Tests filling out a large form with multiple text input fields and submitting it by clicking the submit button

Starting URL: http://suninjuly.github.io/huge_form.html

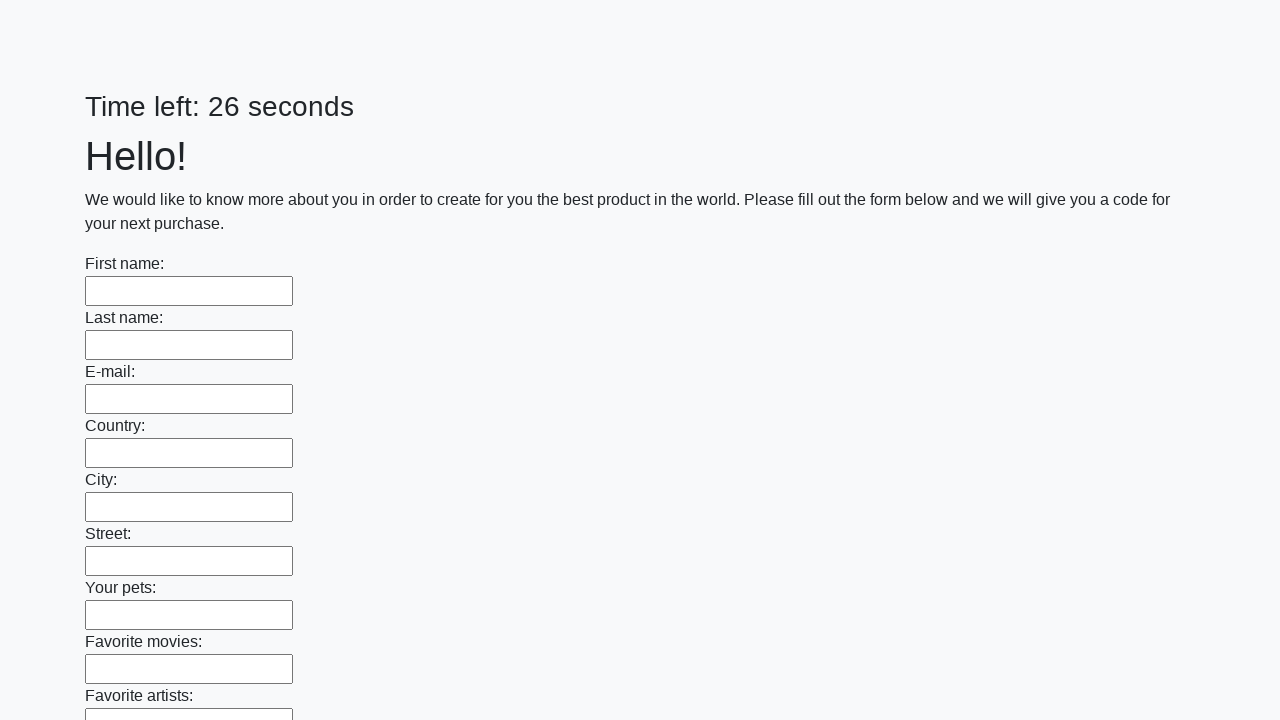

Located all text input fields on the form
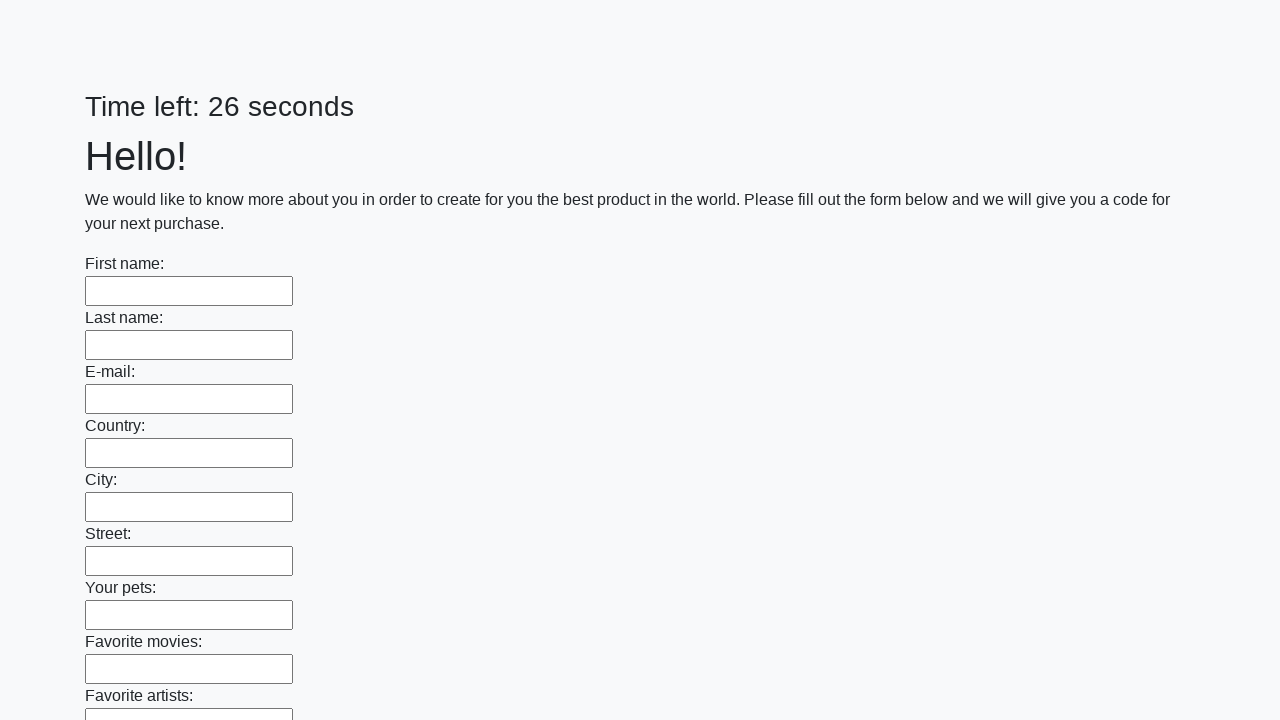

Counted 100 text input fields
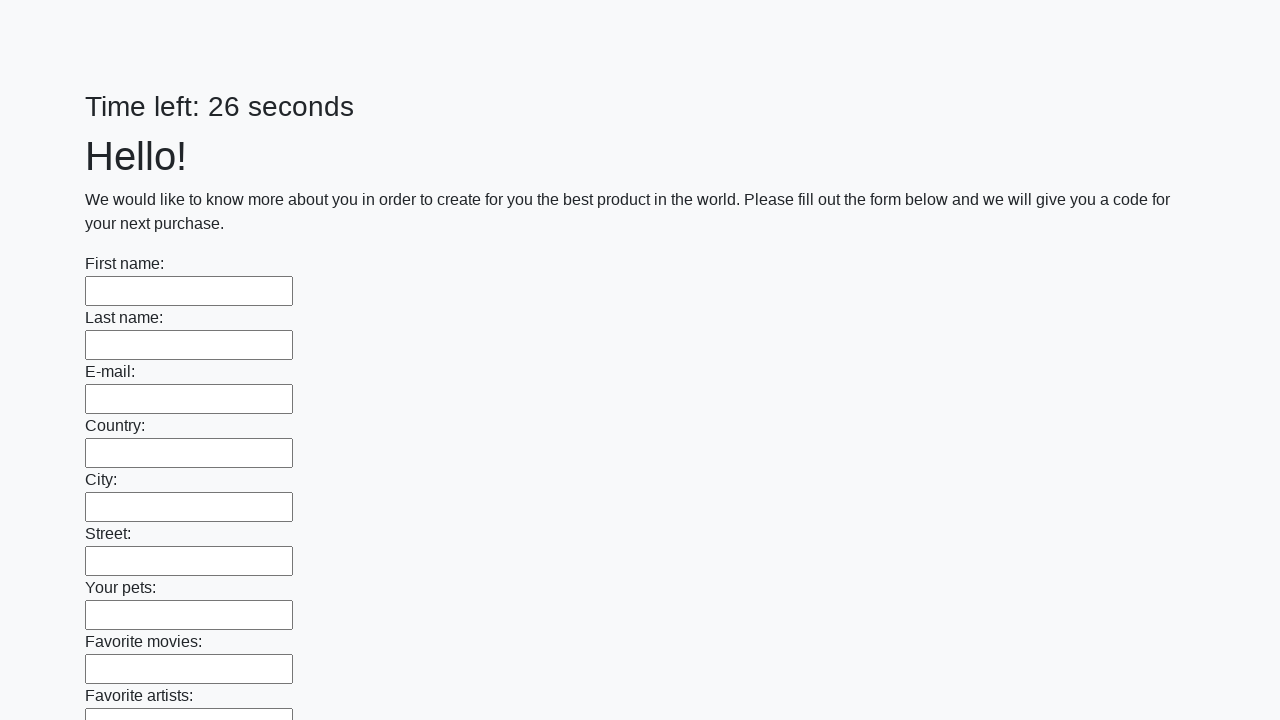

Filled text input field 1 of 100 with 'My answer' on [type=text] >> nth=0
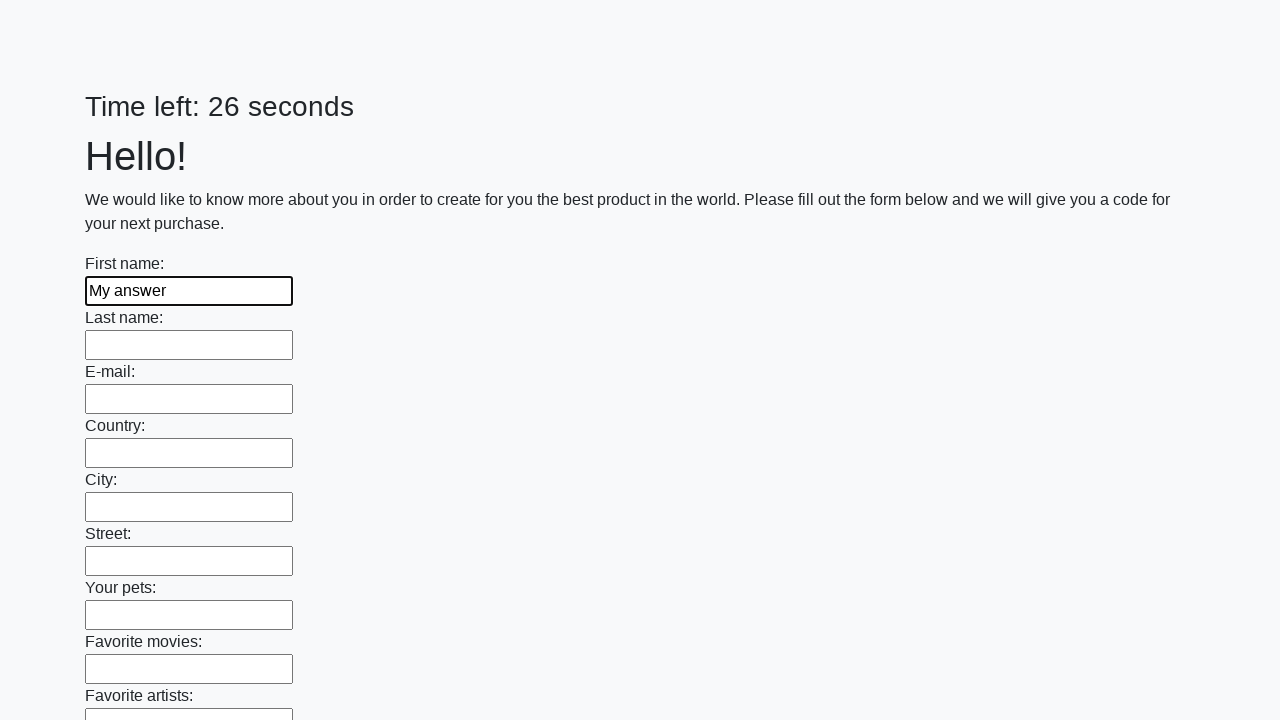

Filled text input field 2 of 100 with 'My answer' on [type=text] >> nth=1
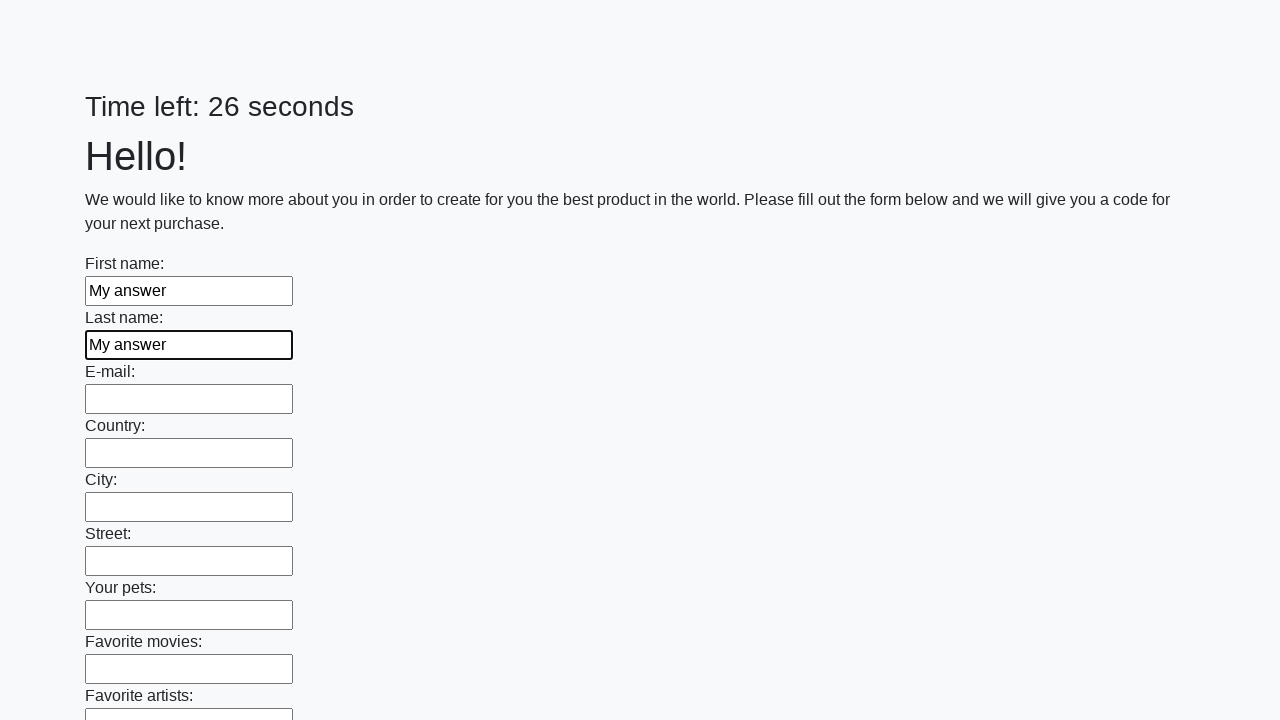

Filled text input field 3 of 100 with 'My answer' on [type=text] >> nth=2
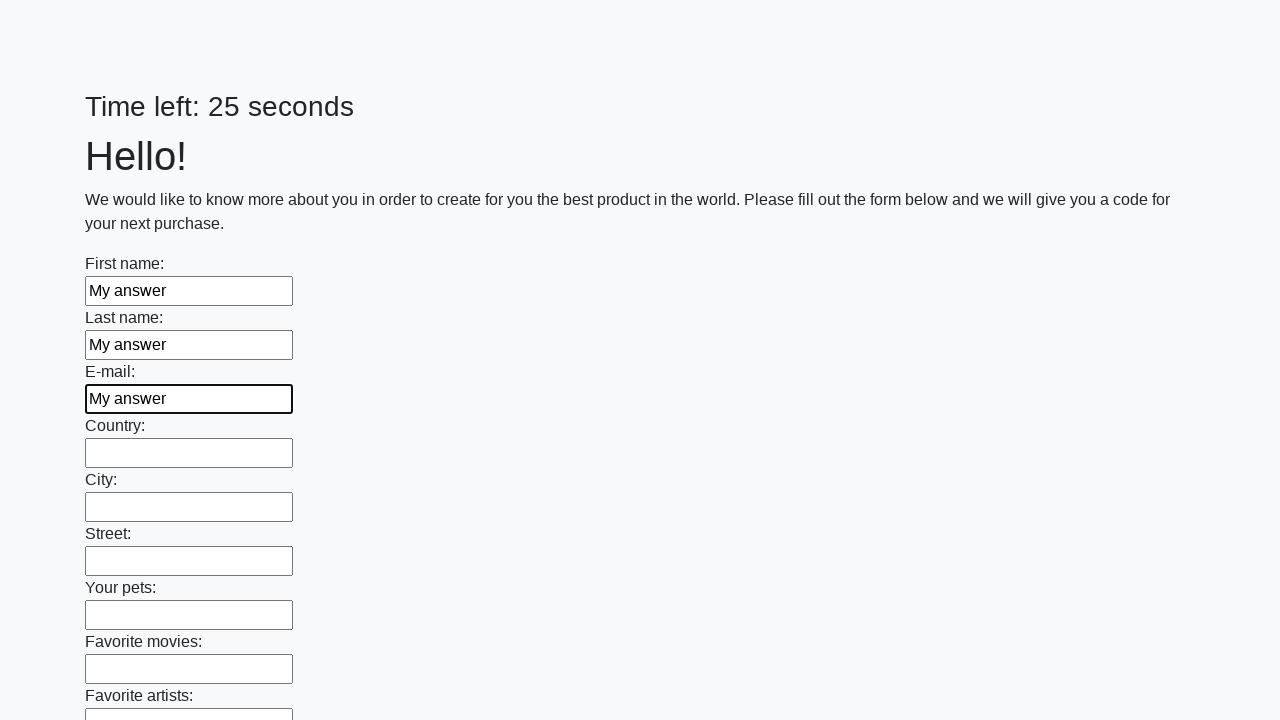

Filled text input field 4 of 100 with 'My answer' on [type=text] >> nth=3
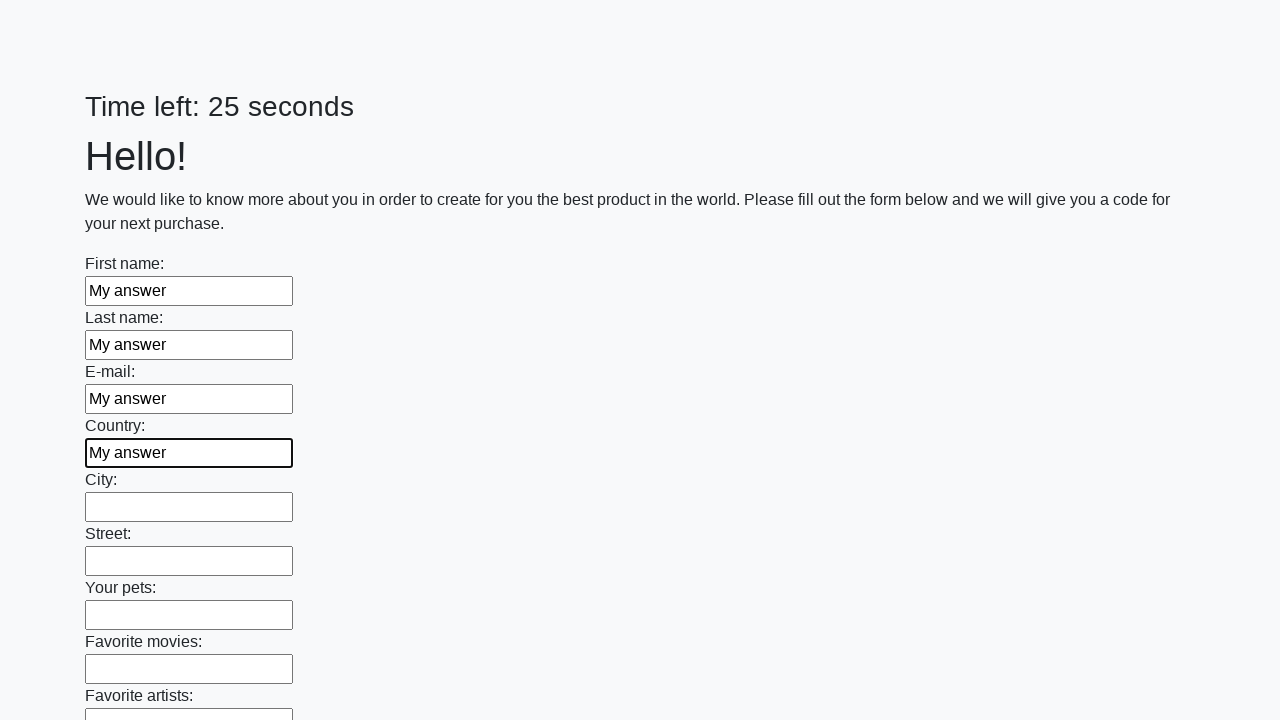

Filled text input field 5 of 100 with 'My answer' on [type=text] >> nth=4
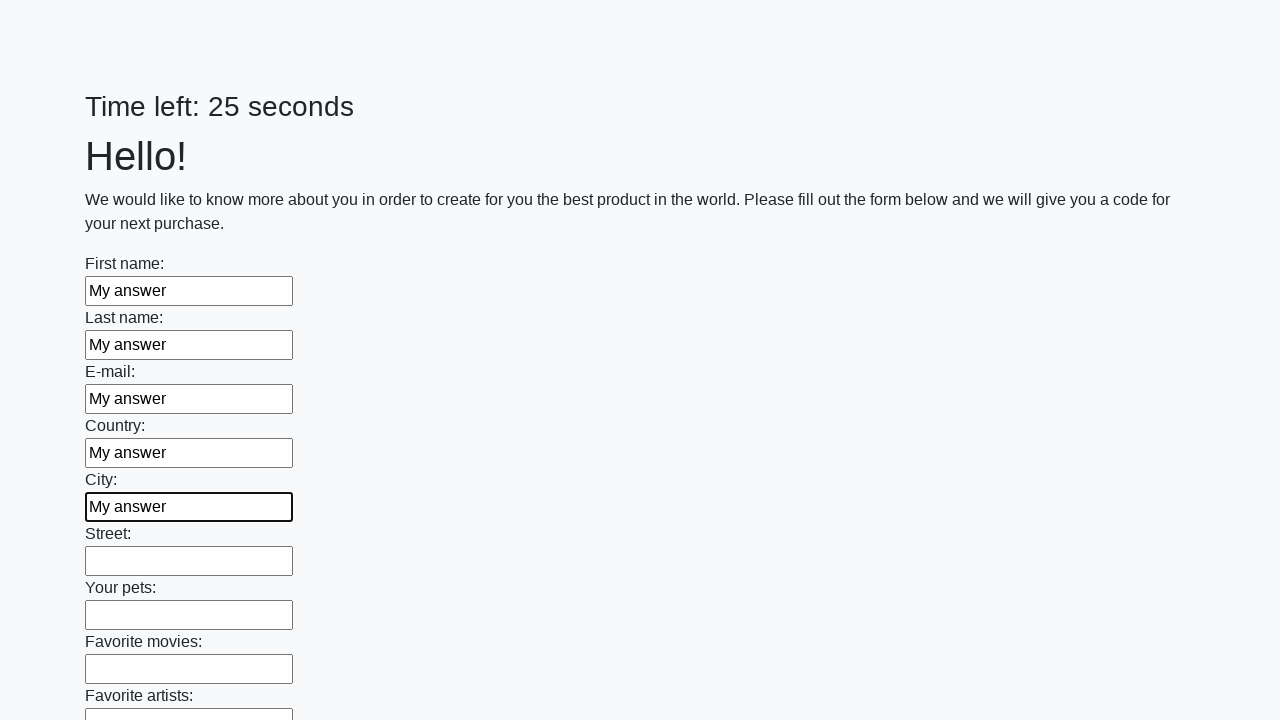

Filled text input field 6 of 100 with 'My answer' on [type=text] >> nth=5
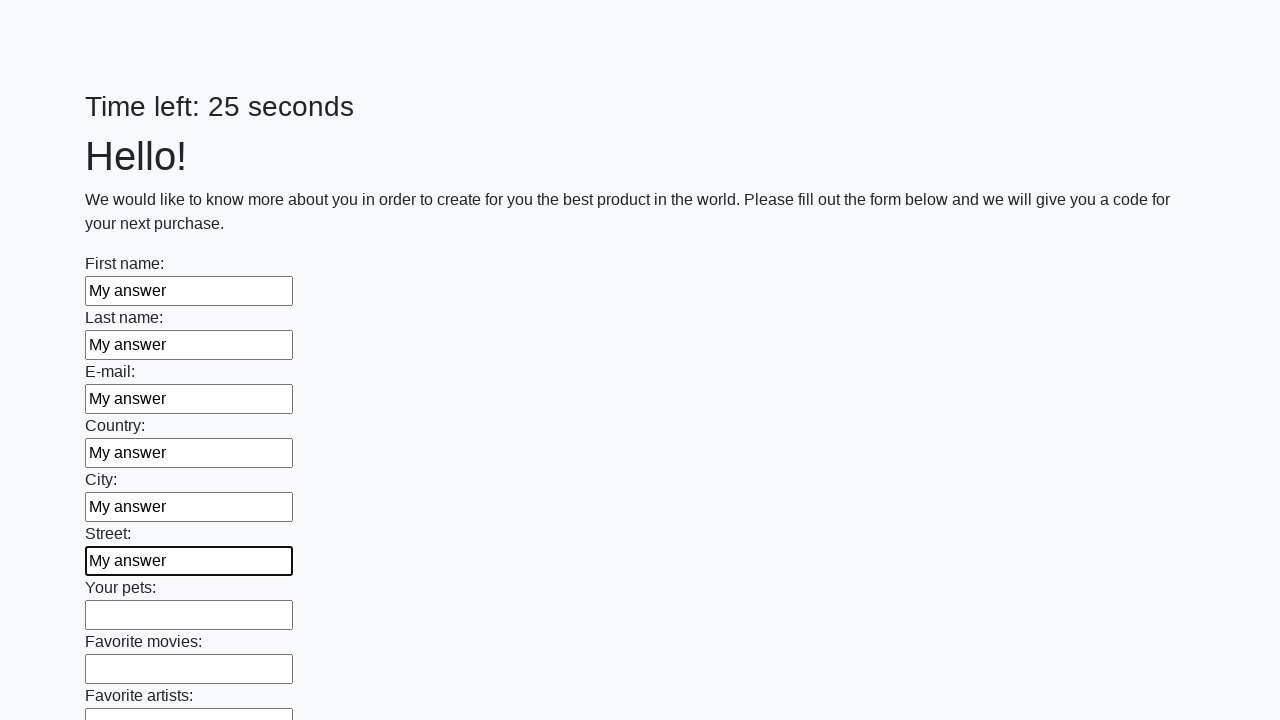

Filled text input field 7 of 100 with 'My answer' on [type=text] >> nth=6
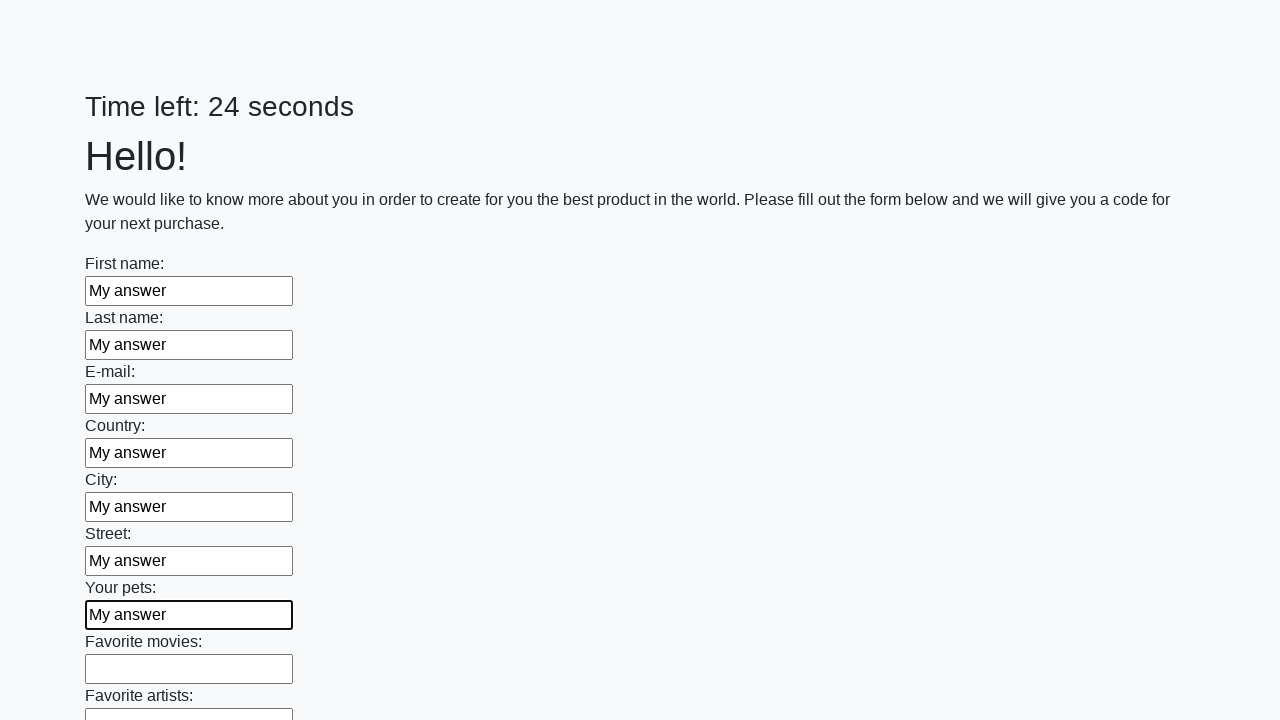

Filled text input field 8 of 100 with 'My answer' on [type=text] >> nth=7
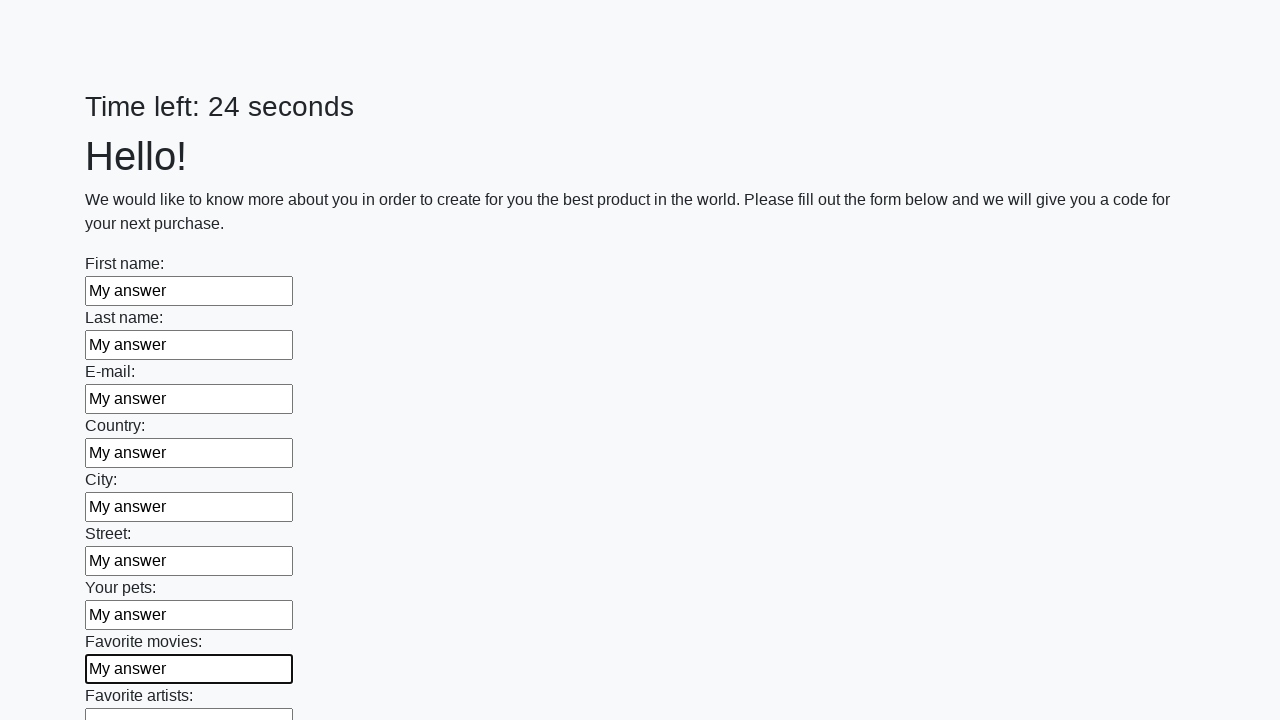

Filled text input field 9 of 100 with 'My answer' on [type=text] >> nth=8
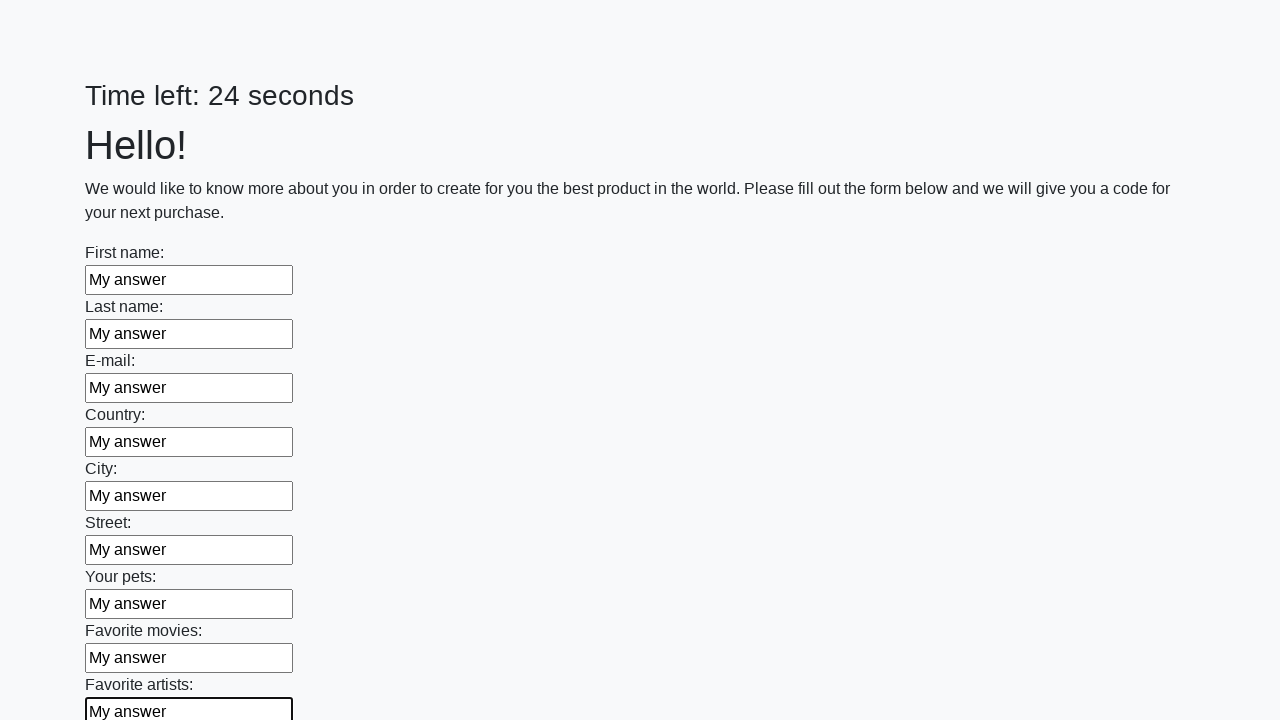

Filled text input field 10 of 100 with 'My answer' on [type=text] >> nth=9
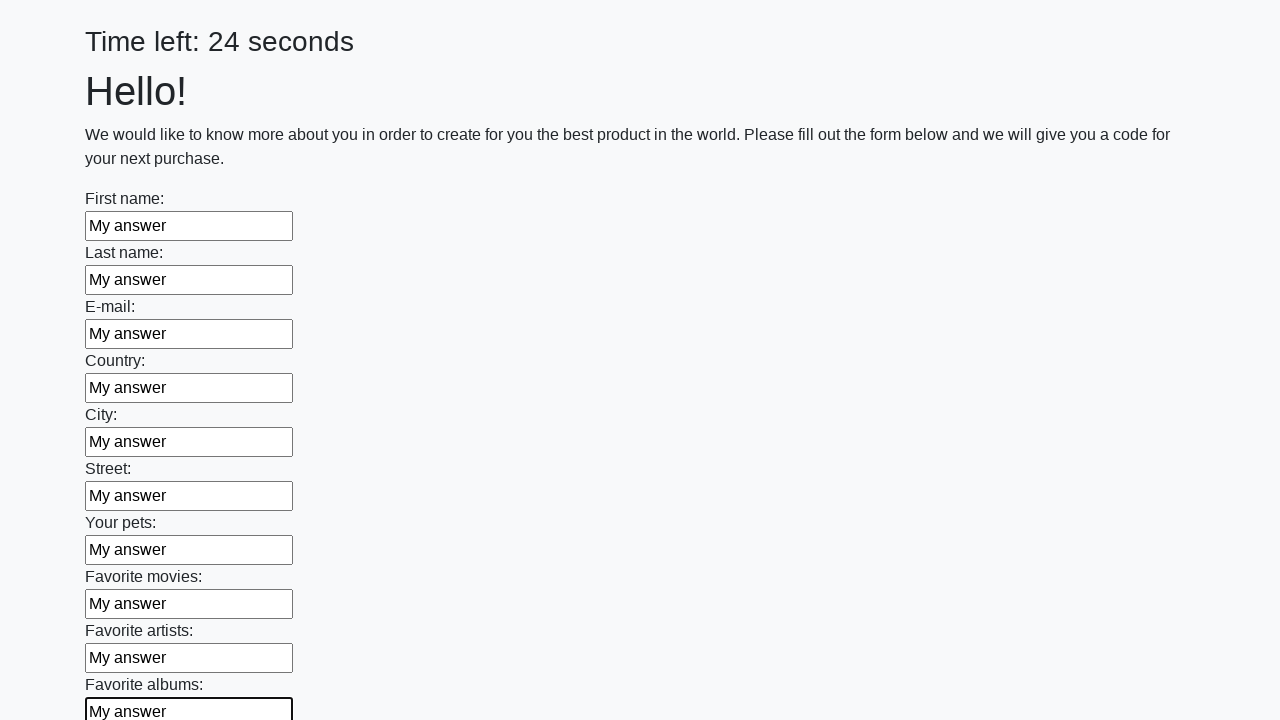

Filled text input field 11 of 100 with 'My answer' on [type=text] >> nth=10
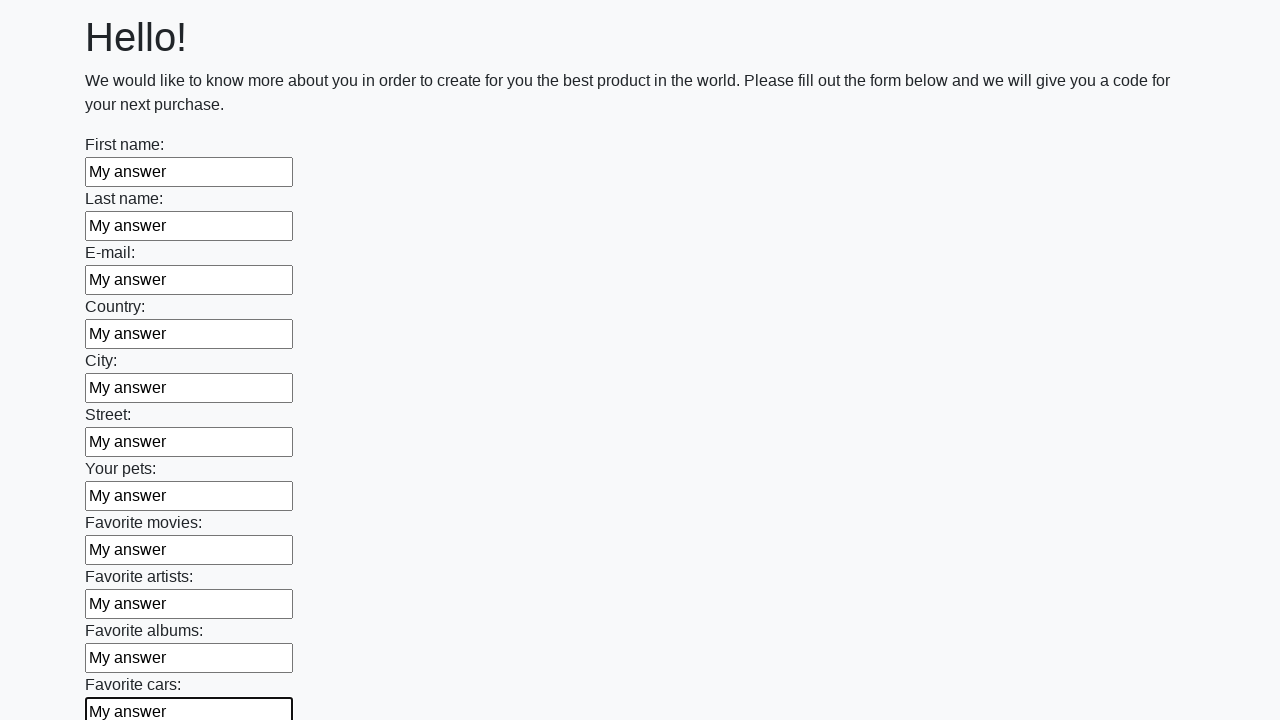

Filled text input field 12 of 100 with 'My answer' on [type=text] >> nth=11
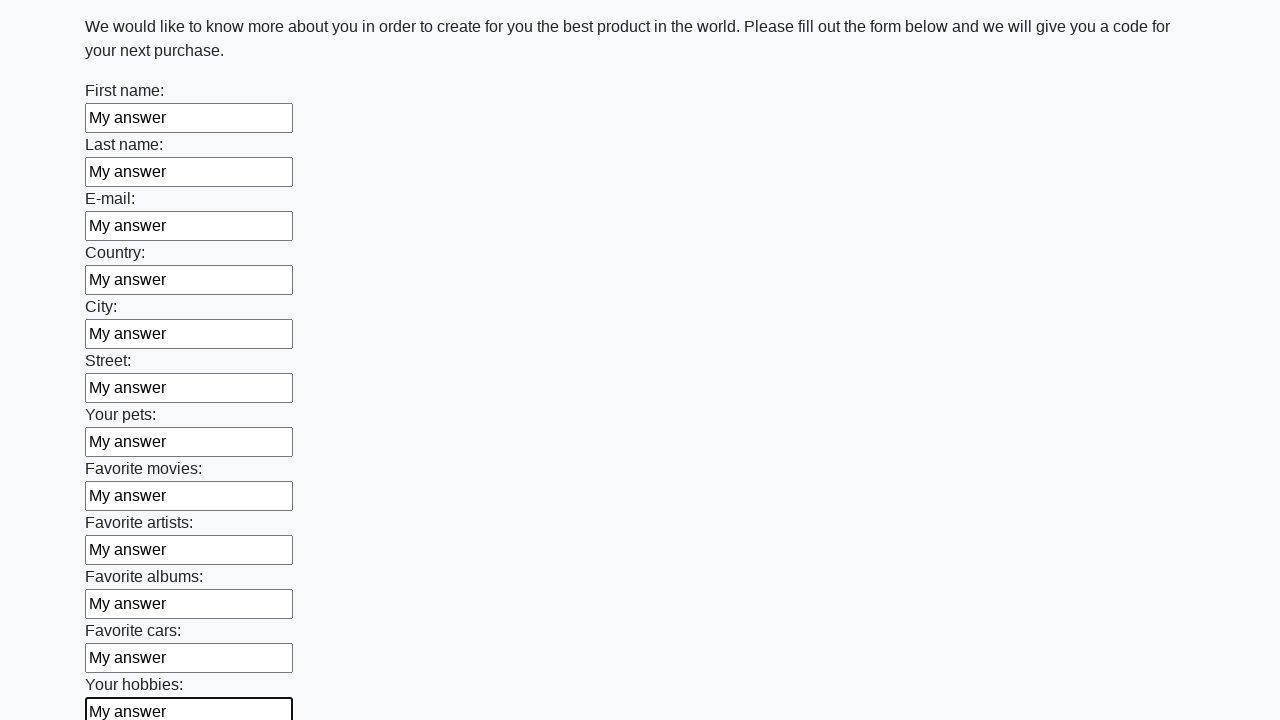

Filled text input field 13 of 100 with 'My answer' on [type=text] >> nth=12
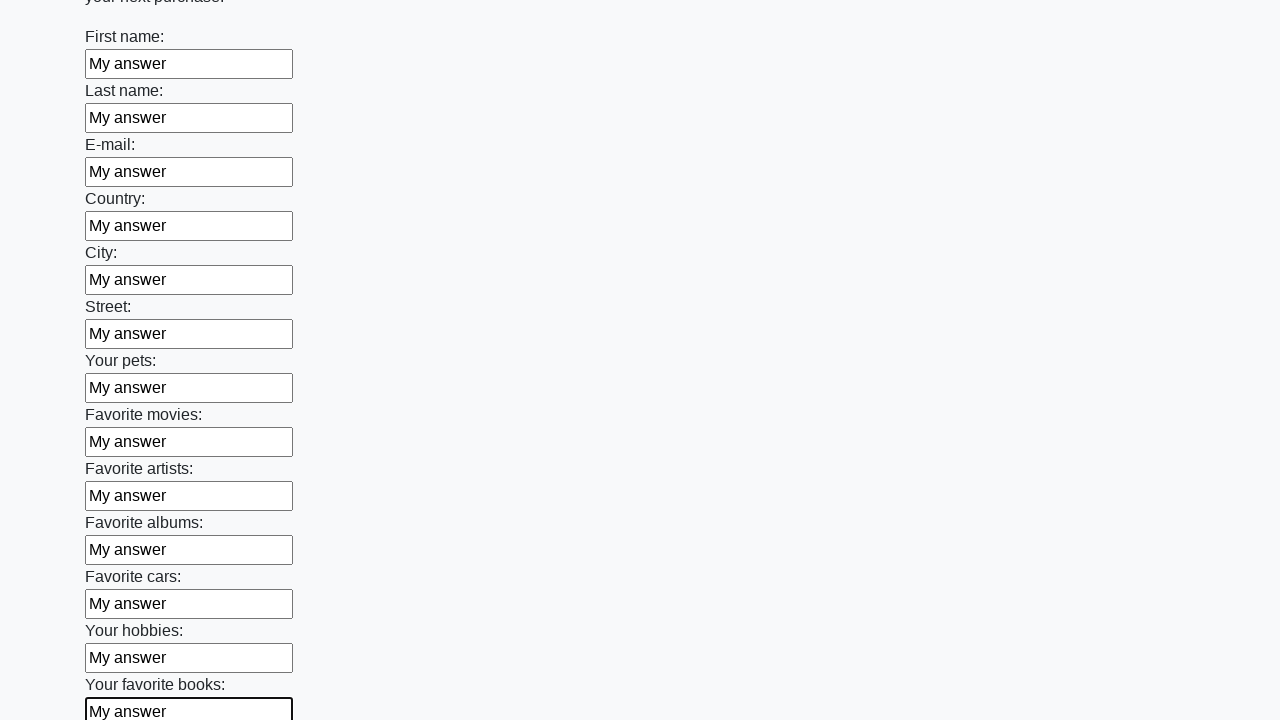

Filled text input field 14 of 100 with 'My answer' on [type=text] >> nth=13
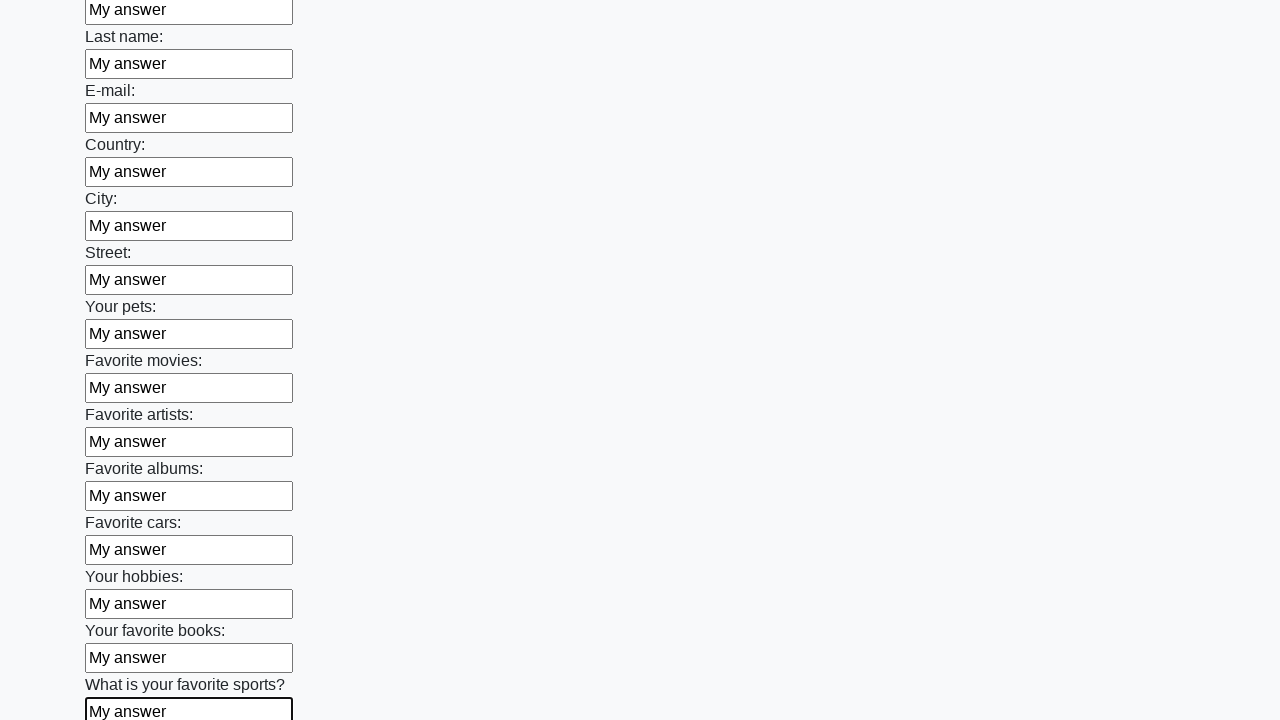

Filled text input field 15 of 100 with 'My answer' on [type=text] >> nth=14
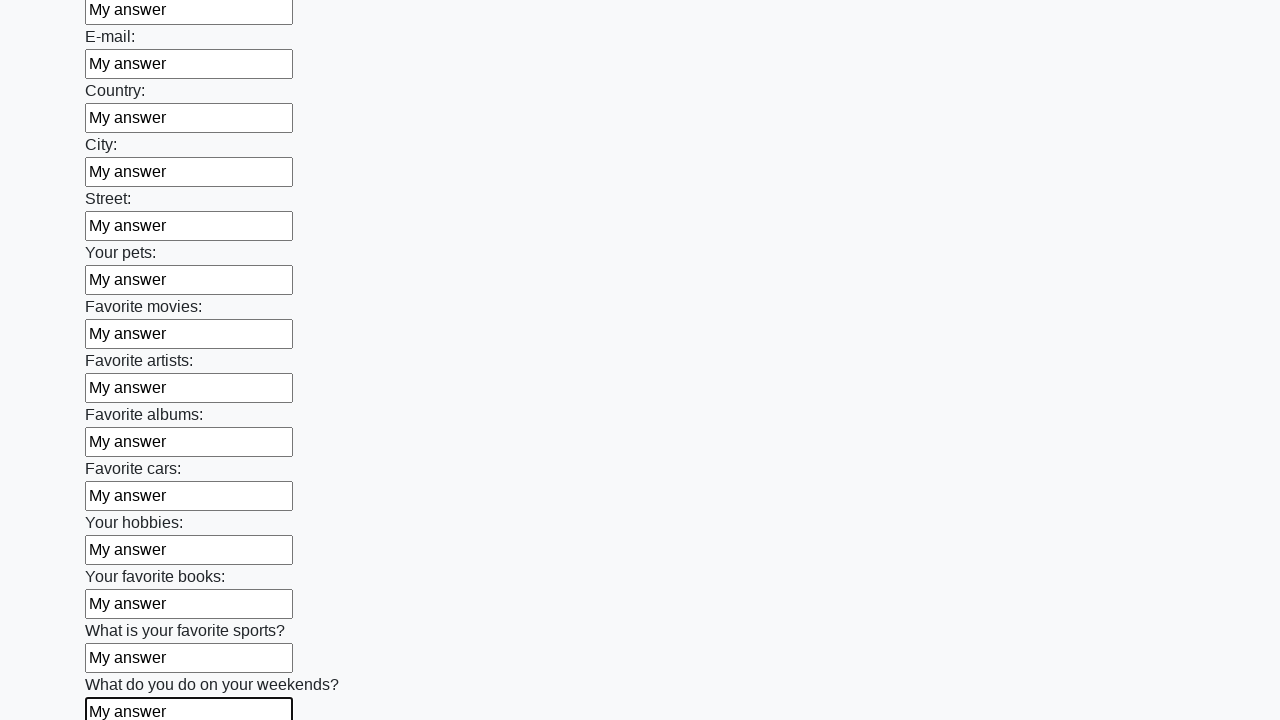

Filled text input field 16 of 100 with 'My answer' on [type=text] >> nth=15
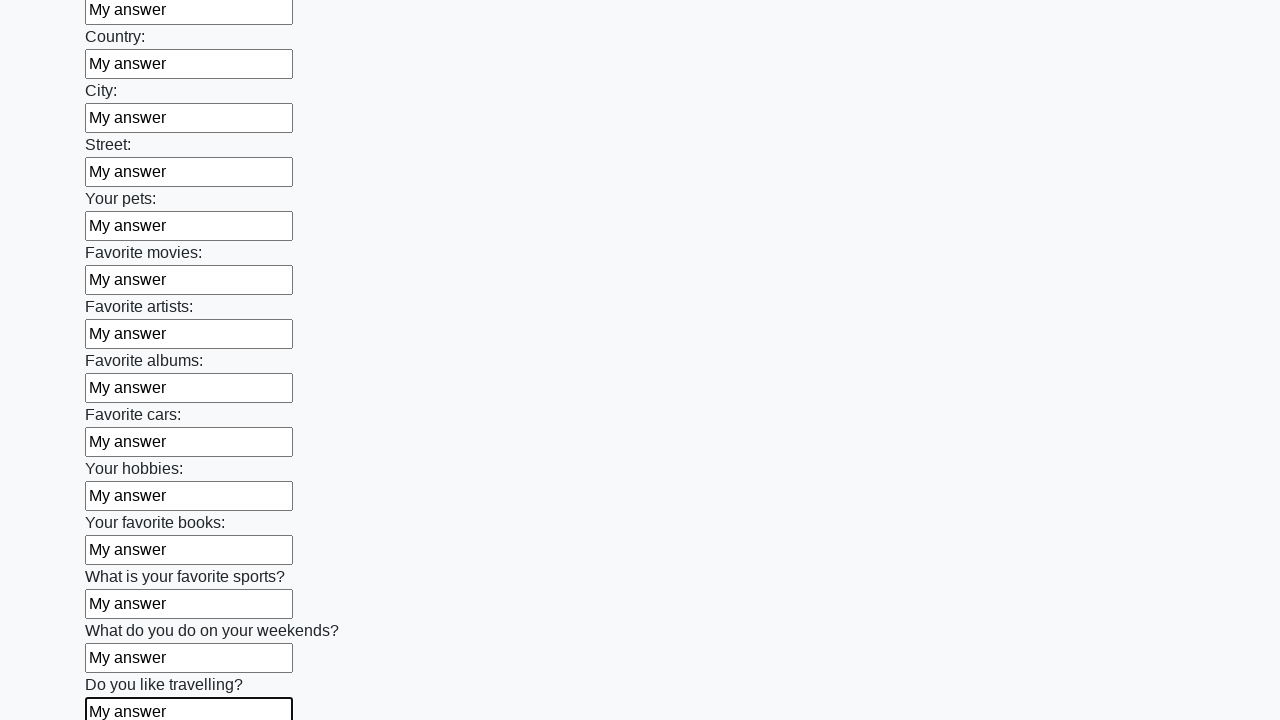

Filled text input field 17 of 100 with 'My answer' on [type=text] >> nth=16
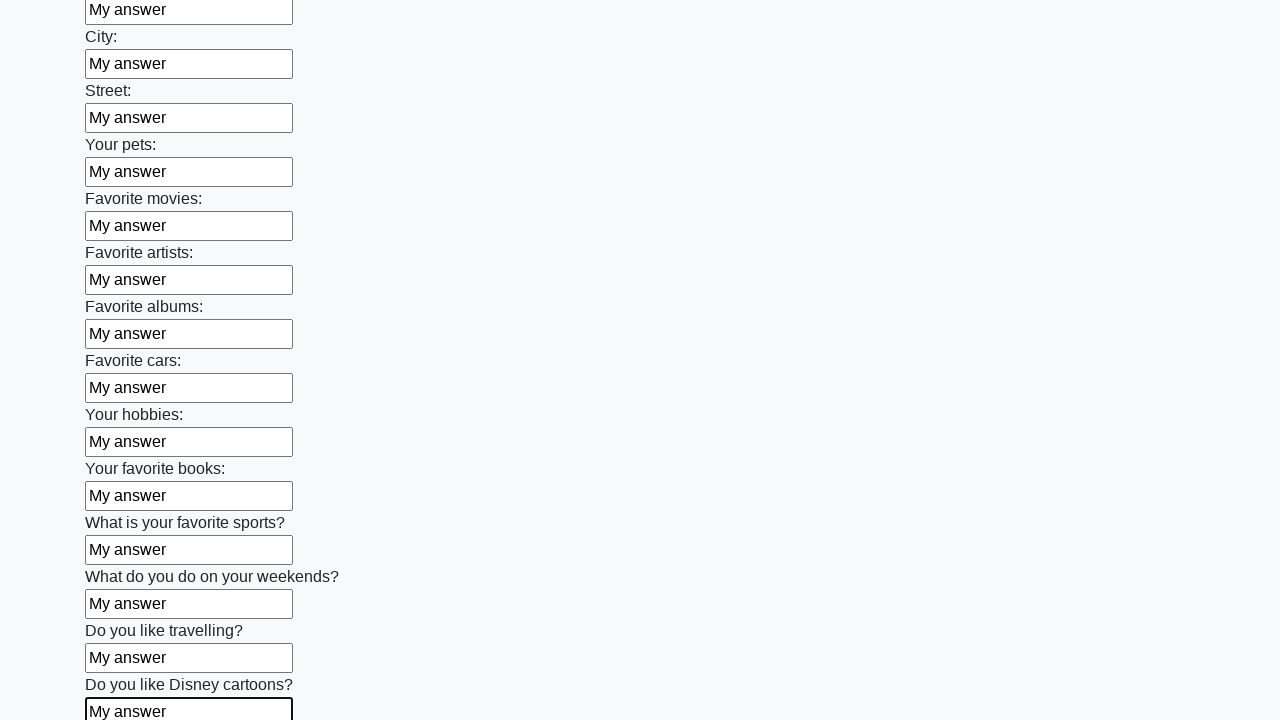

Filled text input field 18 of 100 with 'My answer' on [type=text] >> nth=17
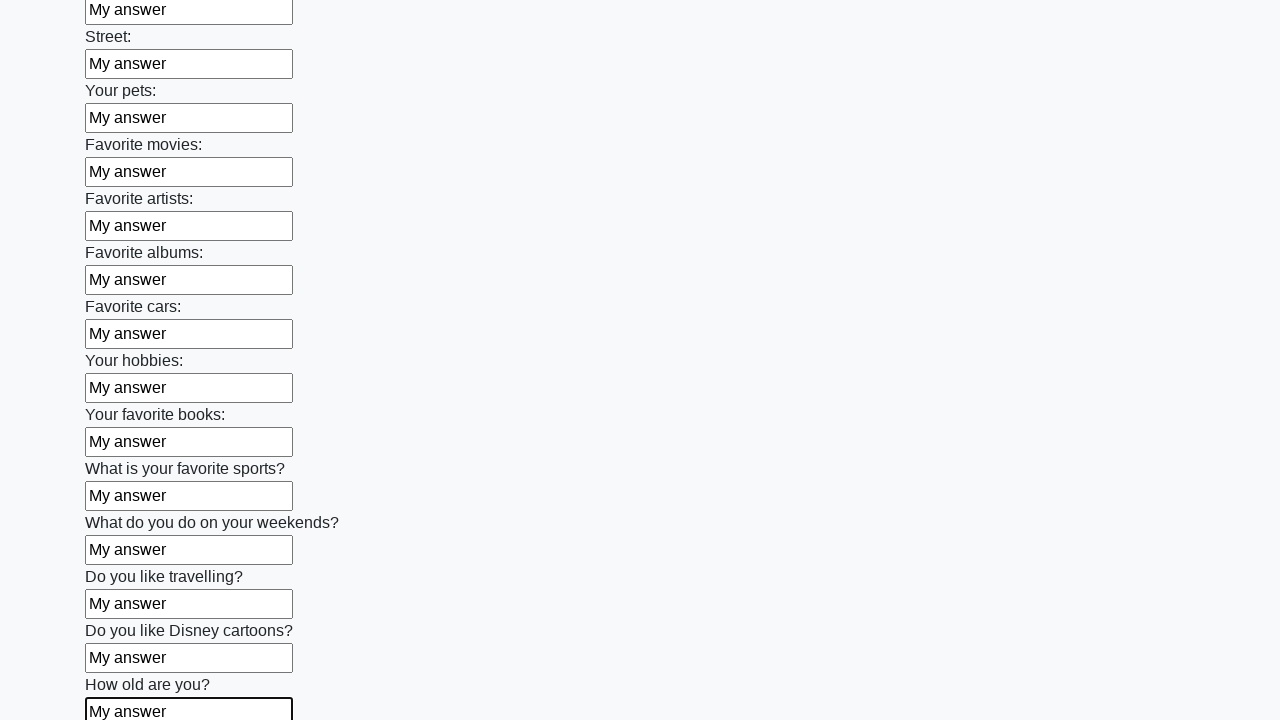

Filled text input field 19 of 100 with 'My answer' on [type=text] >> nth=18
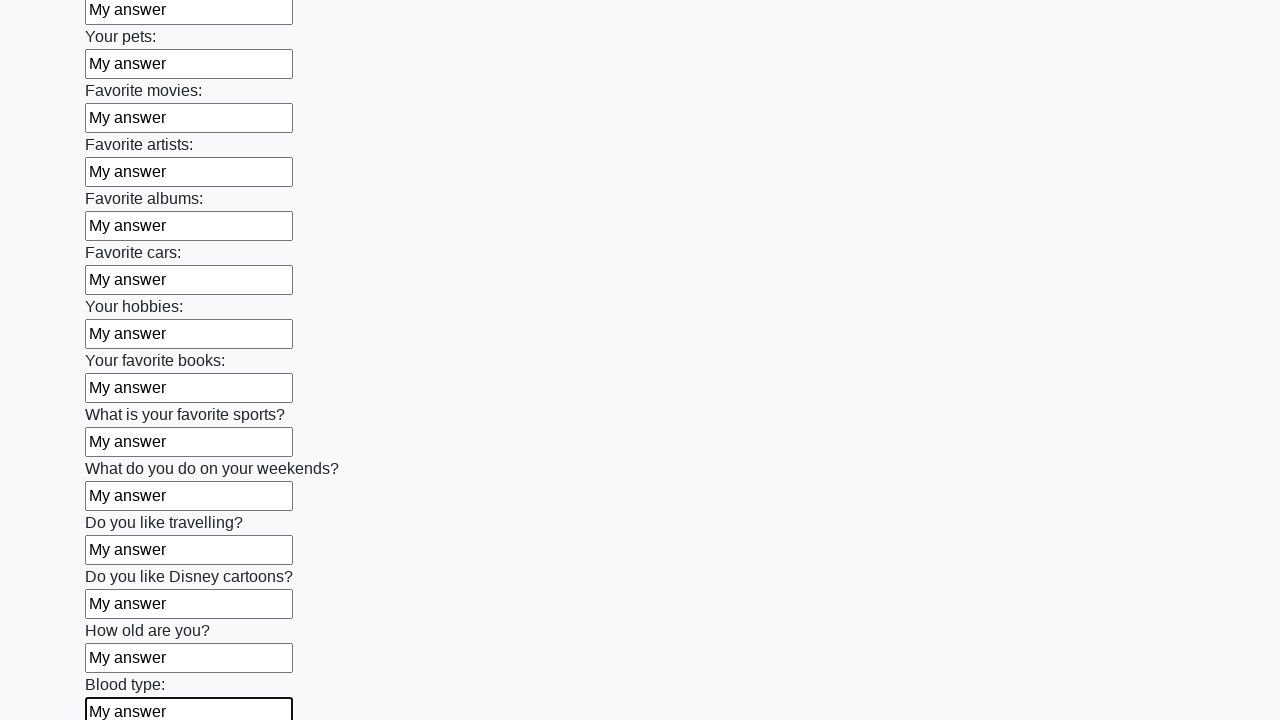

Filled text input field 20 of 100 with 'My answer' on [type=text] >> nth=19
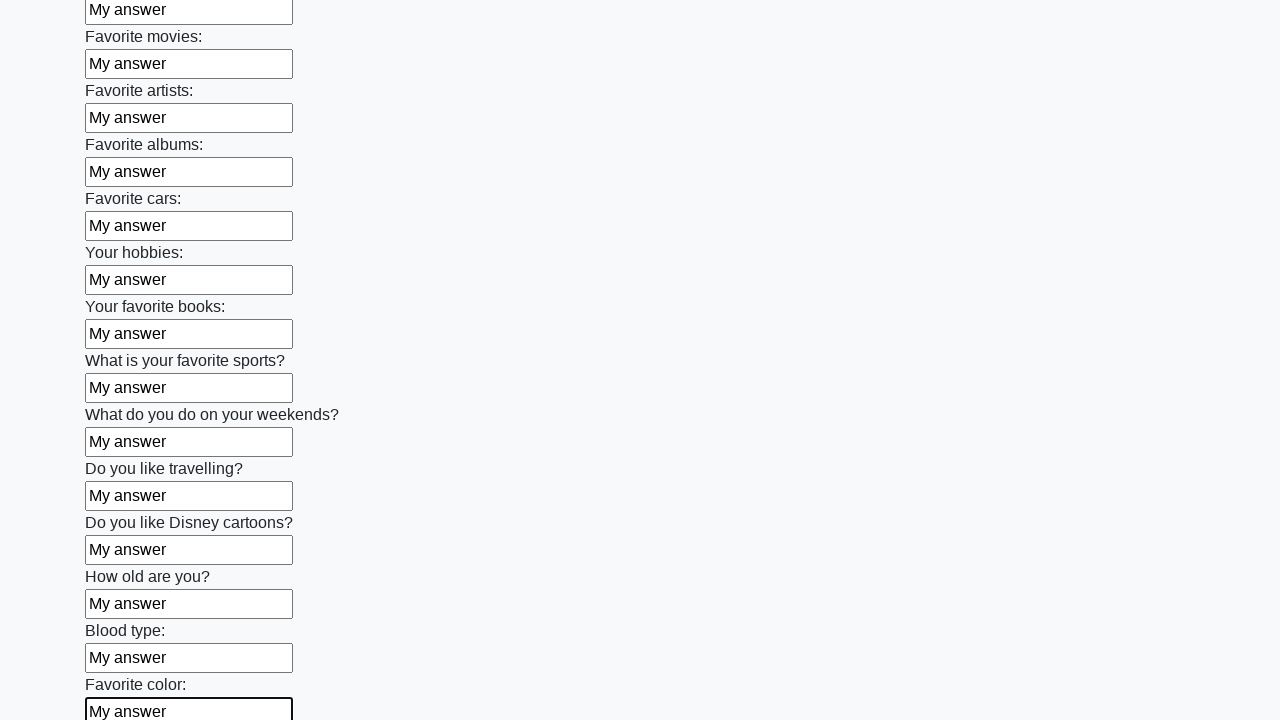

Filled text input field 21 of 100 with 'My answer' on [type=text] >> nth=20
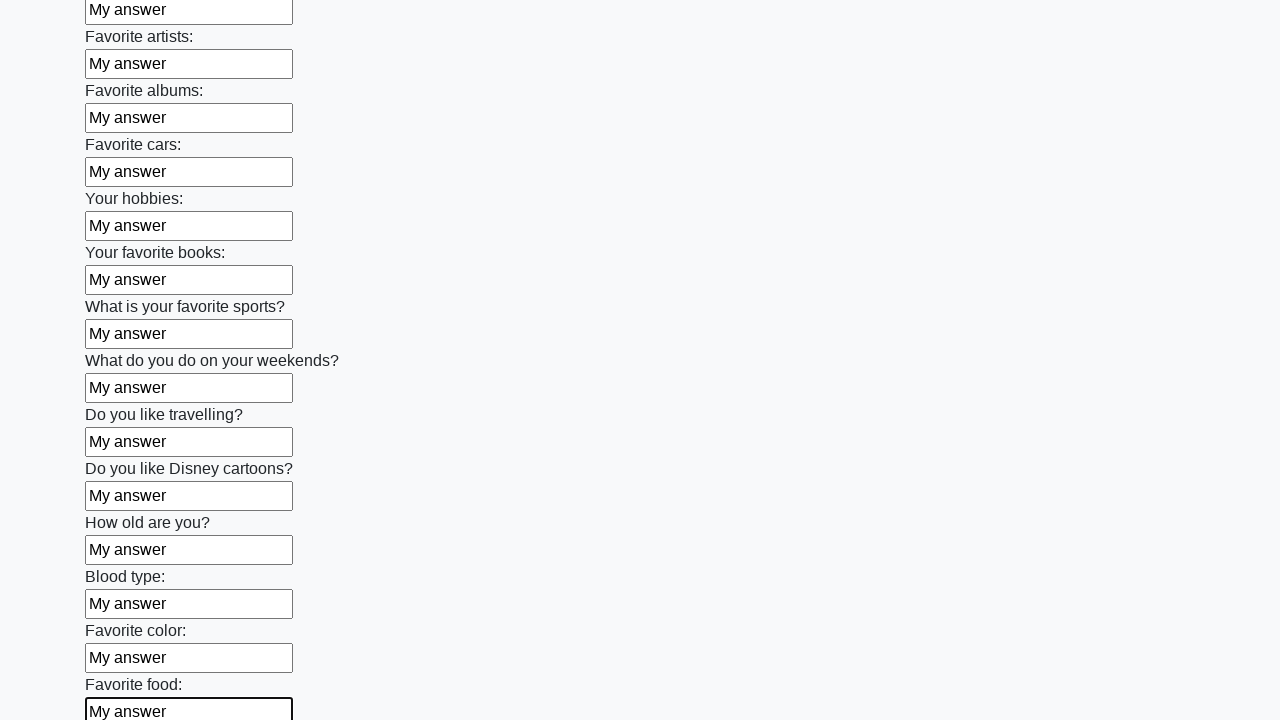

Filled text input field 22 of 100 with 'My answer' on [type=text] >> nth=21
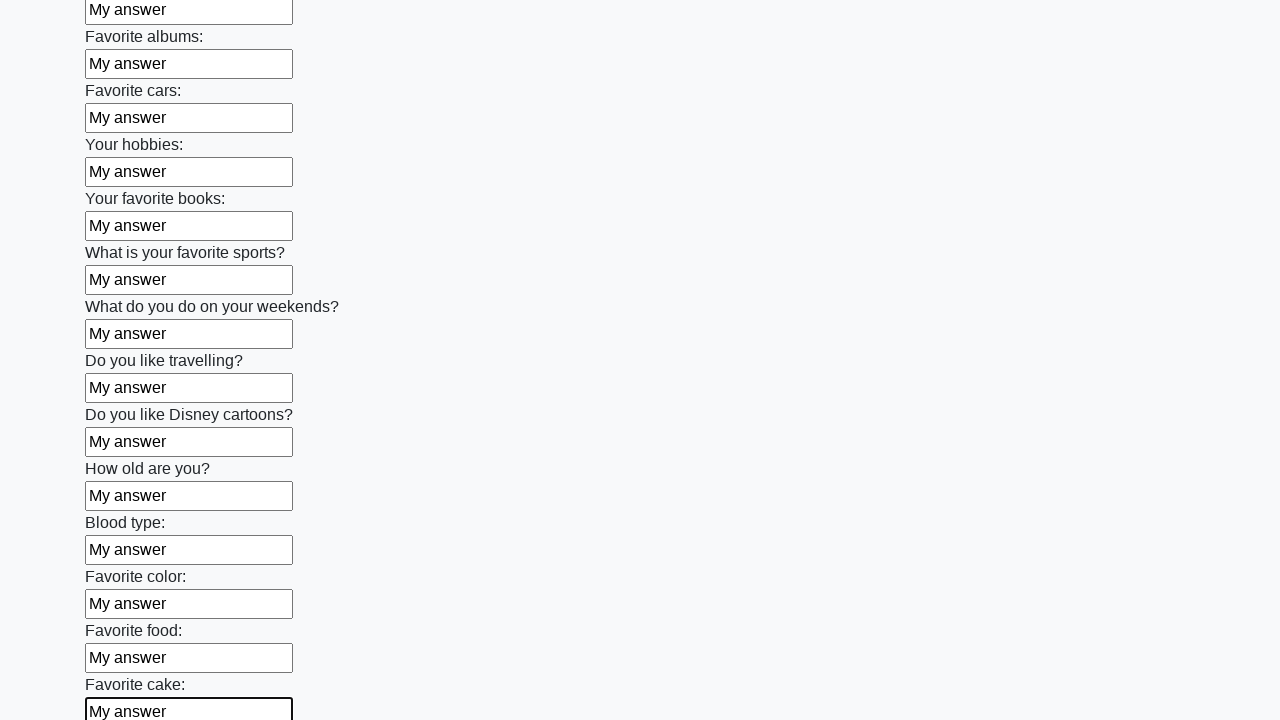

Filled text input field 23 of 100 with 'My answer' on [type=text] >> nth=22
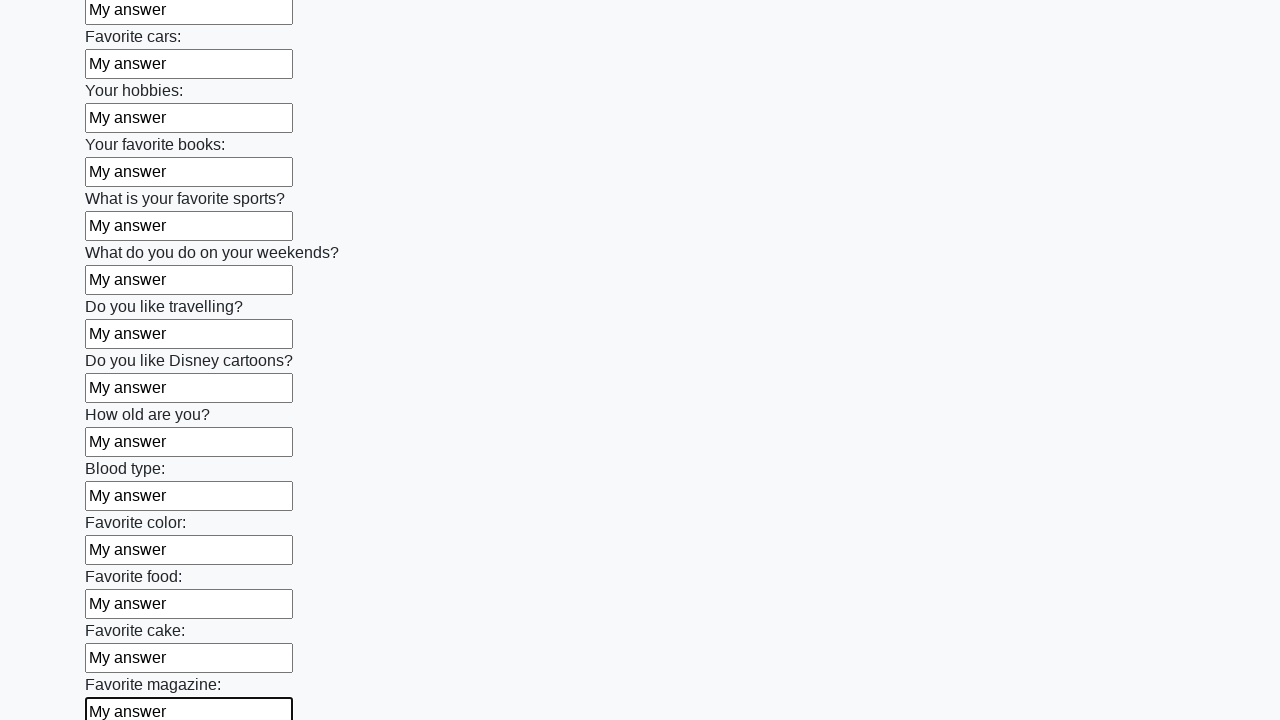

Filled text input field 24 of 100 with 'My answer' on [type=text] >> nth=23
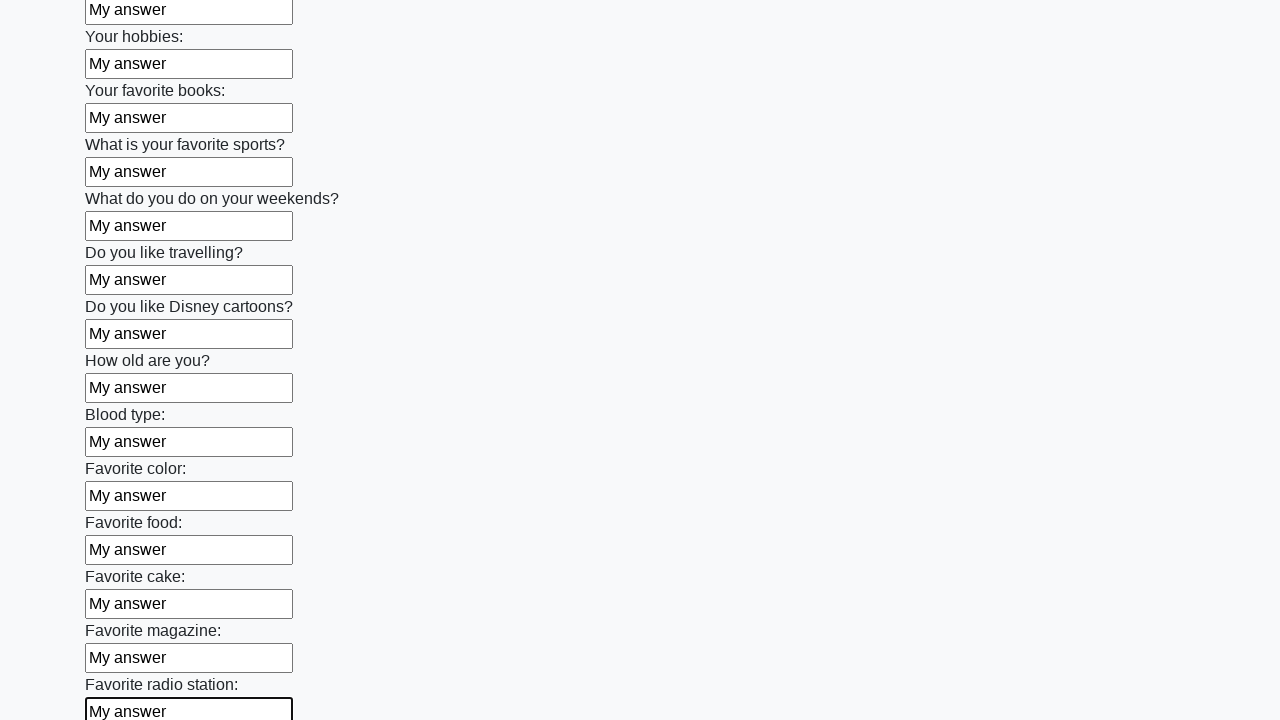

Filled text input field 25 of 100 with 'My answer' on [type=text] >> nth=24
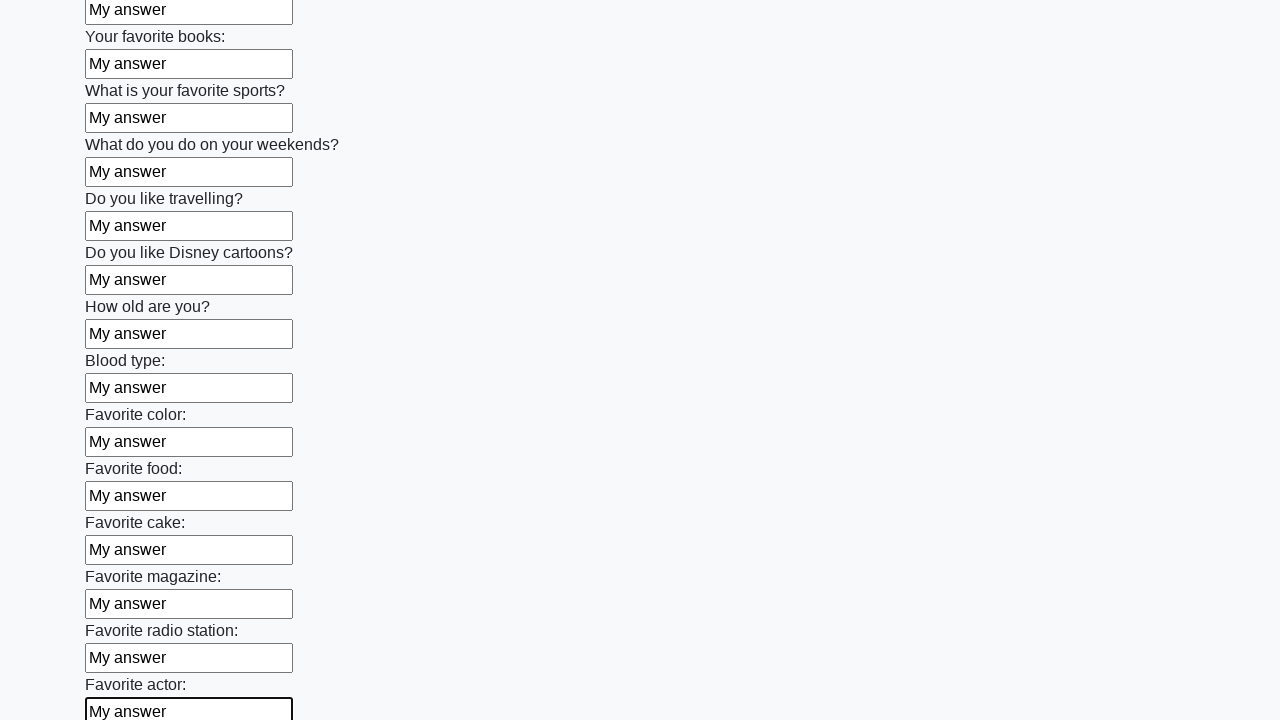

Filled text input field 26 of 100 with 'My answer' on [type=text] >> nth=25
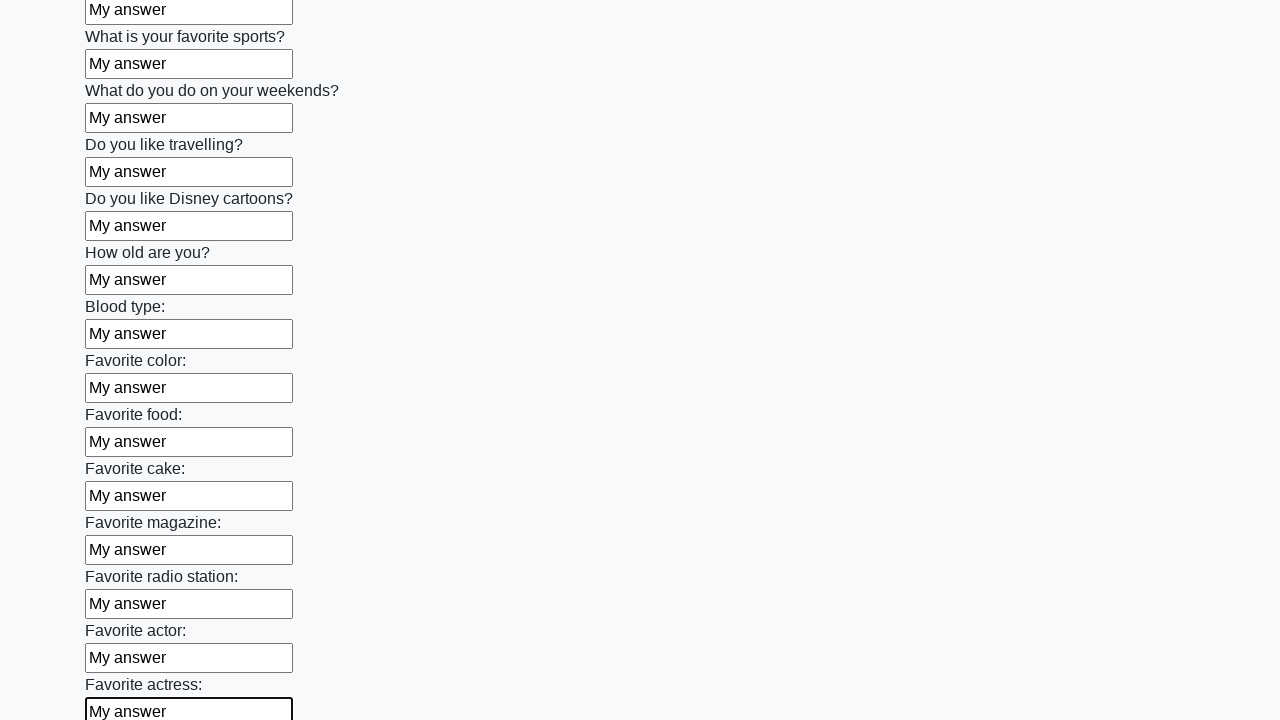

Filled text input field 27 of 100 with 'My answer' on [type=text] >> nth=26
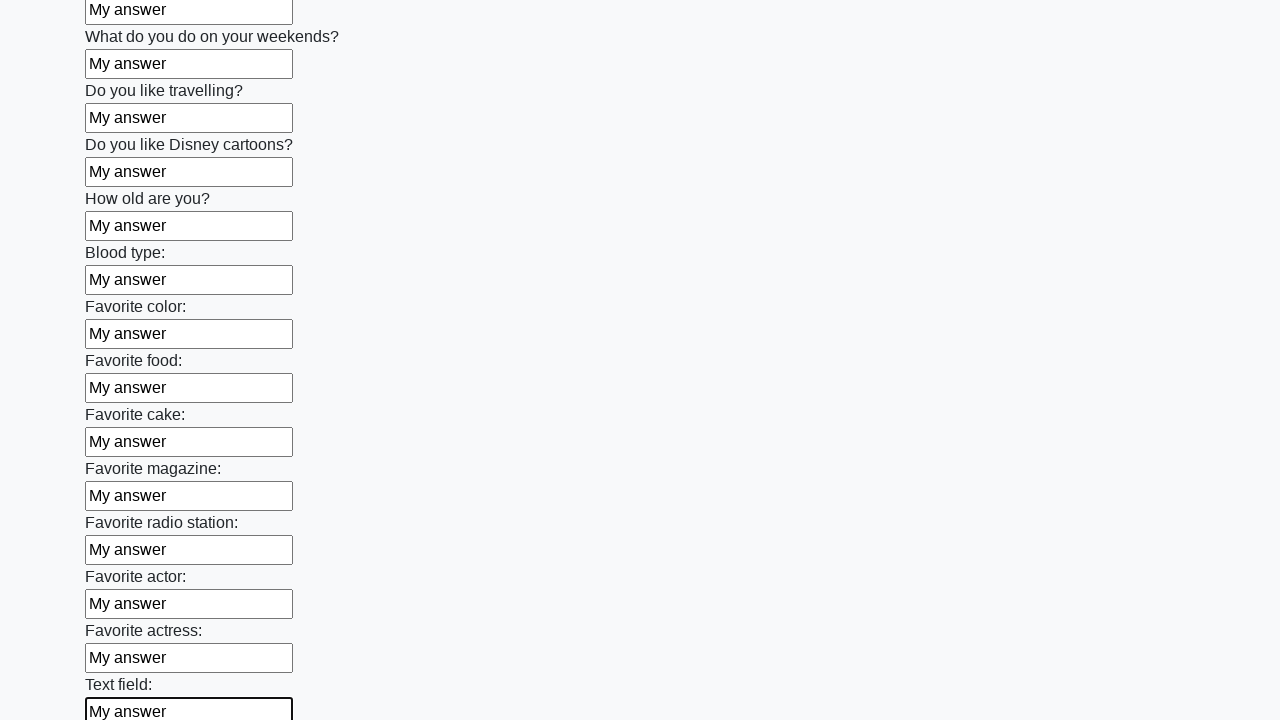

Filled text input field 28 of 100 with 'My answer' on [type=text] >> nth=27
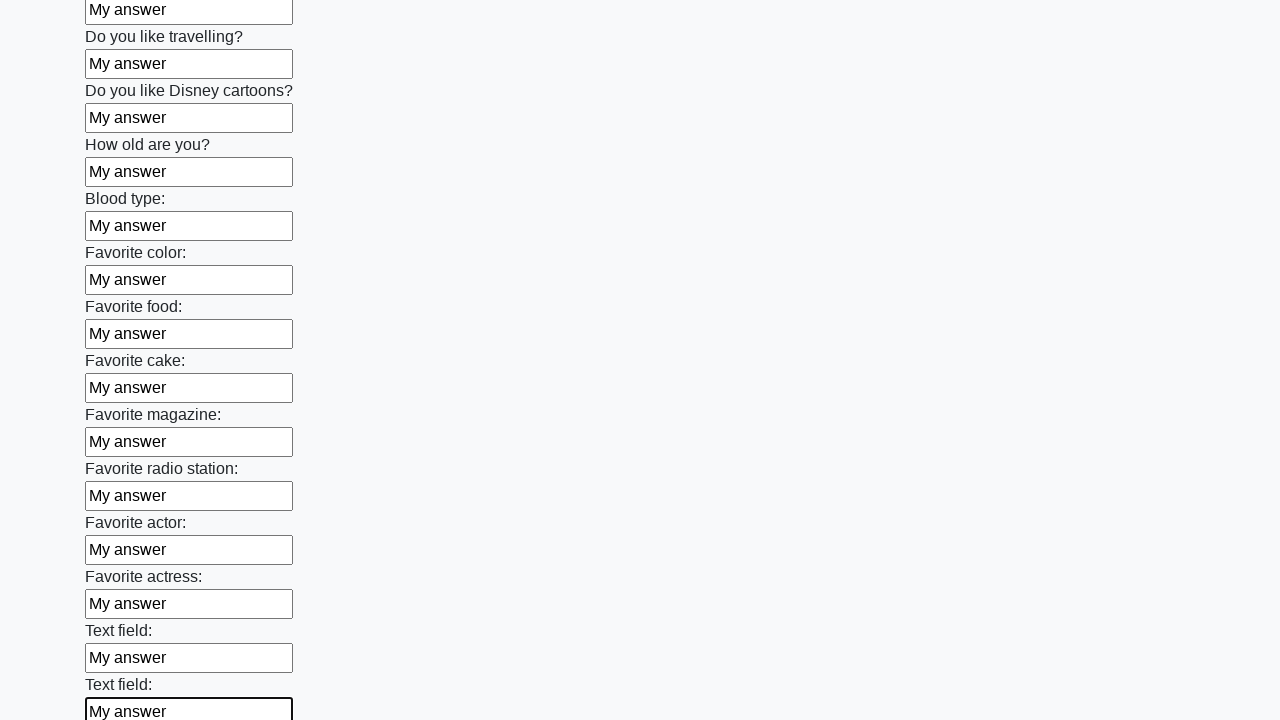

Filled text input field 29 of 100 with 'My answer' on [type=text] >> nth=28
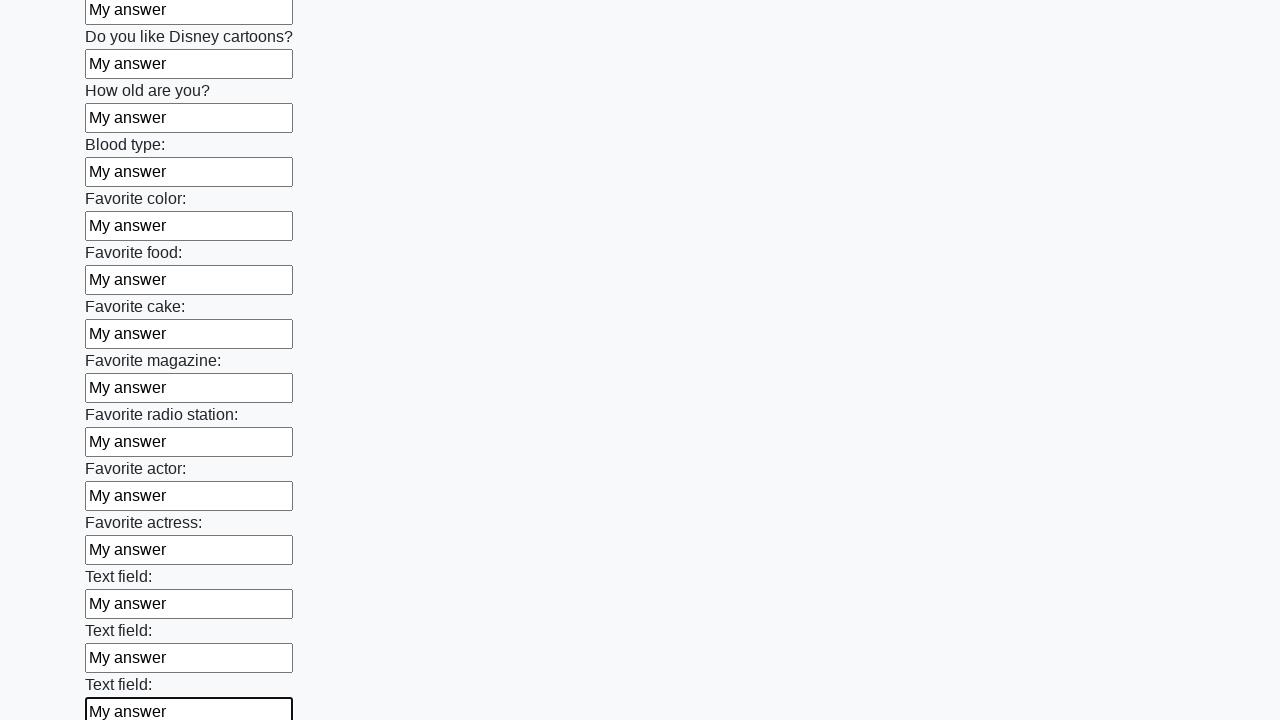

Filled text input field 30 of 100 with 'My answer' on [type=text] >> nth=29
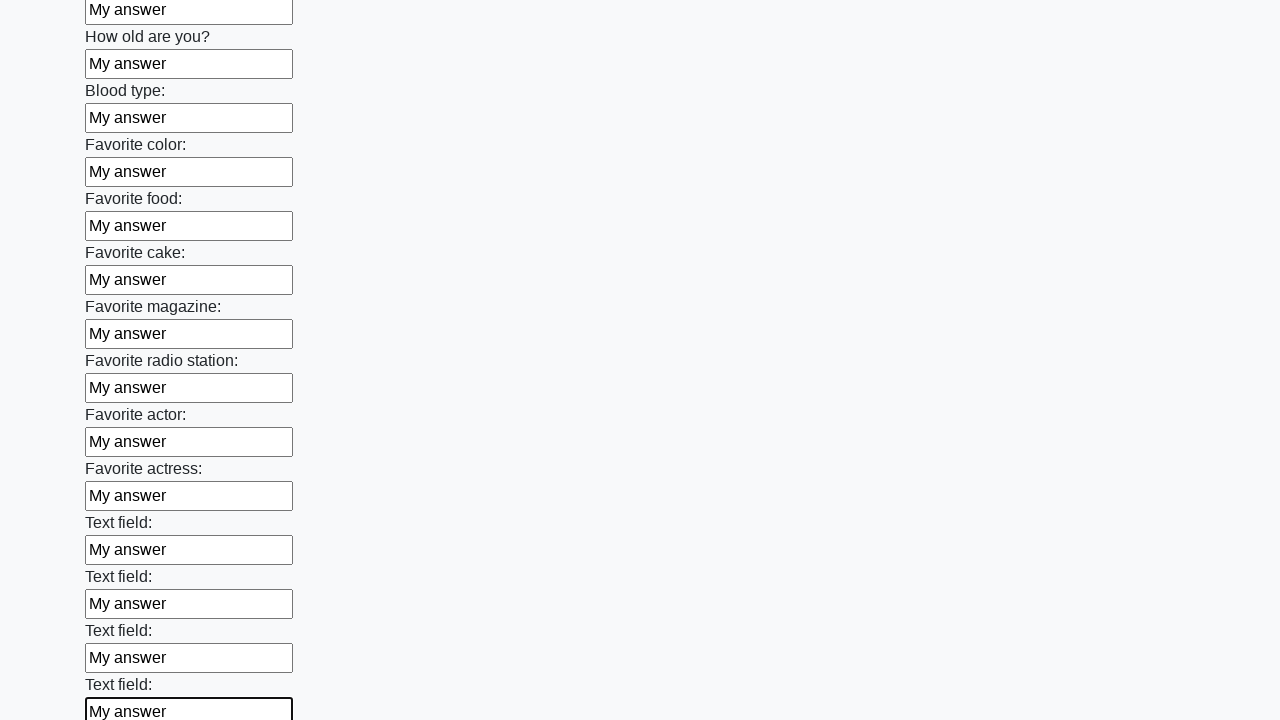

Filled text input field 31 of 100 with 'My answer' on [type=text] >> nth=30
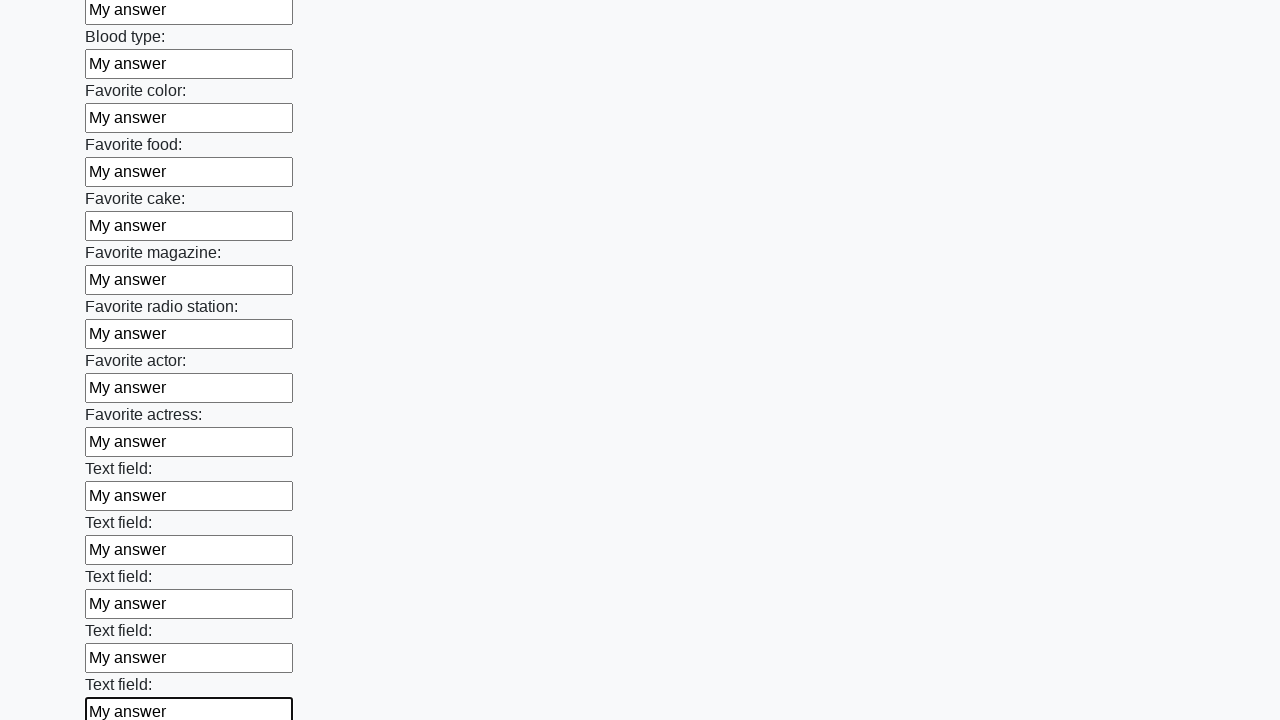

Filled text input field 32 of 100 with 'My answer' on [type=text] >> nth=31
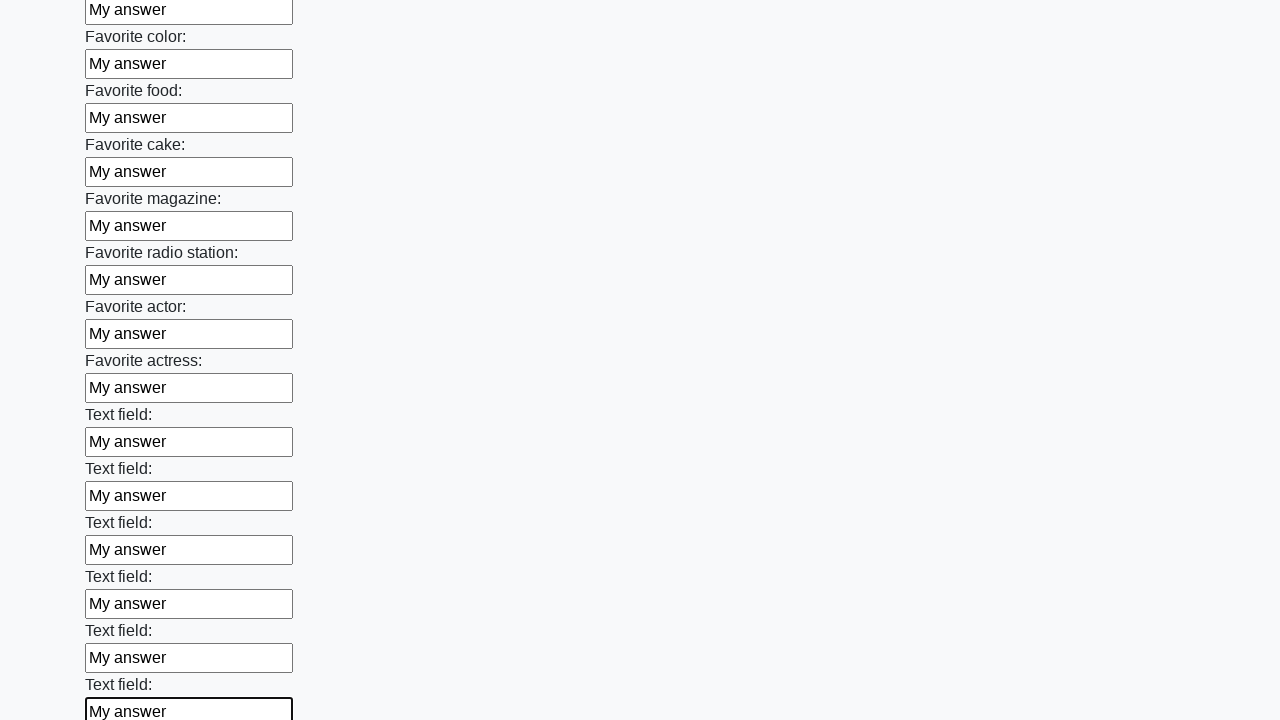

Filled text input field 33 of 100 with 'My answer' on [type=text] >> nth=32
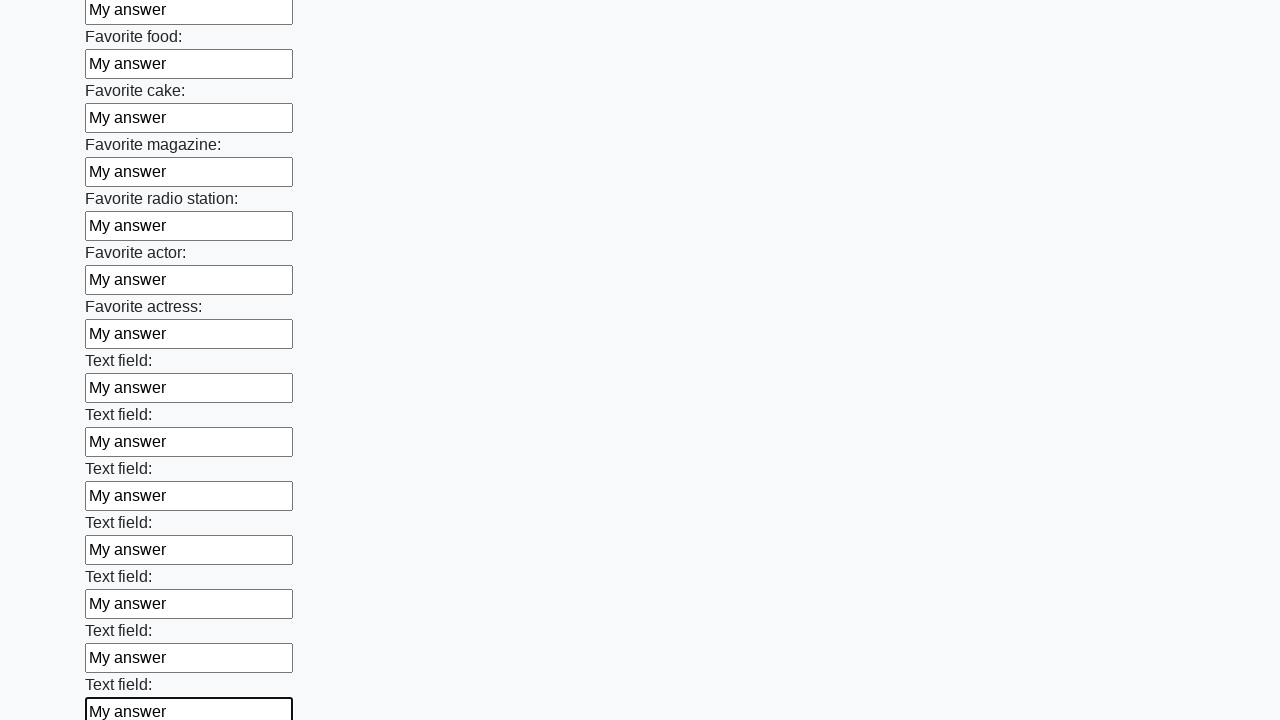

Filled text input field 34 of 100 with 'My answer' on [type=text] >> nth=33
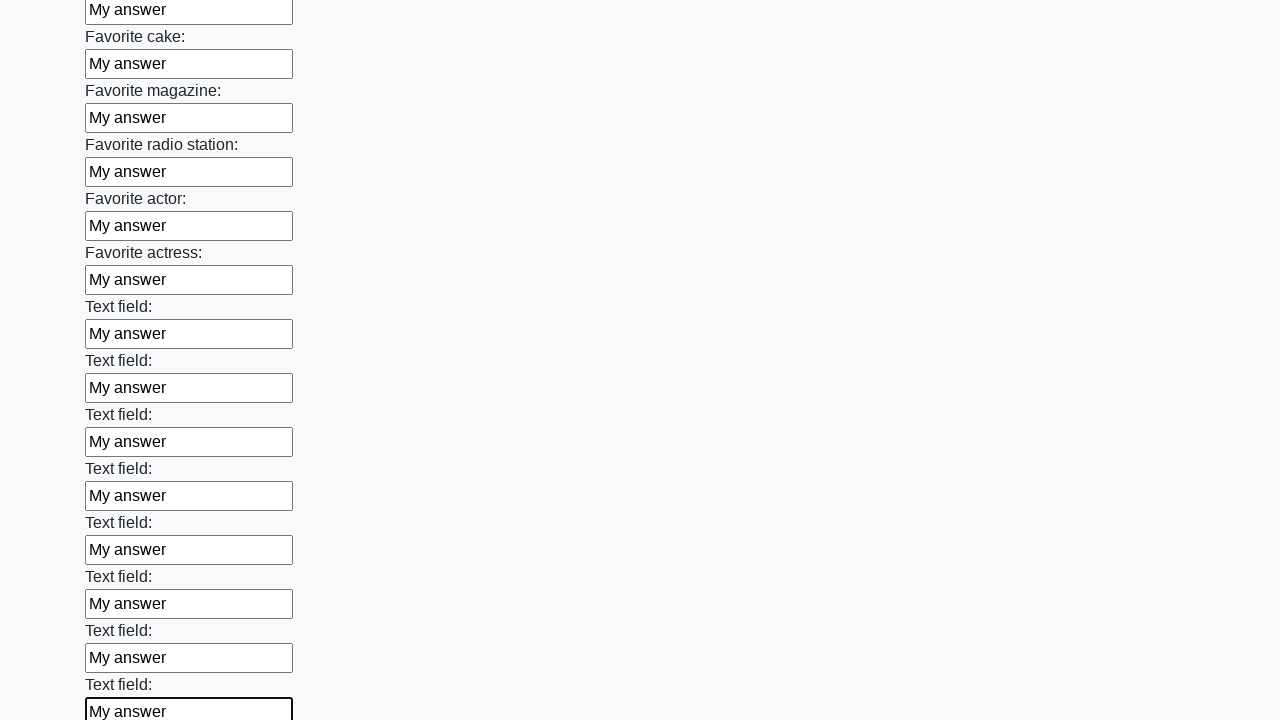

Filled text input field 35 of 100 with 'My answer' on [type=text] >> nth=34
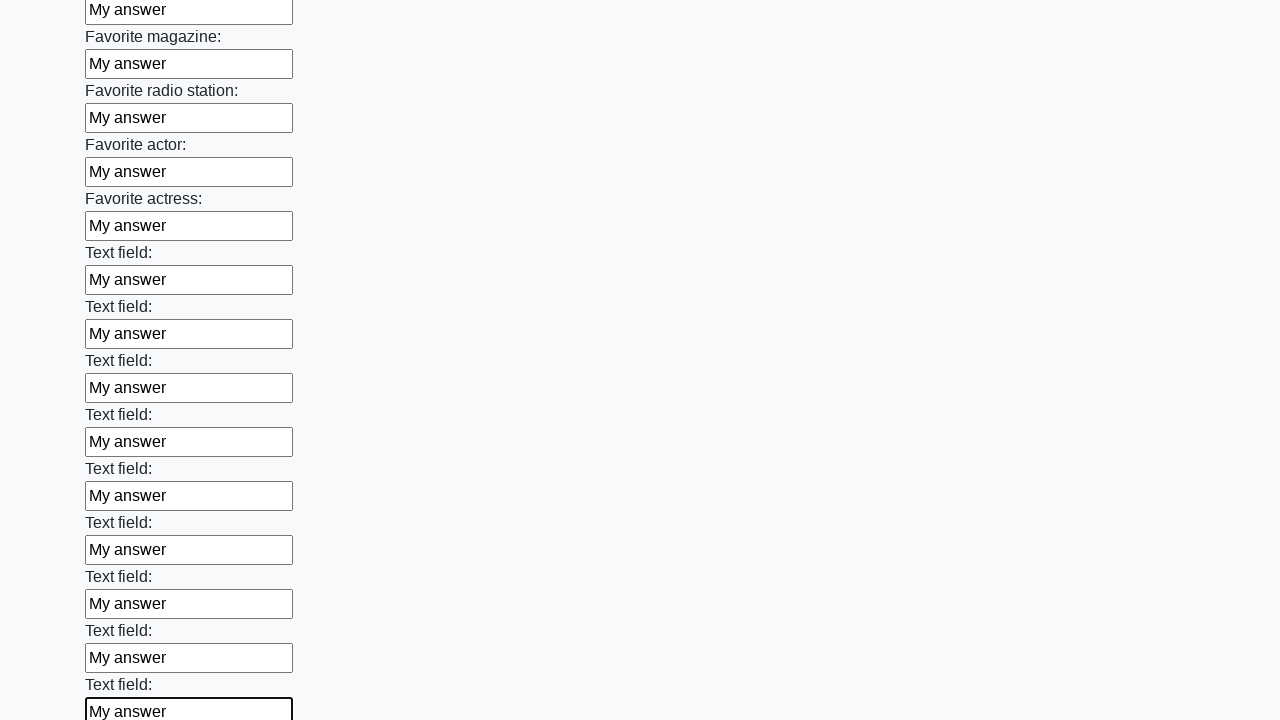

Filled text input field 36 of 100 with 'My answer' on [type=text] >> nth=35
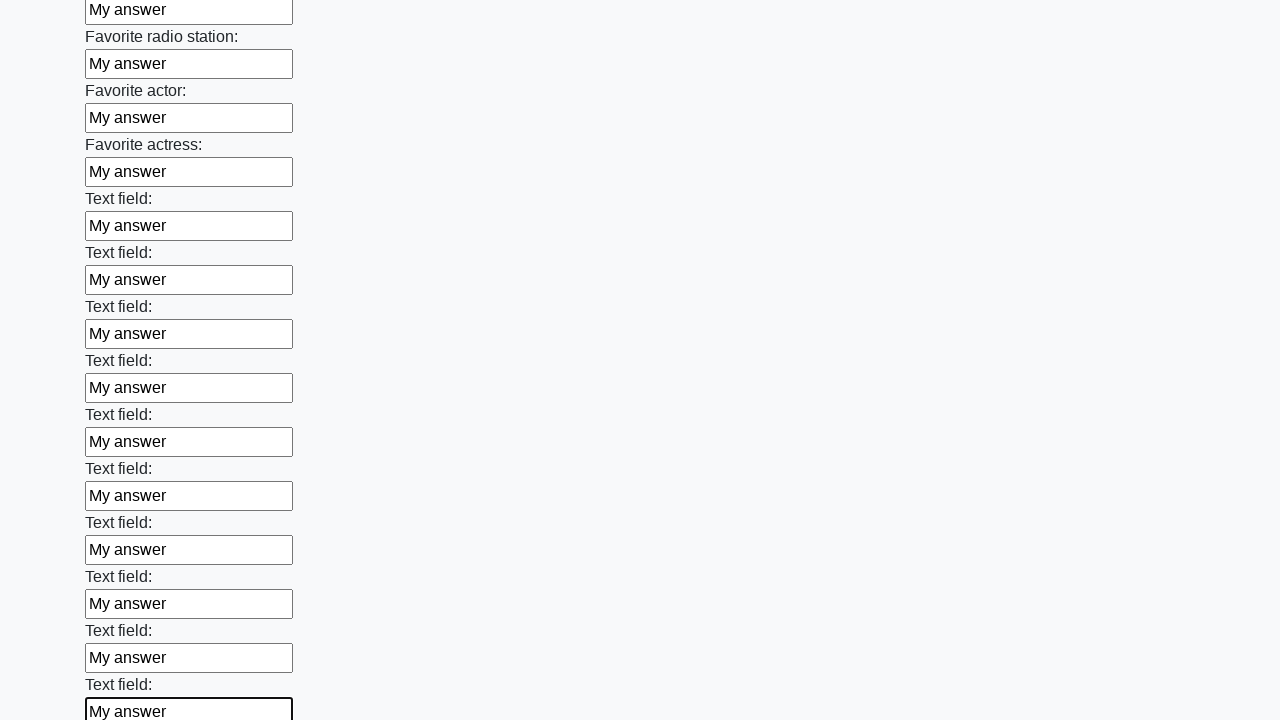

Filled text input field 37 of 100 with 'My answer' on [type=text] >> nth=36
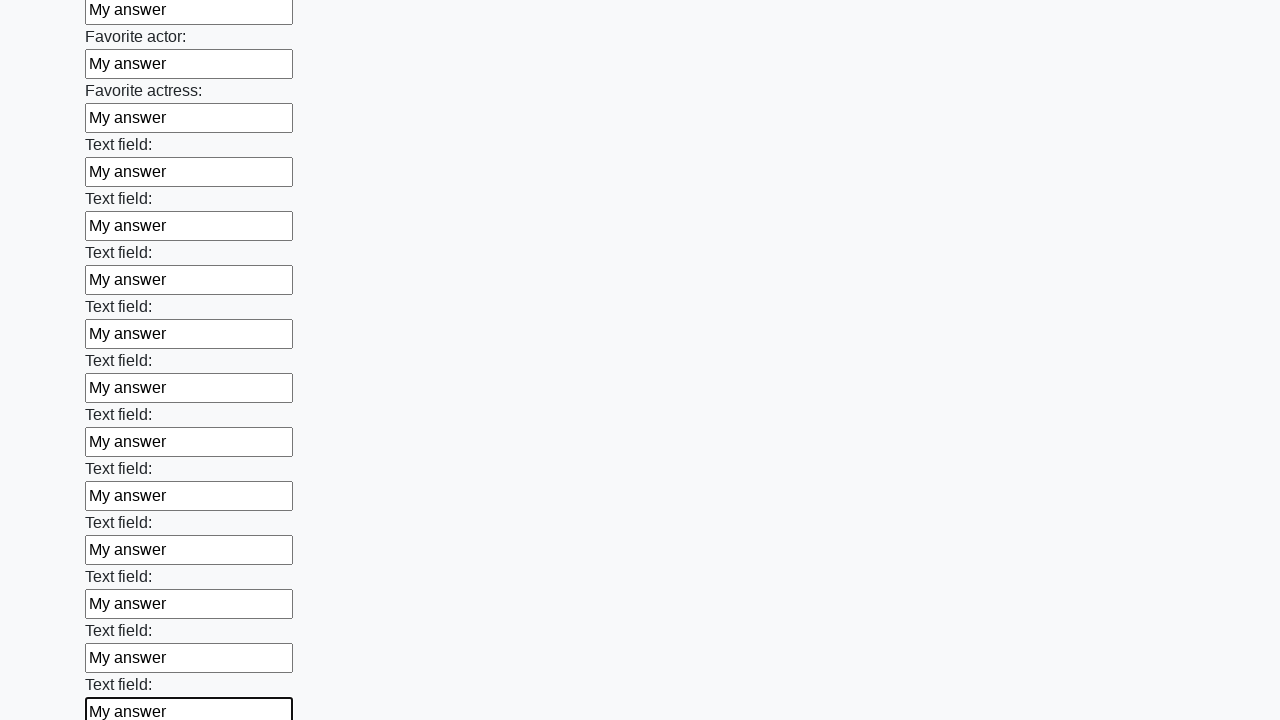

Filled text input field 38 of 100 with 'My answer' on [type=text] >> nth=37
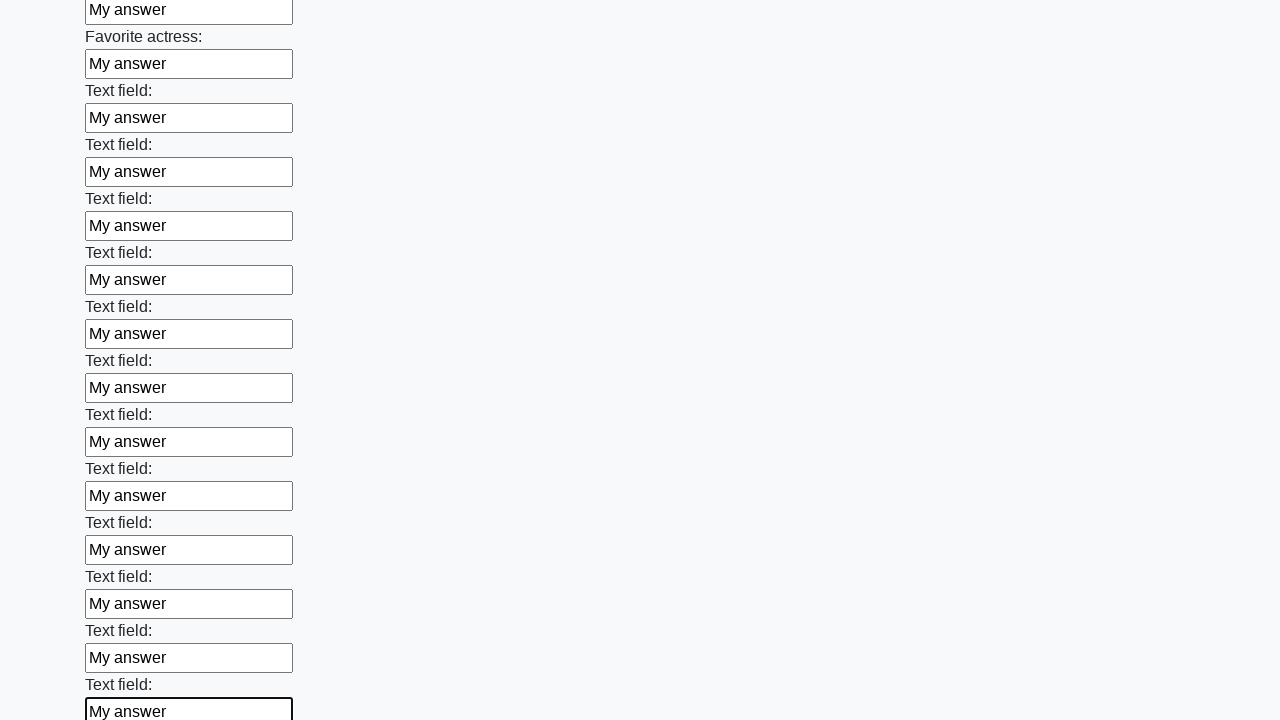

Filled text input field 39 of 100 with 'My answer' on [type=text] >> nth=38
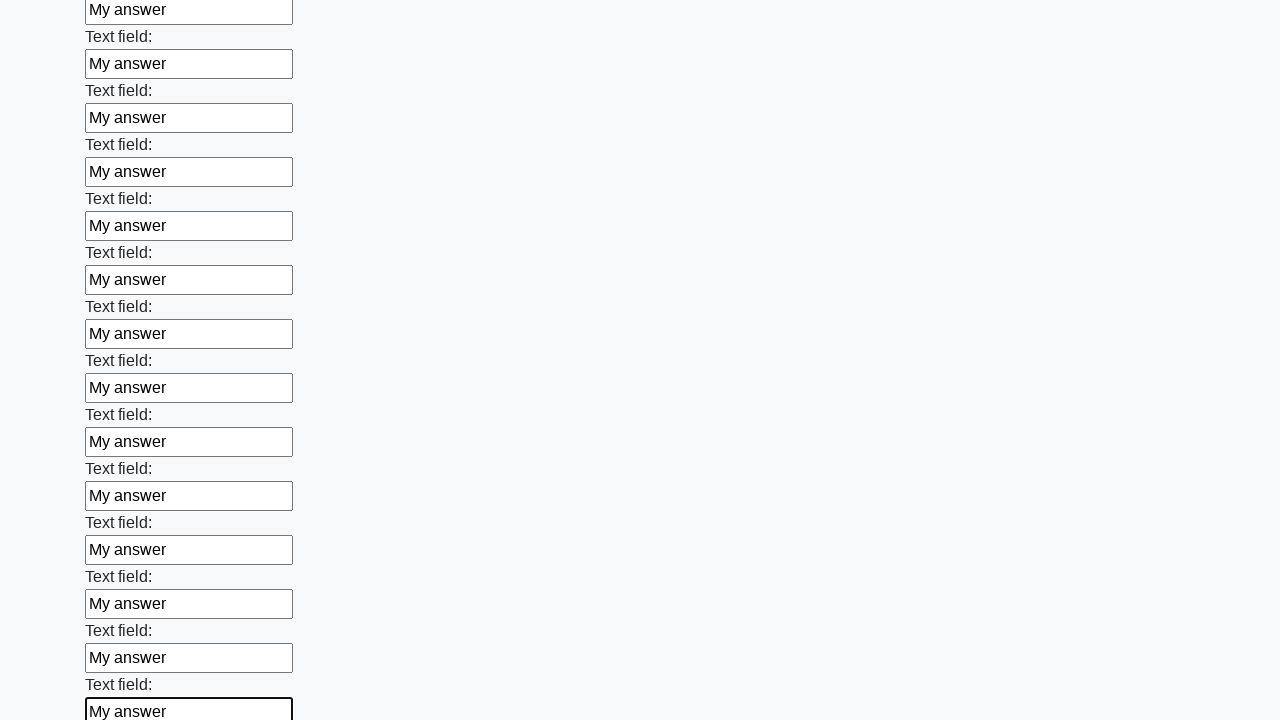

Filled text input field 40 of 100 with 'My answer' on [type=text] >> nth=39
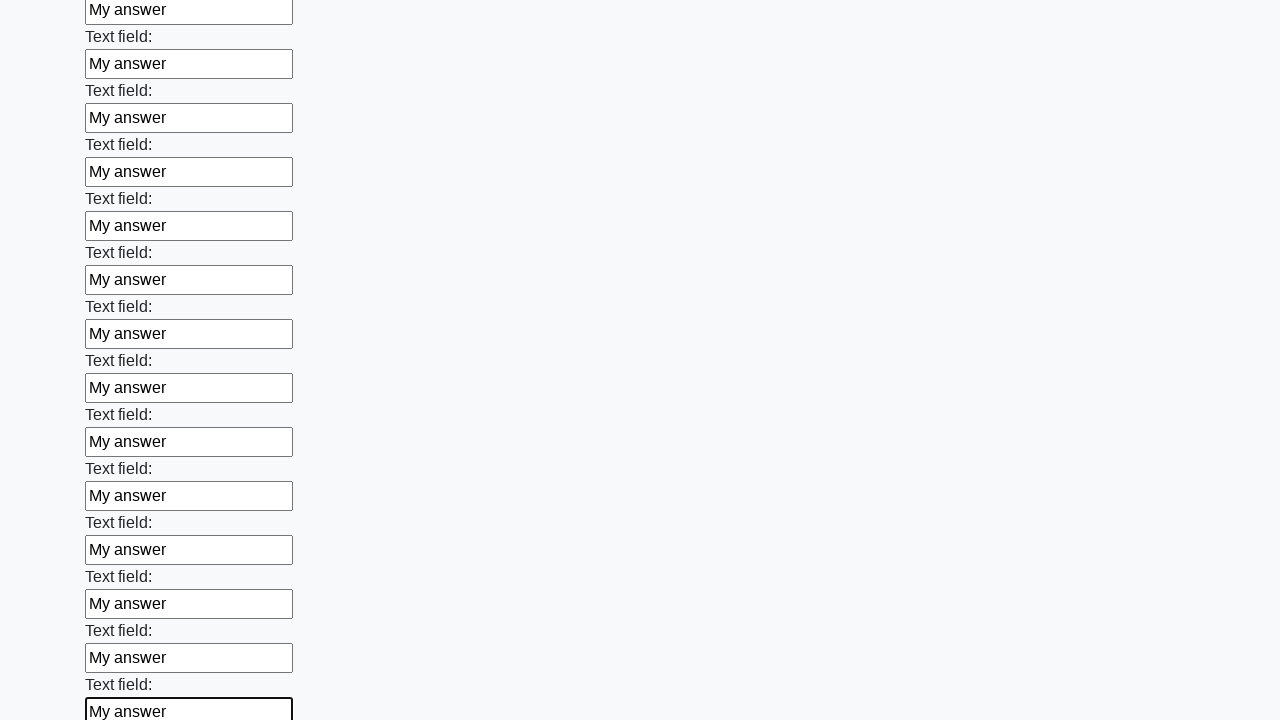

Filled text input field 41 of 100 with 'My answer' on [type=text] >> nth=40
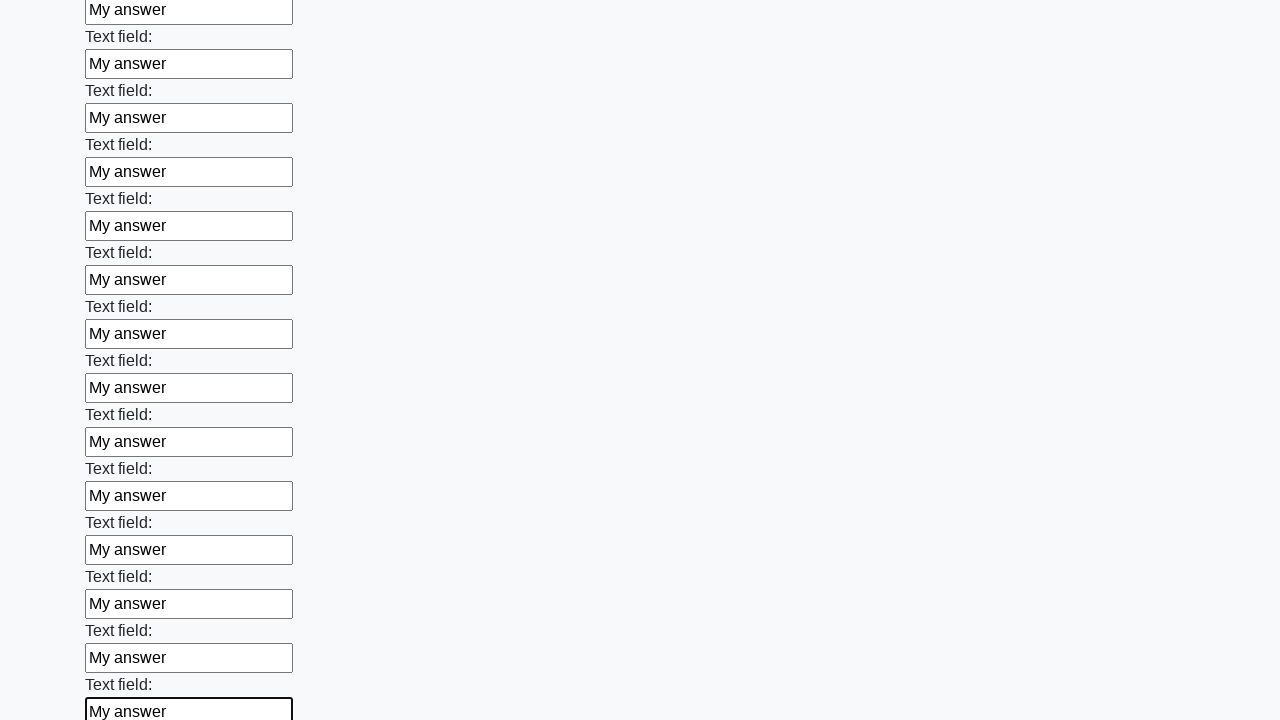

Filled text input field 42 of 100 with 'My answer' on [type=text] >> nth=41
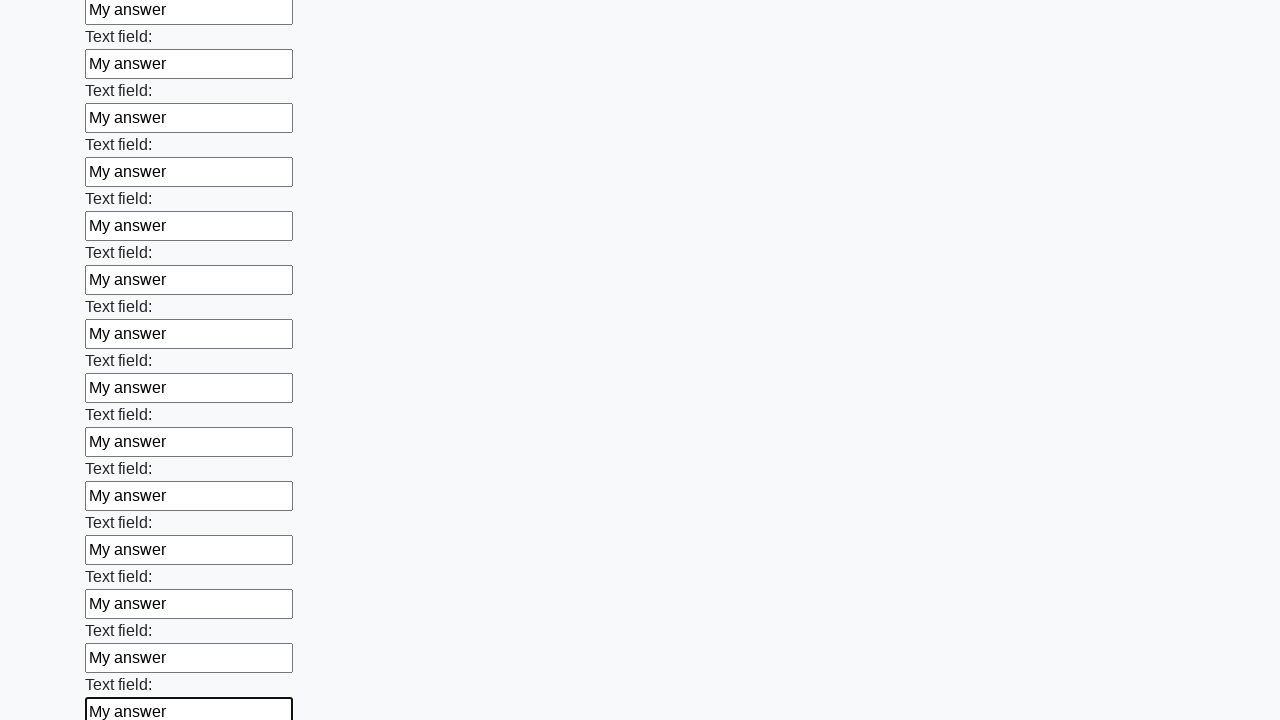

Filled text input field 43 of 100 with 'My answer' on [type=text] >> nth=42
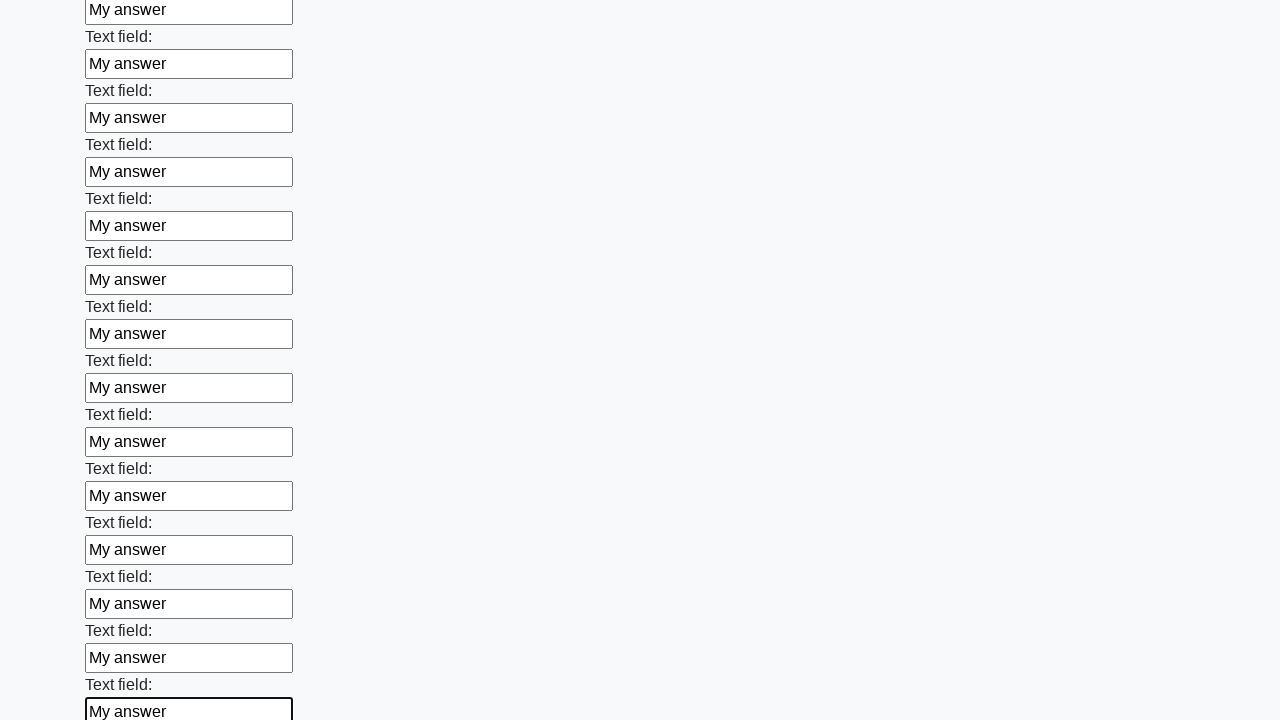

Filled text input field 44 of 100 with 'My answer' on [type=text] >> nth=43
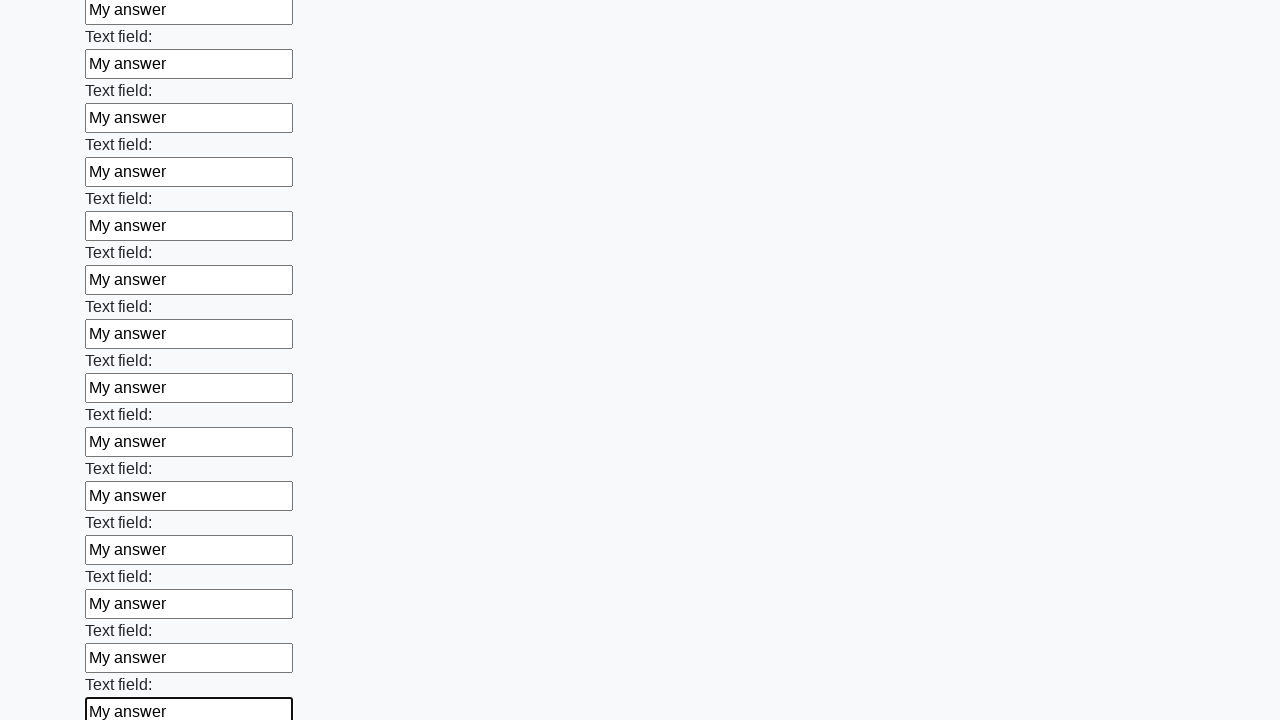

Filled text input field 45 of 100 with 'My answer' on [type=text] >> nth=44
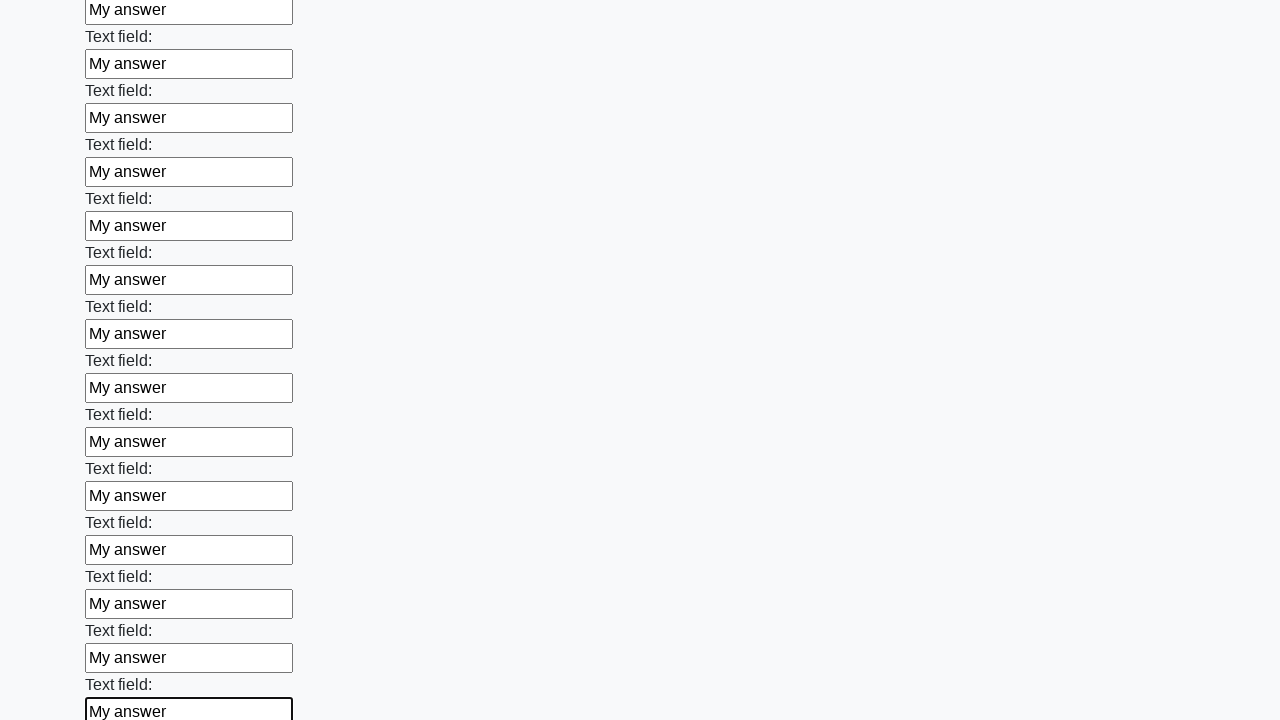

Filled text input field 46 of 100 with 'My answer' on [type=text] >> nth=45
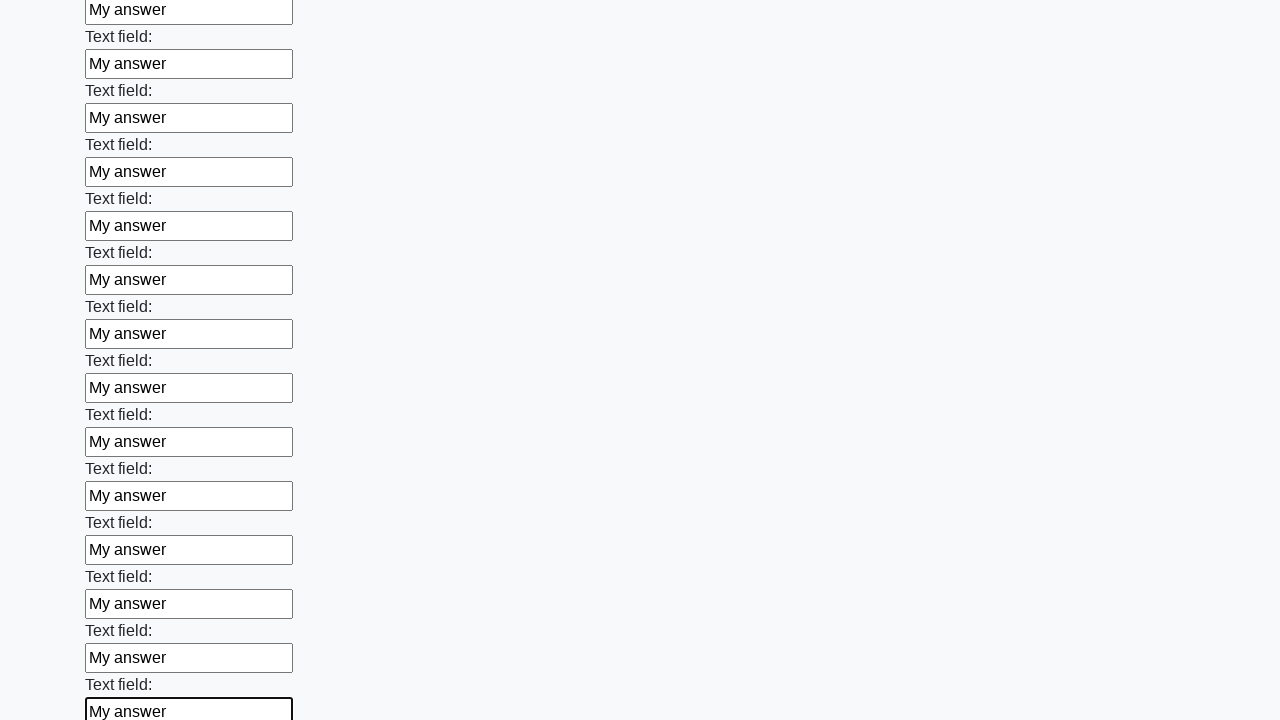

Filled text input field 47 of 100 with 'My answer' on [type=text] >> nth=46
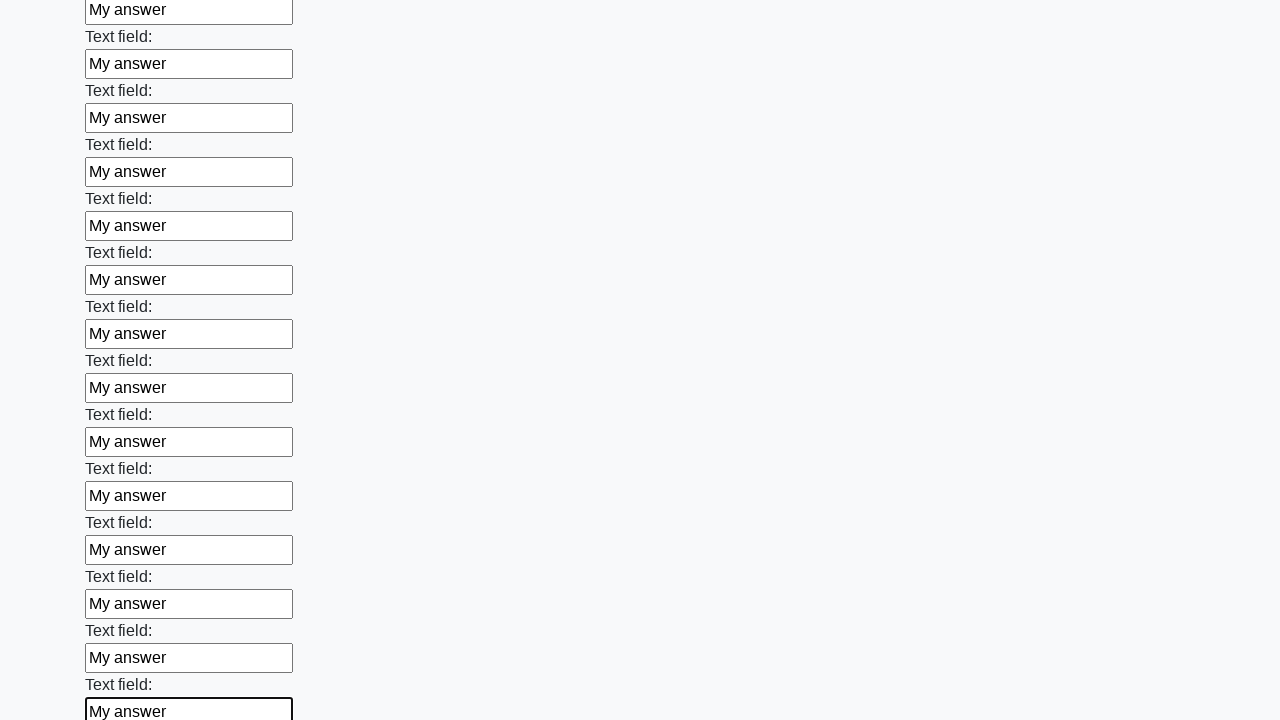

Filled text input field 48 of 100 with 'My answer' on [type=text] >> nth=47
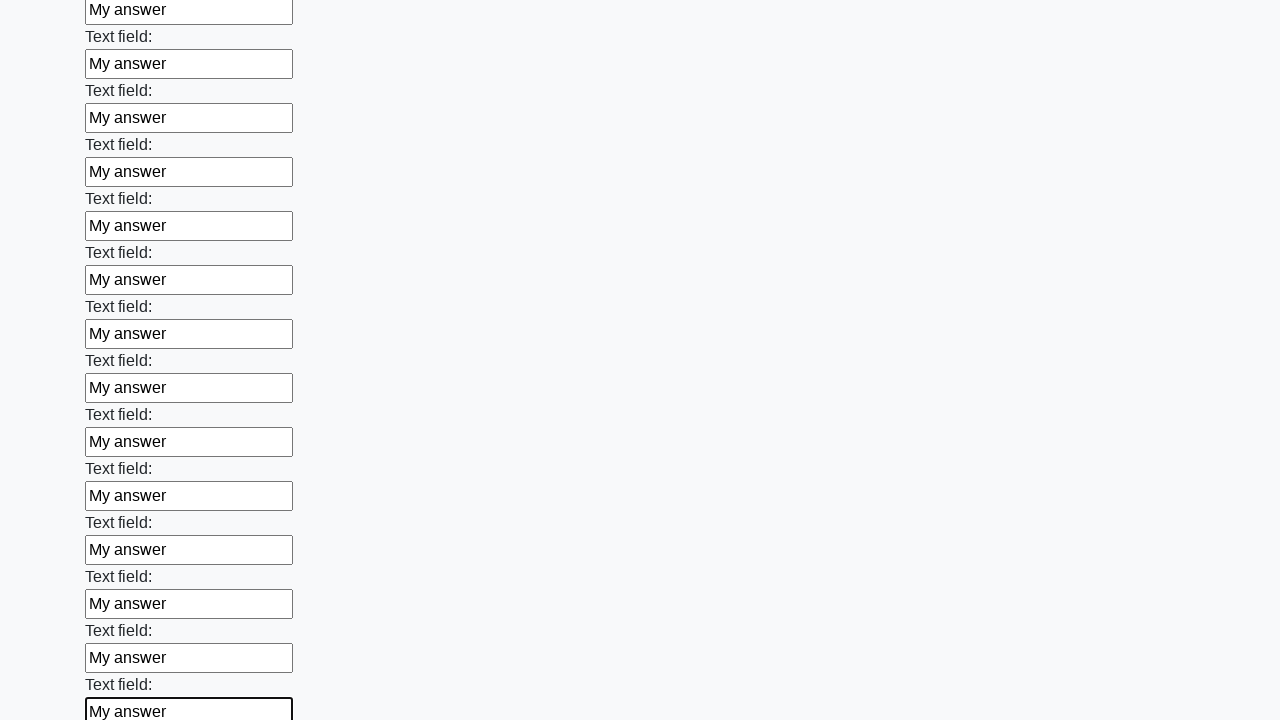

Filled text input field 49 of 100 with 'My answer' on [type=text] >> nth=48
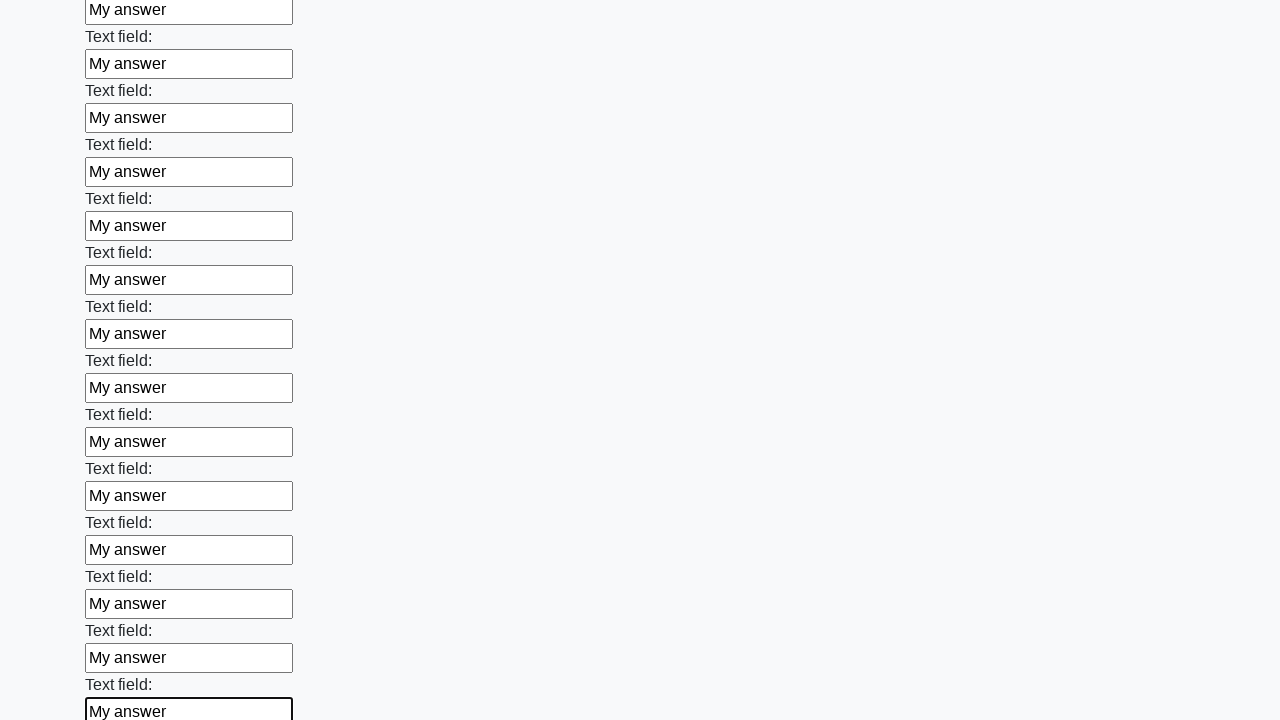

Filled text input field 50 of 100 with 'My answer' on [type=text] >> nth=49
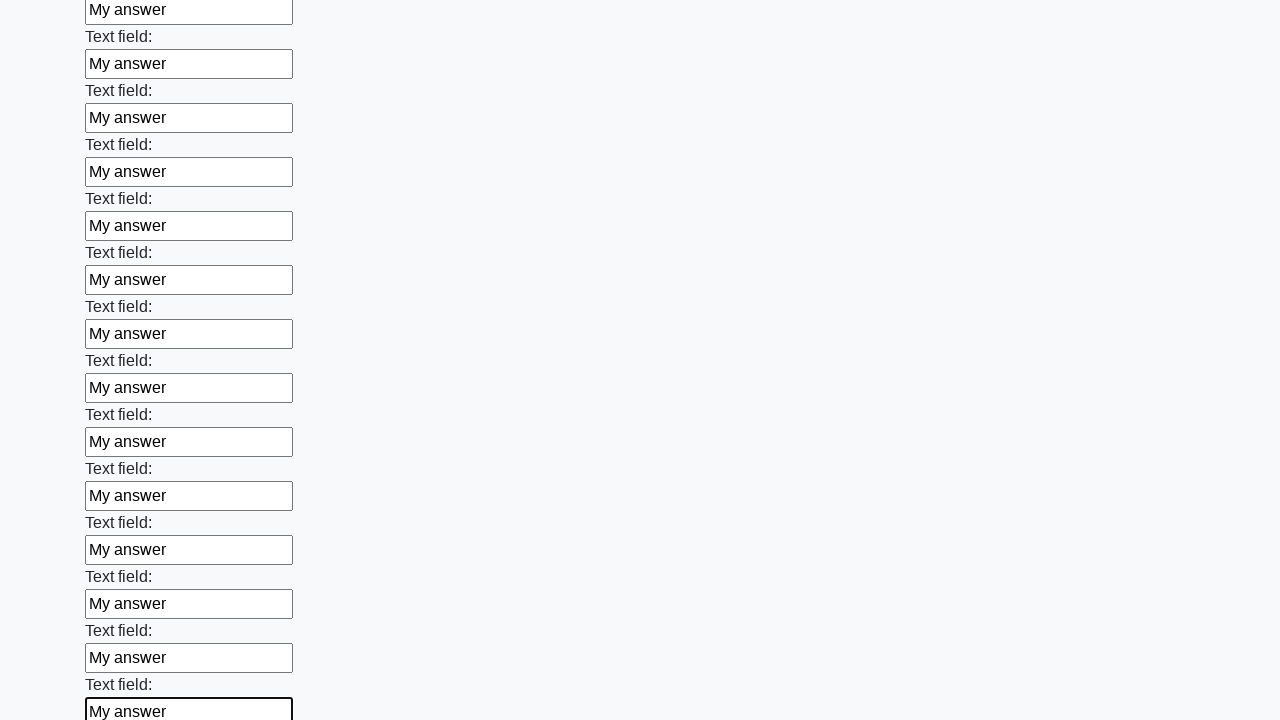

Filled text input field 51 of 100 with 'My answer' on [type=text] >> nth=50
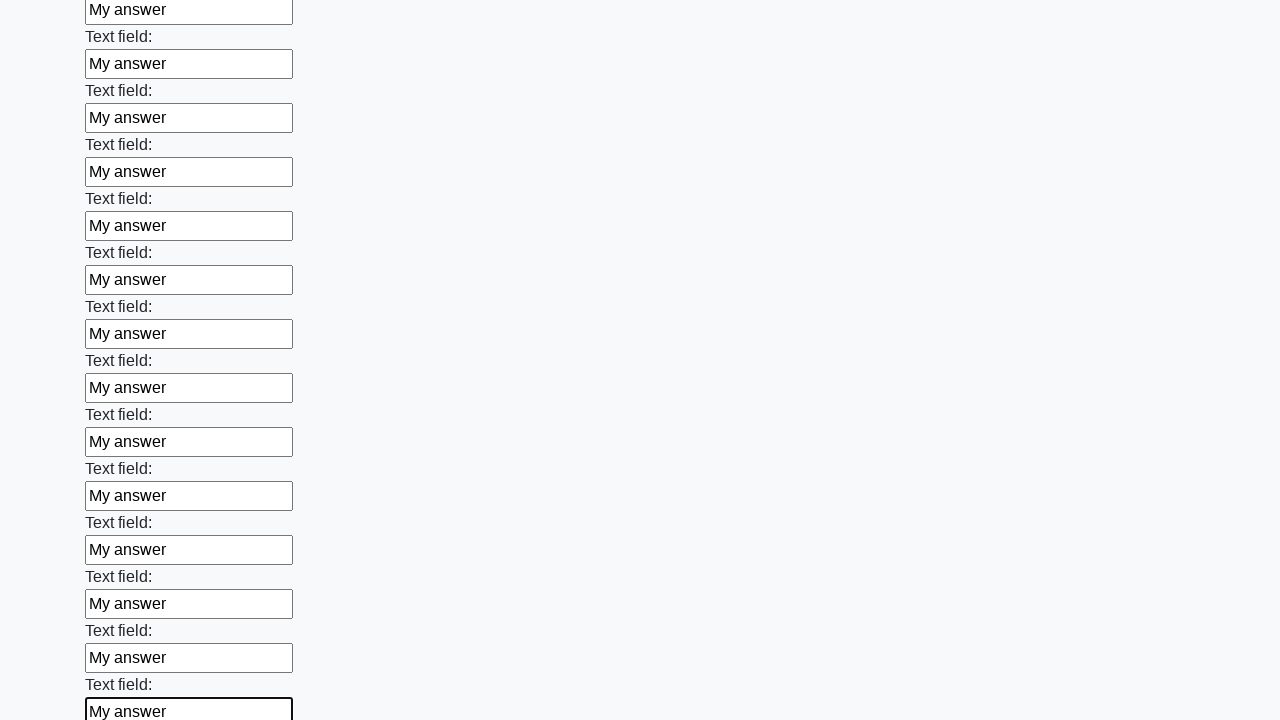

Filled text input field 52 of 100 with 'My answer' on [type=text] >> nth=51
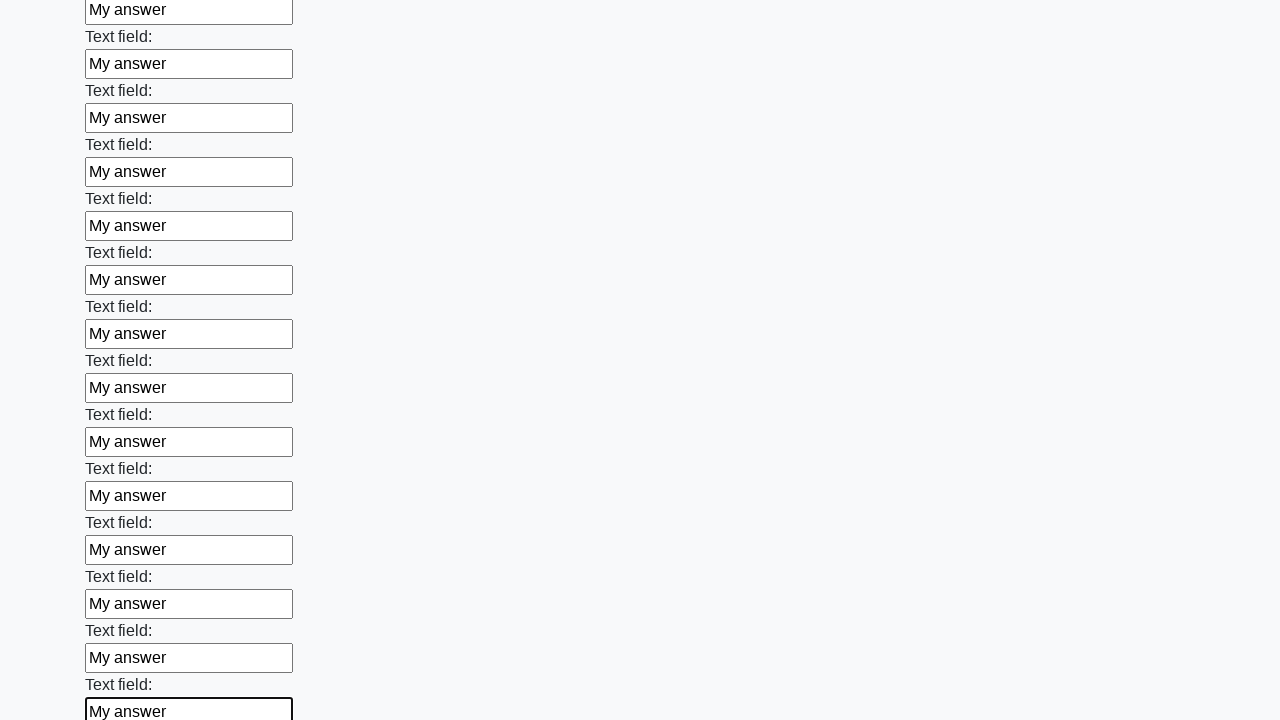

Filled text input field 53 of 100 with 'My answer' on [type=text] >> nth=52
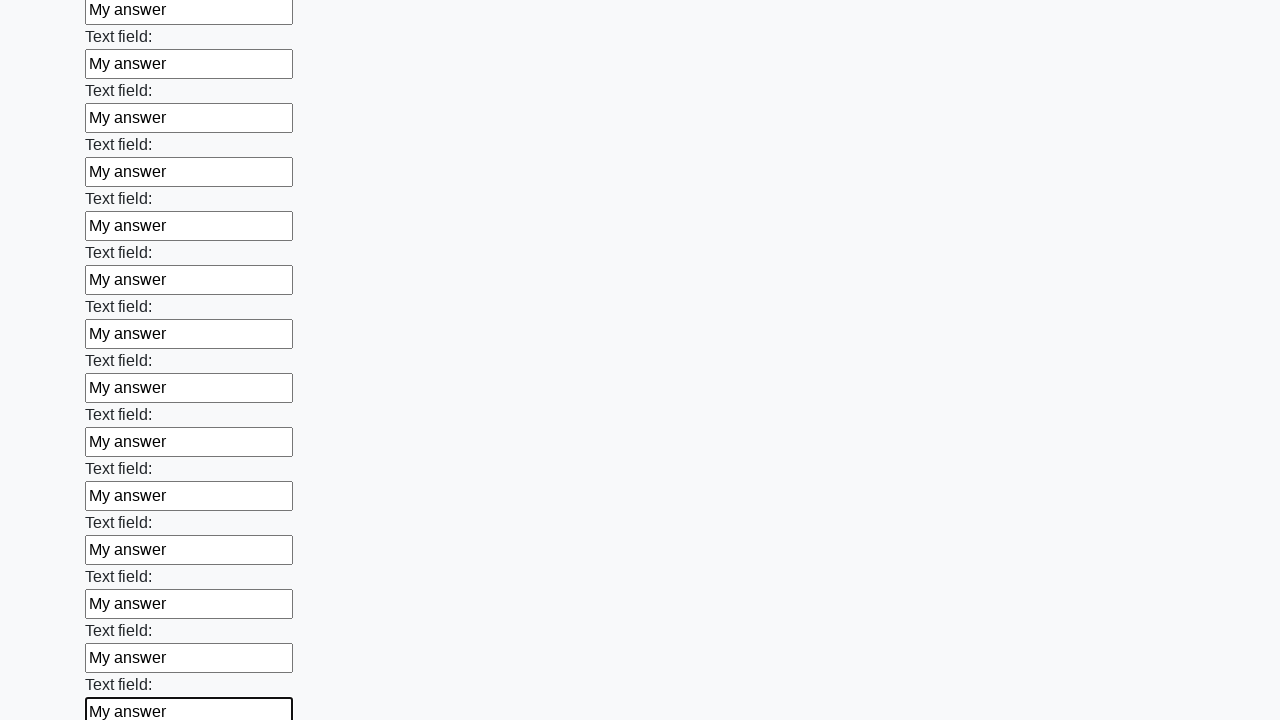

Filled text input field 54 of 100 with 'My answer' on [type=text] >> nth=53
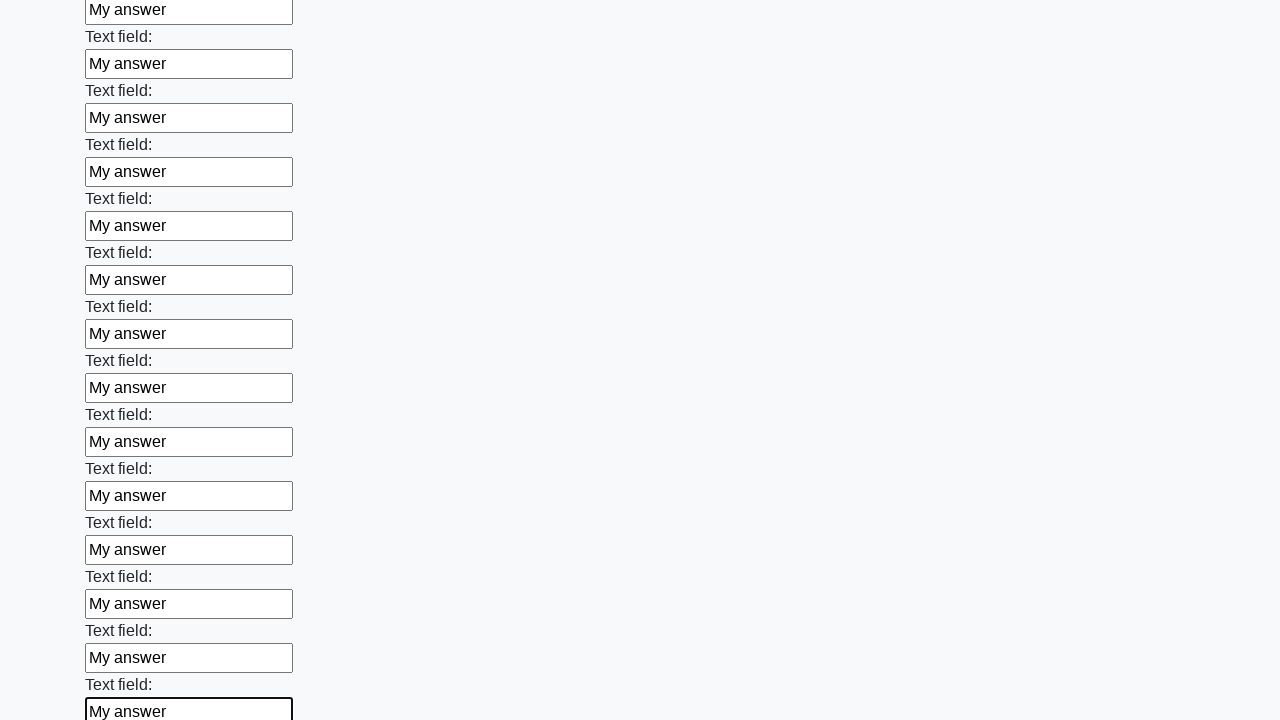

Filled text input field 55 of 100 with 'My answer' on [type=text] >> nth=54
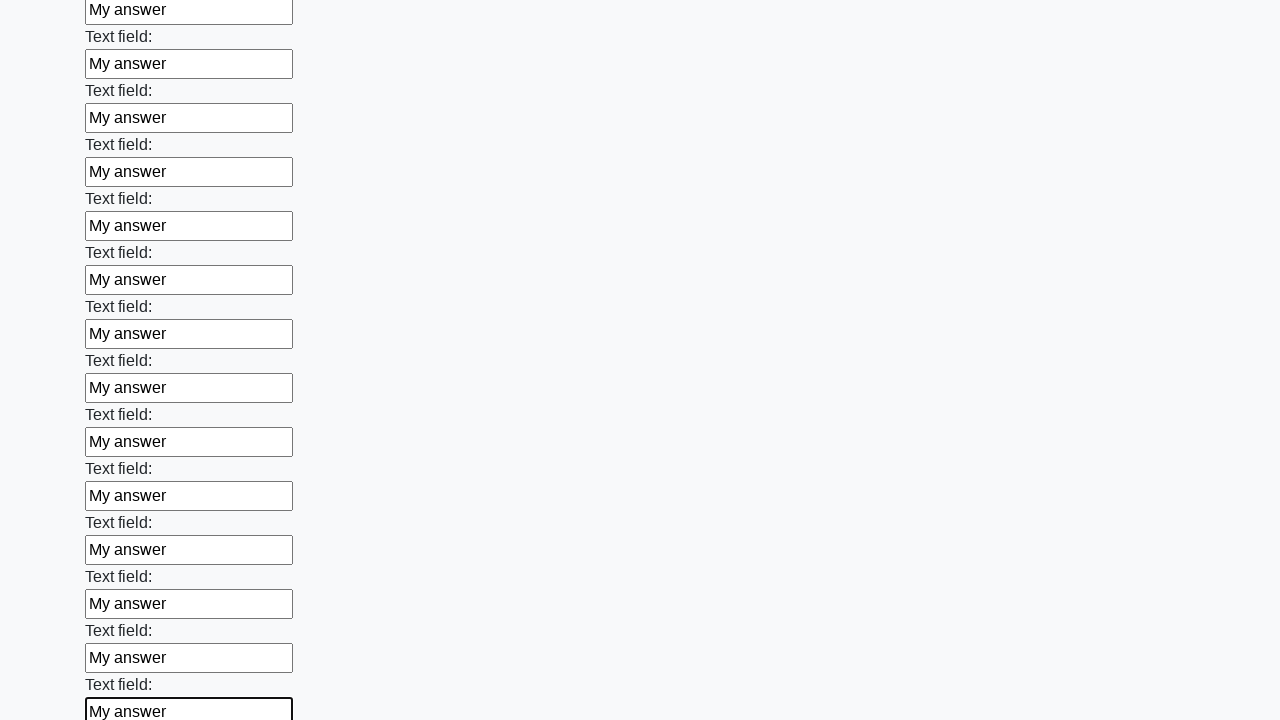

Filled text input field 56 of 100 with 'My answer' on [type=text] >> nth=55
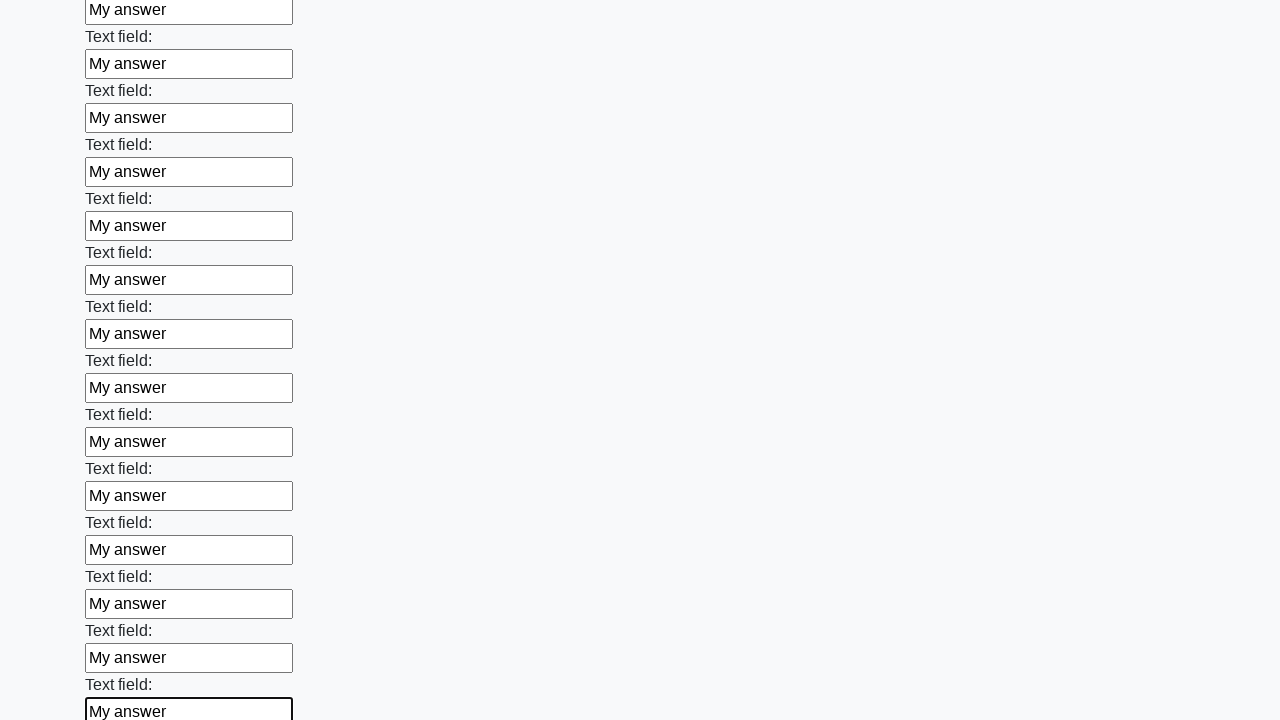

Filled text input field 57 of 100 with 'My answer' on [type=text] >> nth=56
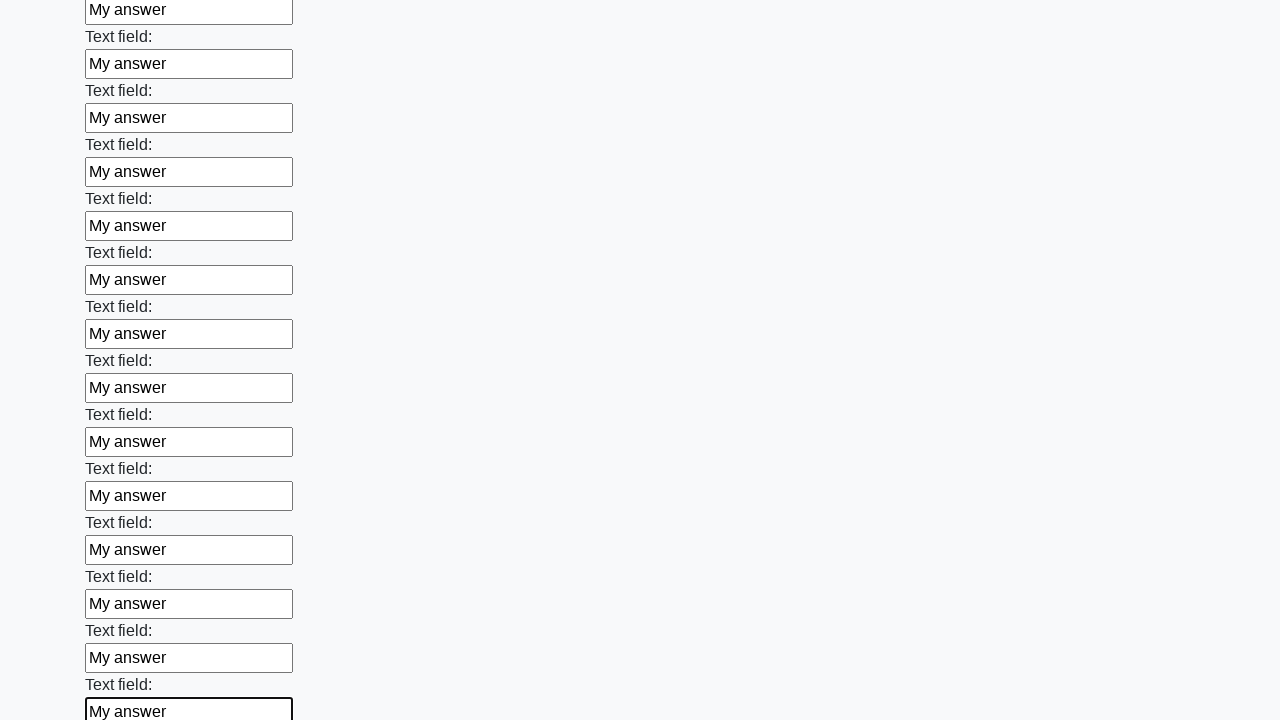

Filled text input field 58 of 100 with 'My answer' on [type=text] >> nth=57
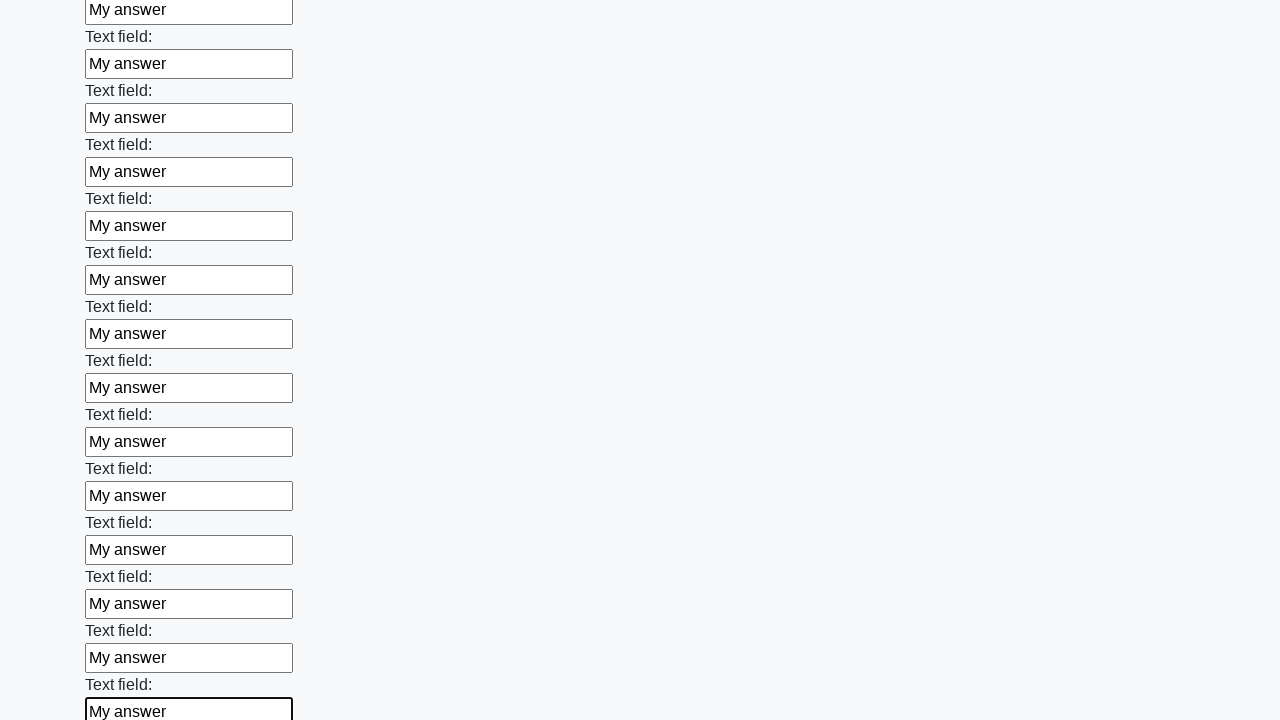

Filled text input field 59 of 100 with 'My answer' on [type=text] >> nth=58
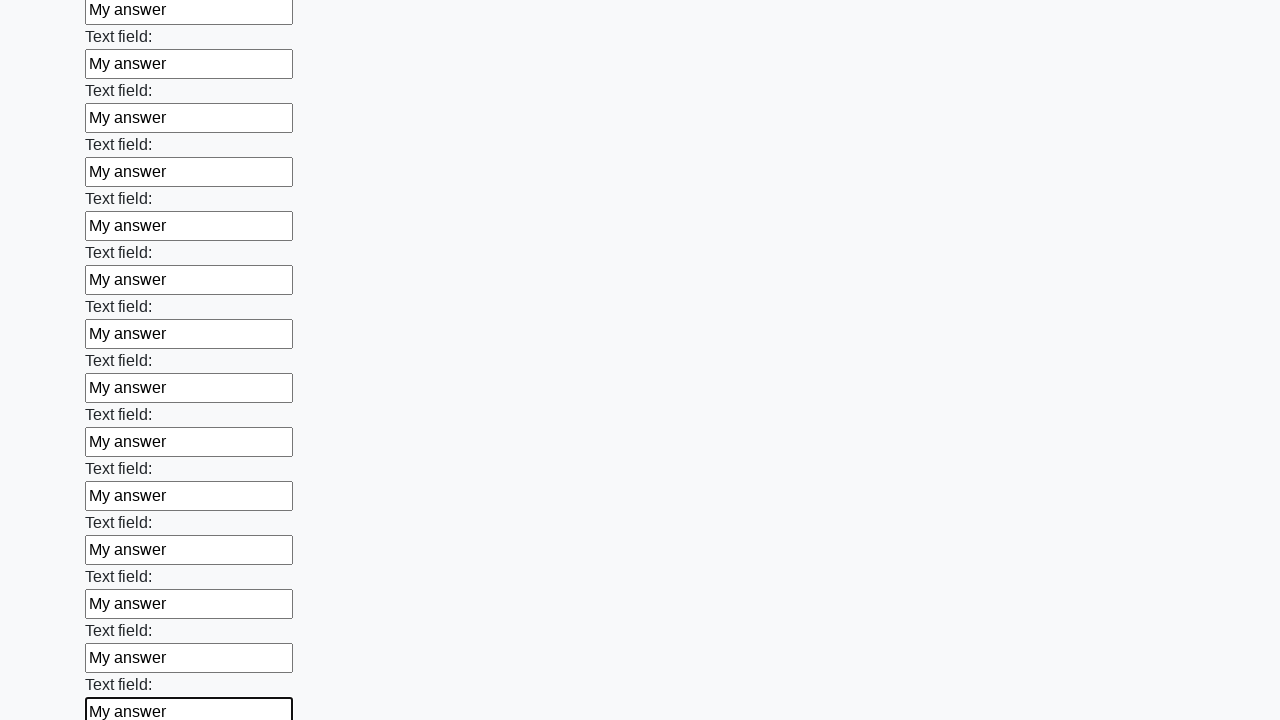

Filled text input field 60 of 100 with 'My answer' on [type=text] >> nth=59
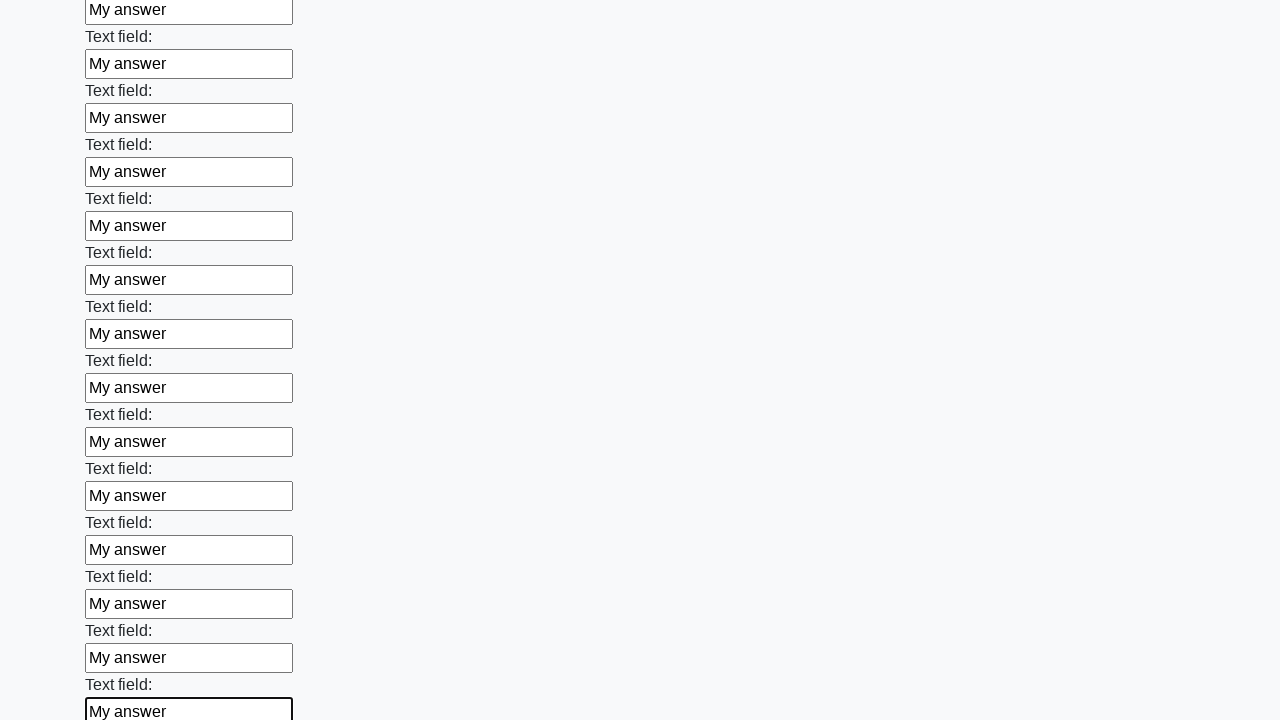

Filled text input field 61 of 100 with 'My answer' on [type=text] >> nth=60
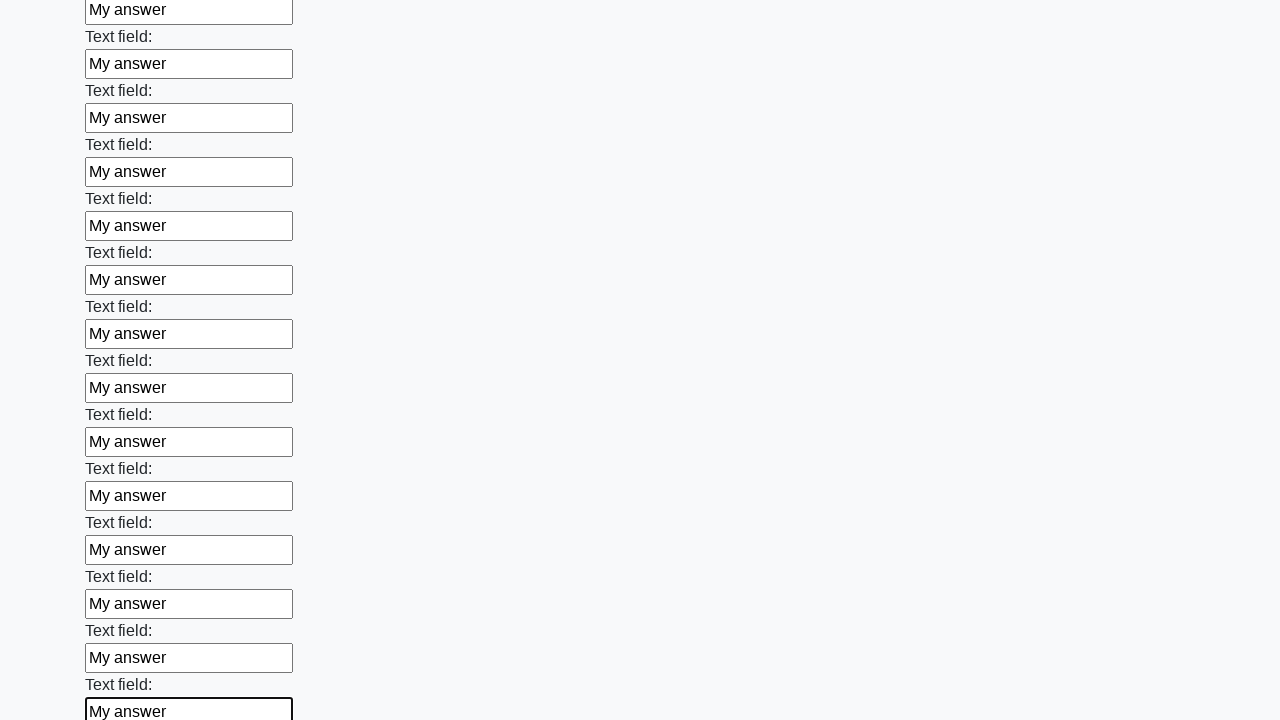

Filled text input field 62 of 100 with 'My answer' on [type=text] >> nth=61
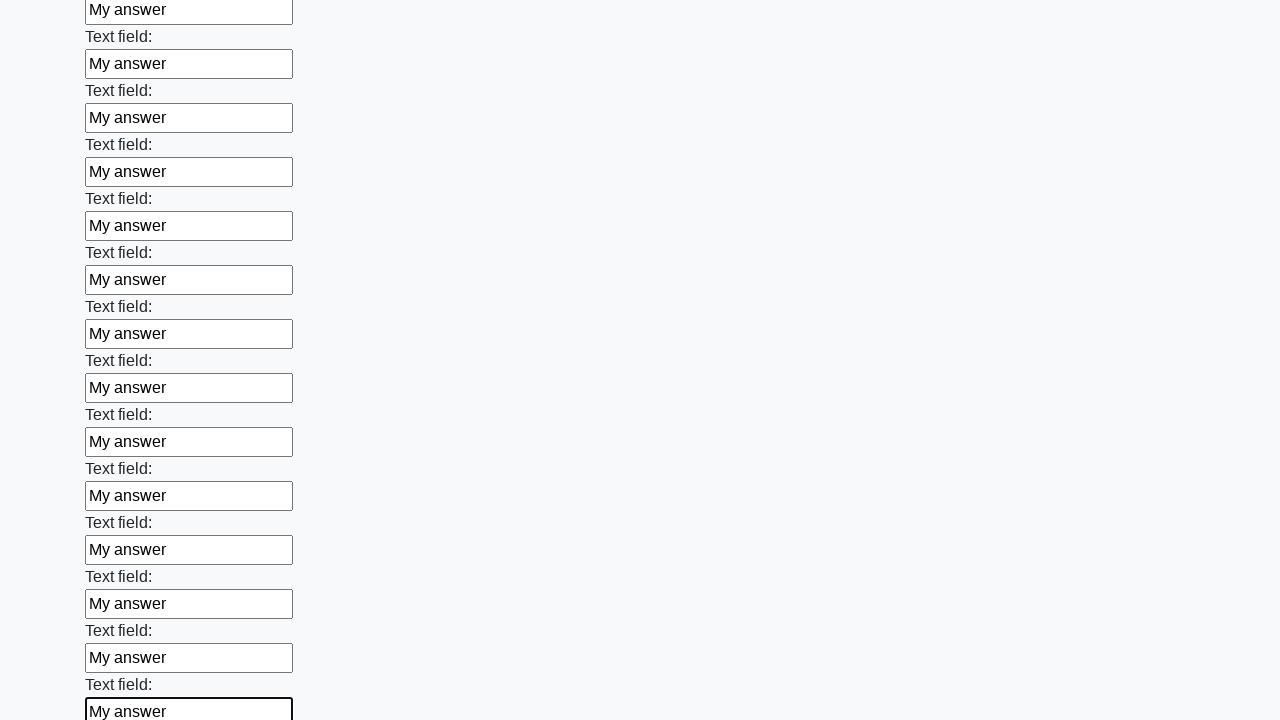

Filled text input field 63 of 100 with 'My answer' on [type=text] >> nth=62
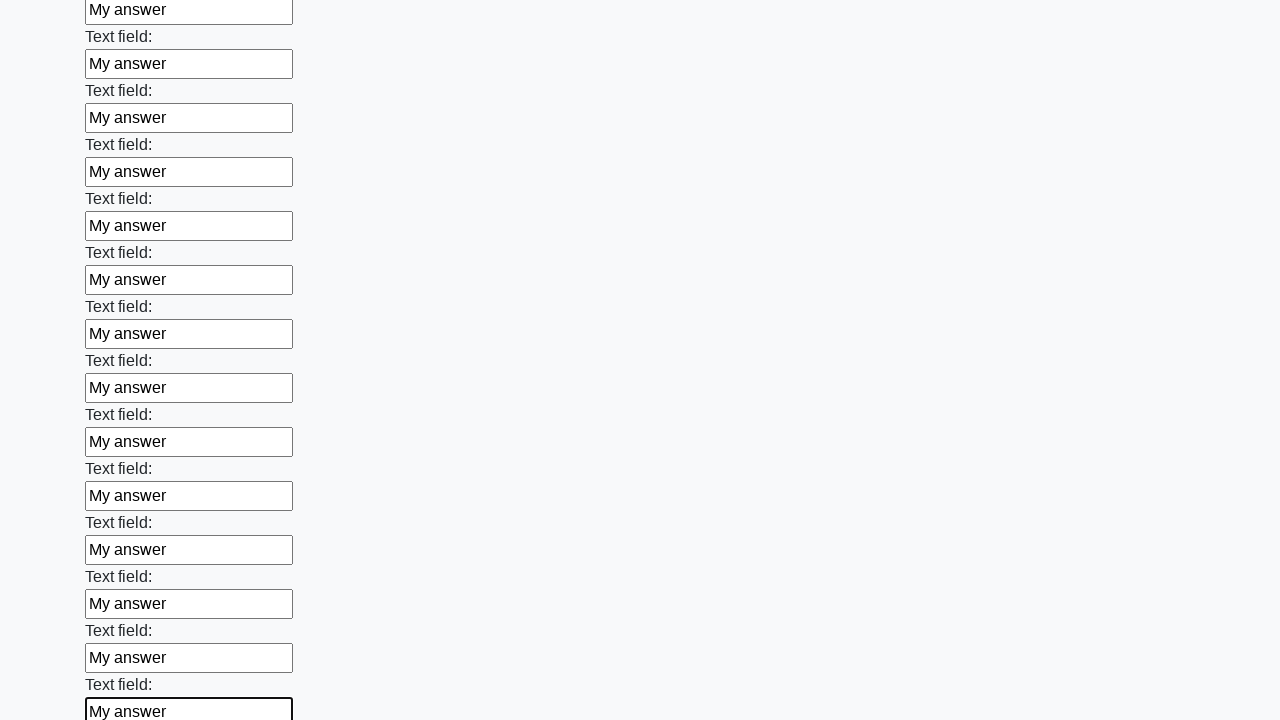

Filled text input field 64 of 100 with 'My answer' on [type=text] >> nth=63
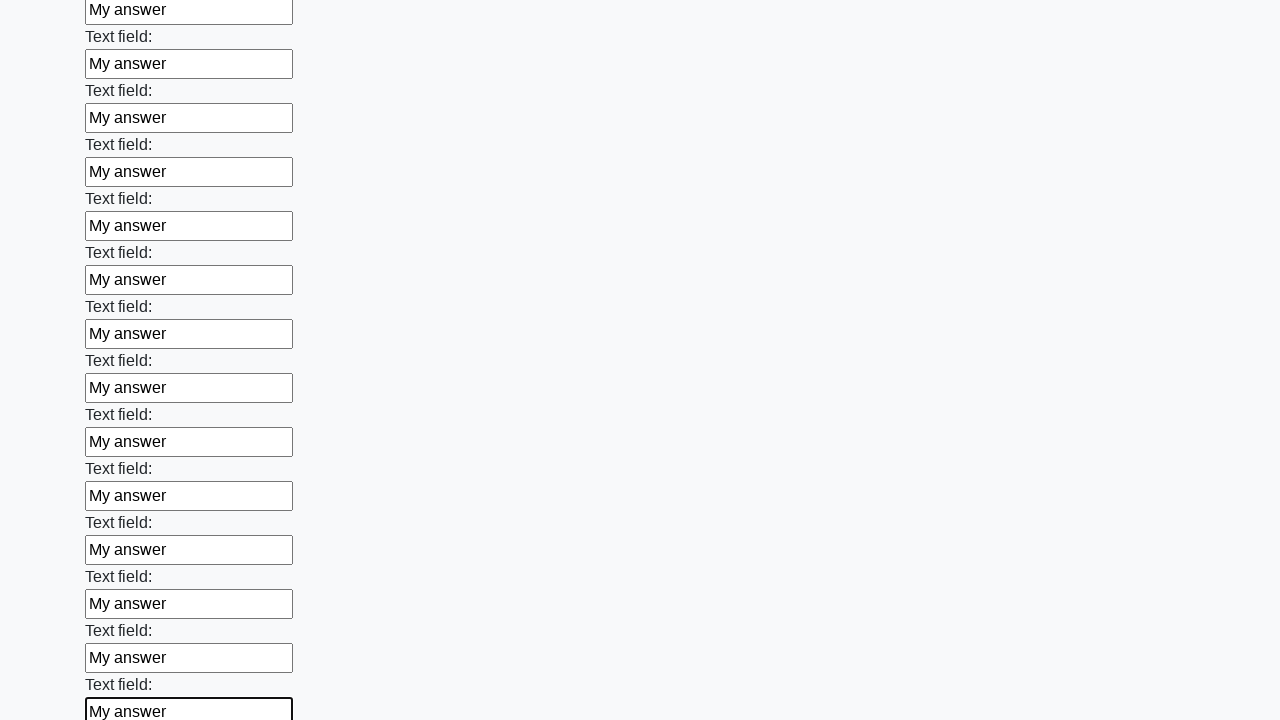

Filled text input field 65 of 100 with 'My answer' on [type=text] >> nth=64
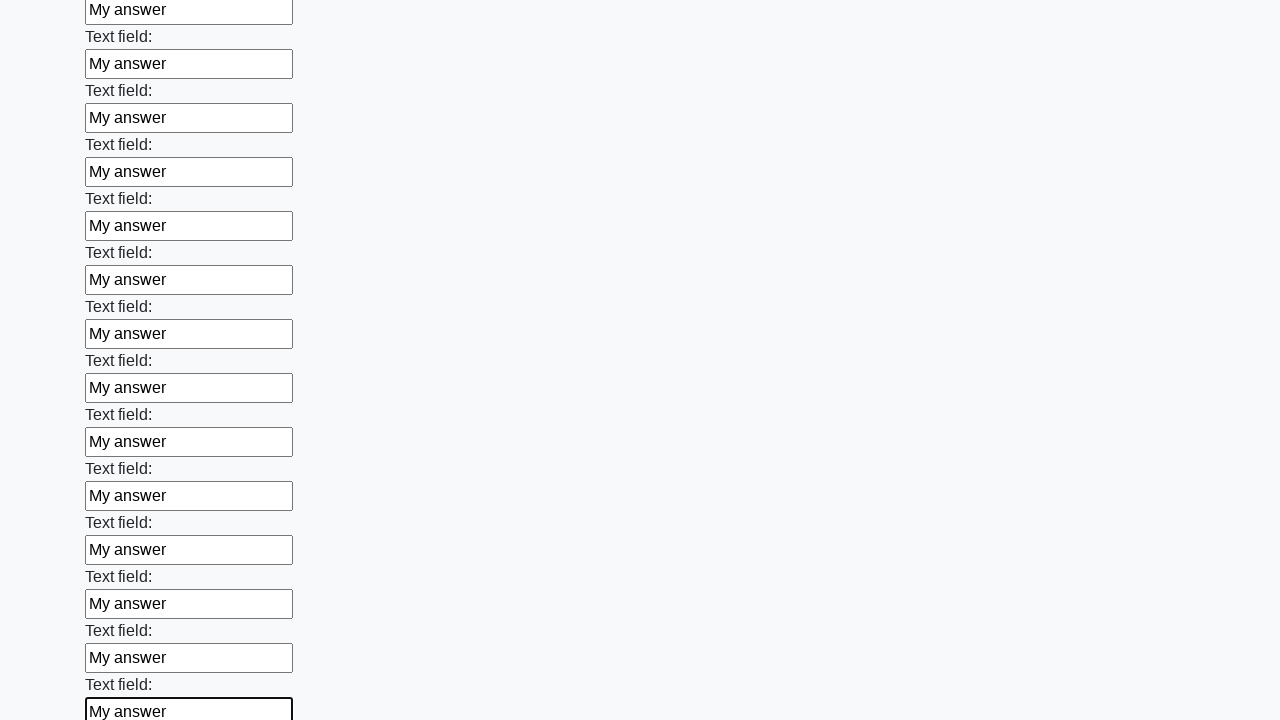

Filled text input field 66 of 100 with 'My answer' on [type=text] >> nth=65
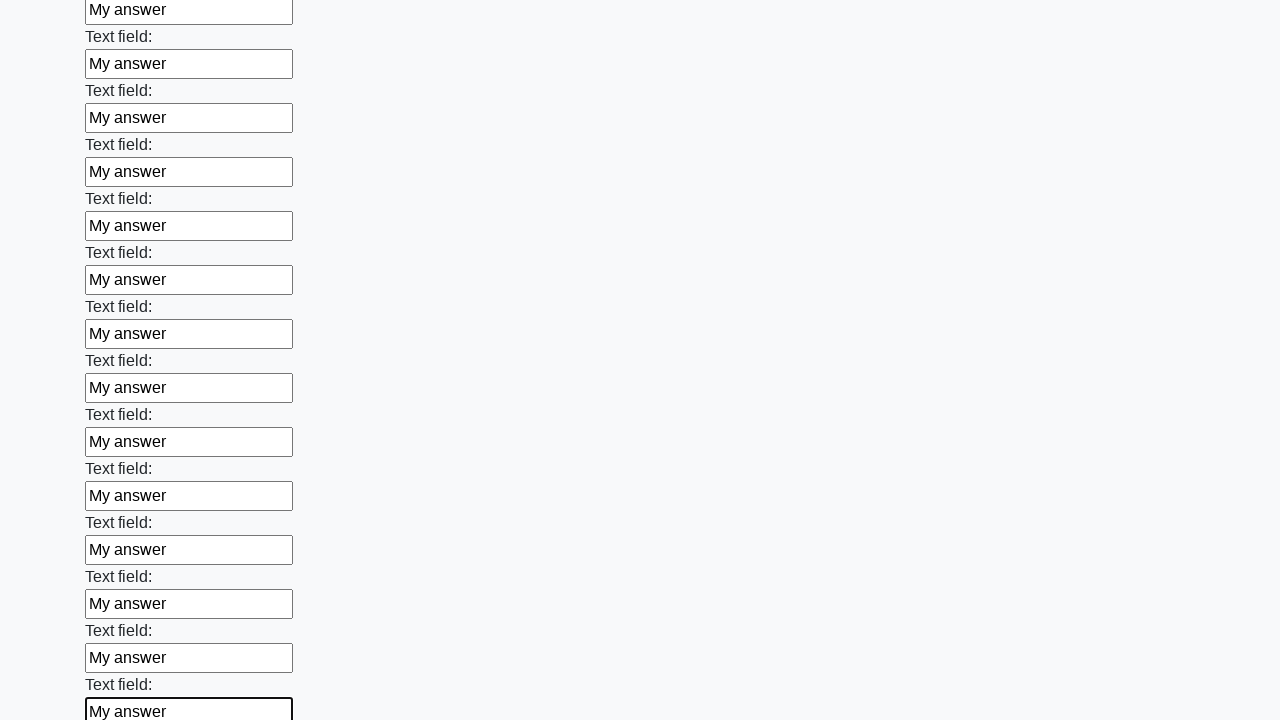

Filled text input field 67 of 100 with 'My answer' on [type=text] >> nth=66
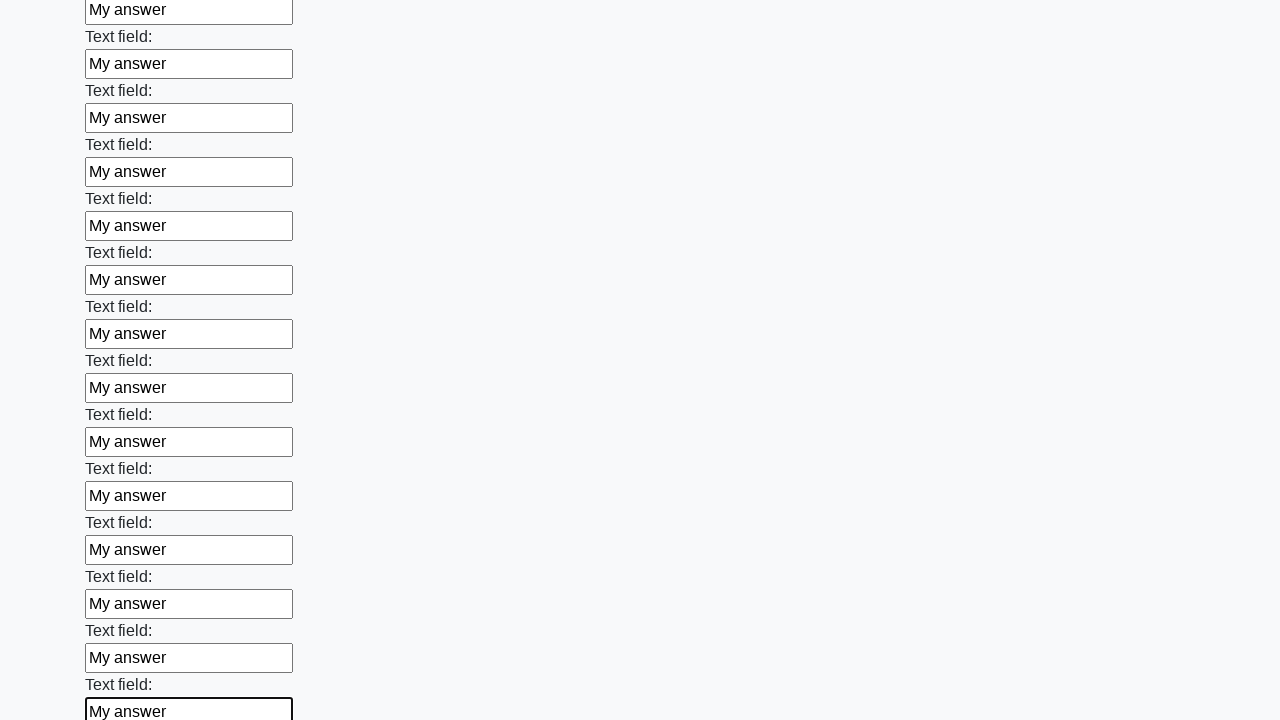

Filled text input field 68 of 100 with 'My answer' on [type=text] >> nth=67
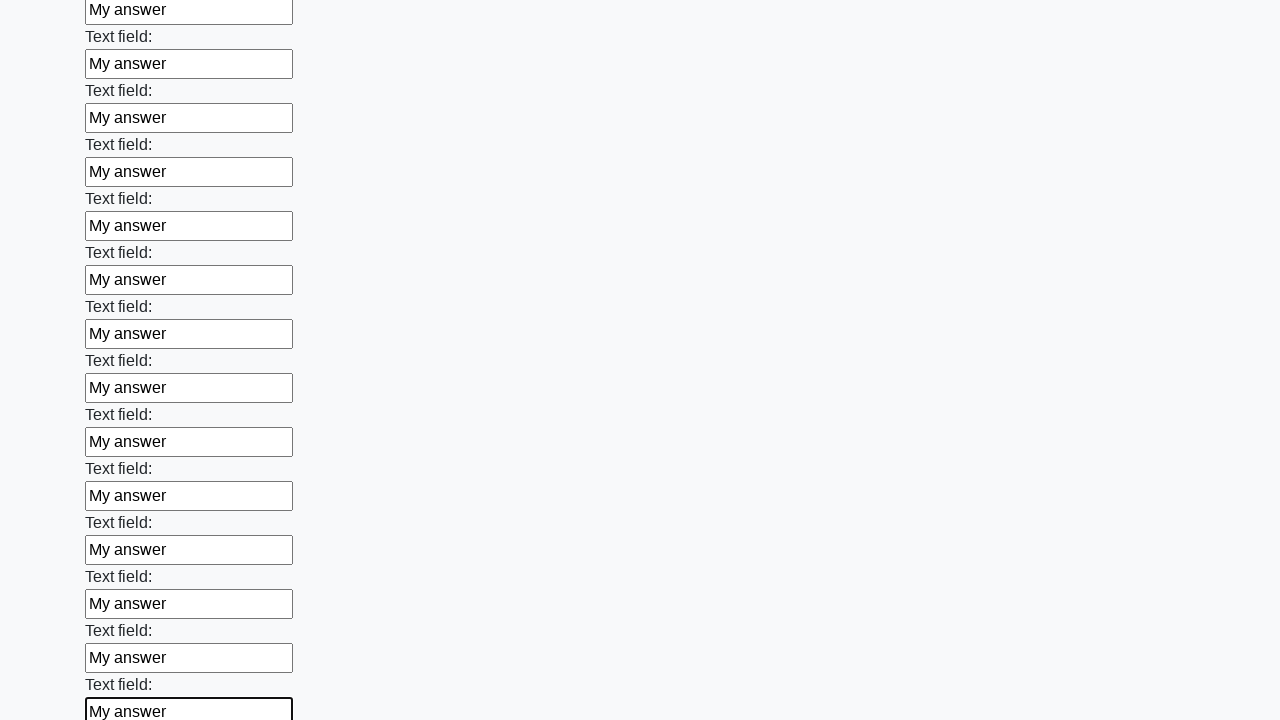

Filled text input field 69 of 100 with 'My answer' on [type=text] >> nth=68
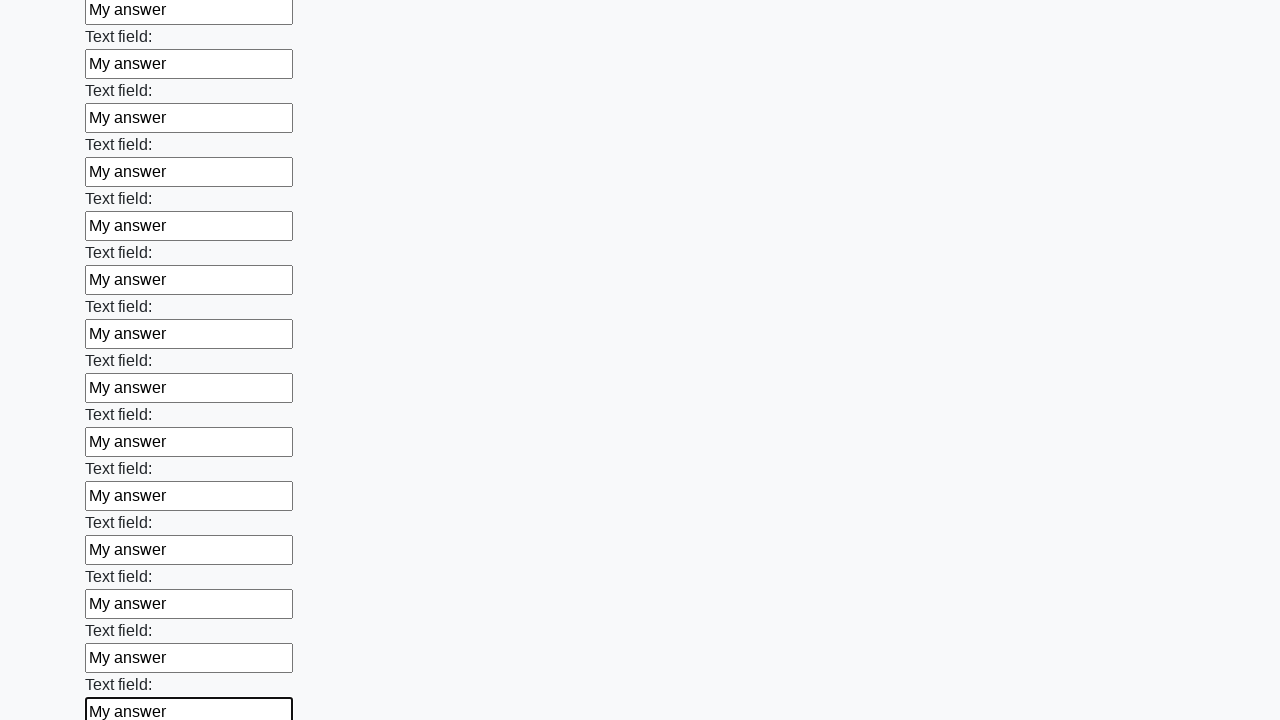

Filled text input field 70 of 100 with 'My answer' on [type=text] >> nth=69
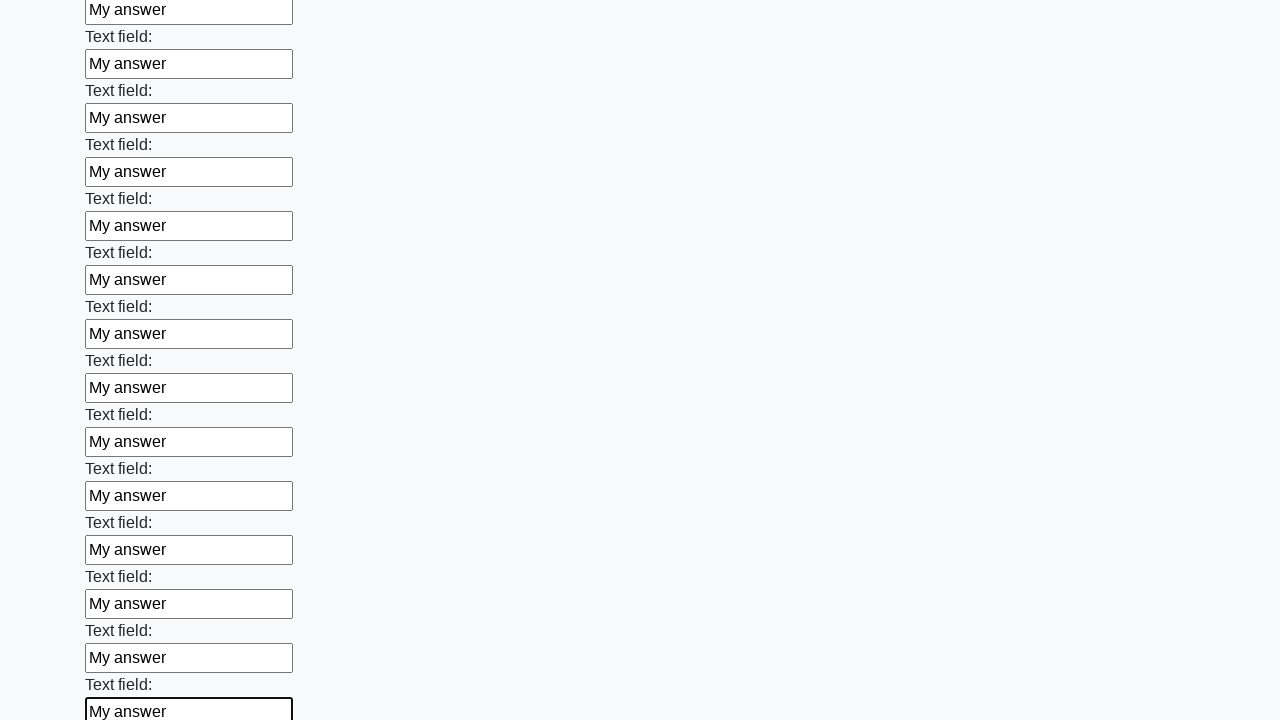

Filled text input field 71 of 100 with 'My answer' on [type=text] >> nth=70
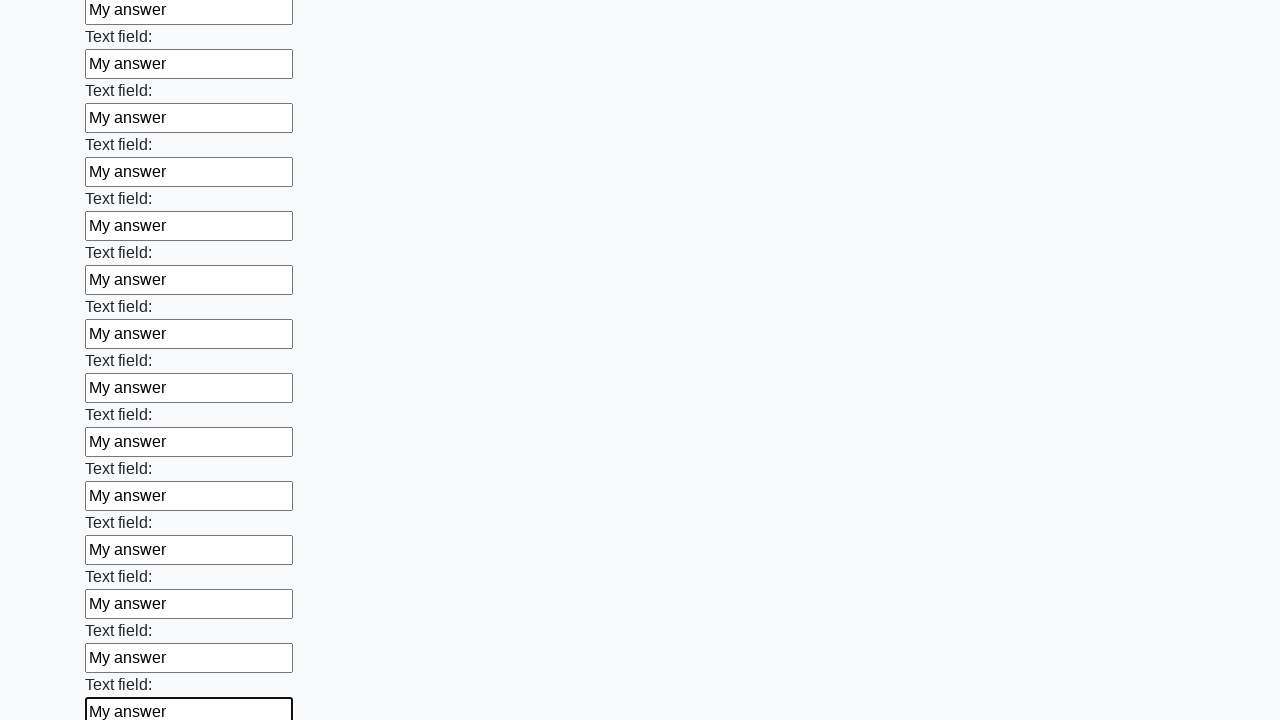

Filled text input field 72 of 100 with 'My answer' on [type=text] >> nth=71
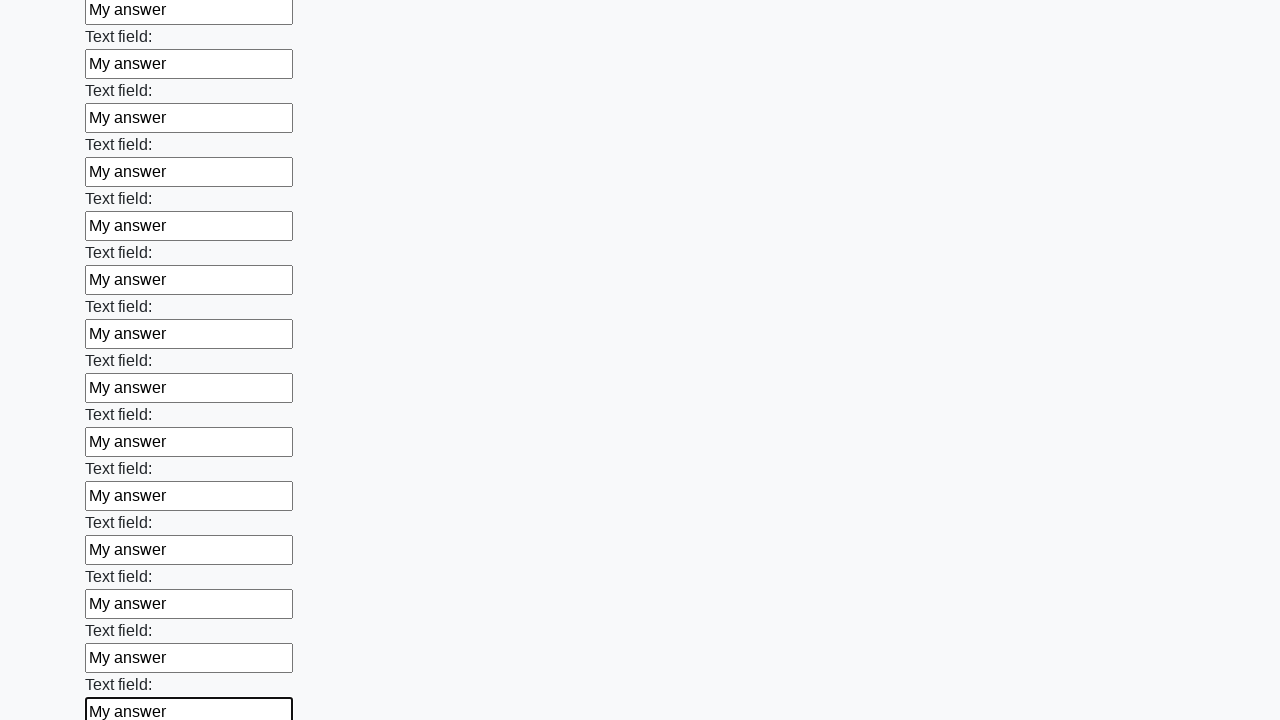

Filled text input field 73 of 100 with 'My answer' on [type=text] >> nth=72
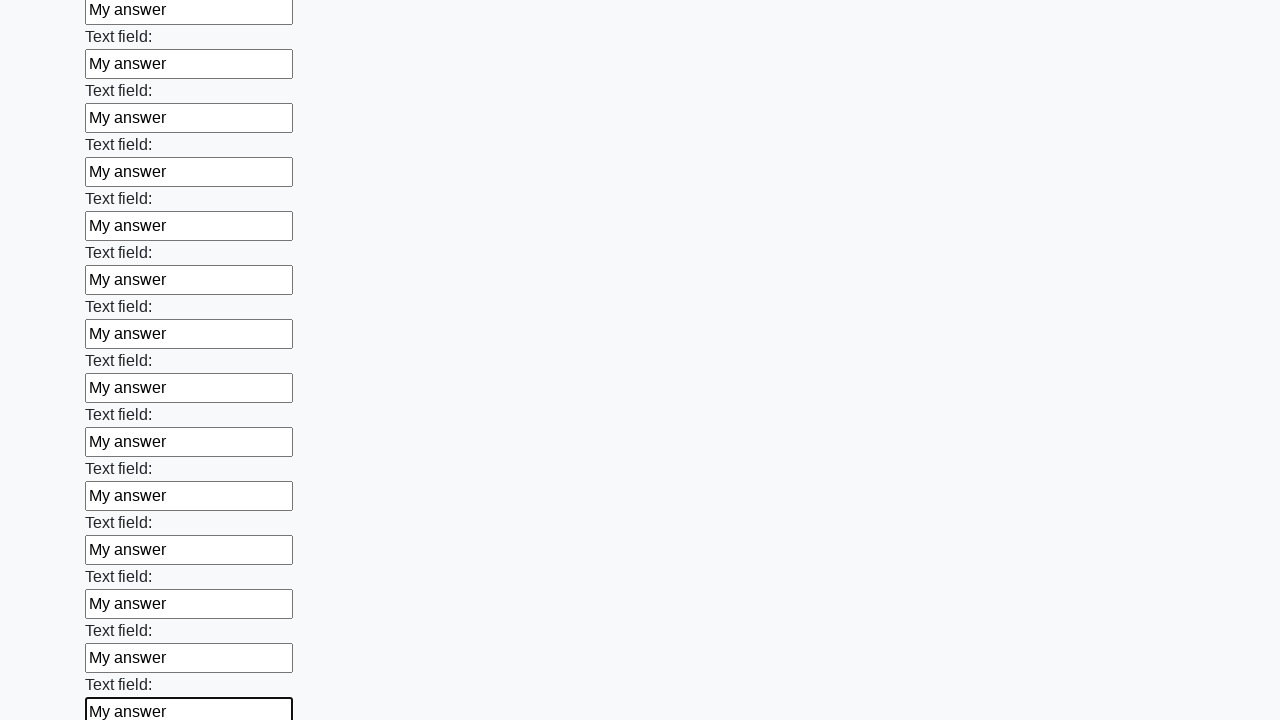

Filled text input field 74 of 100 with 'My answer' on [type=text] >> nth=73
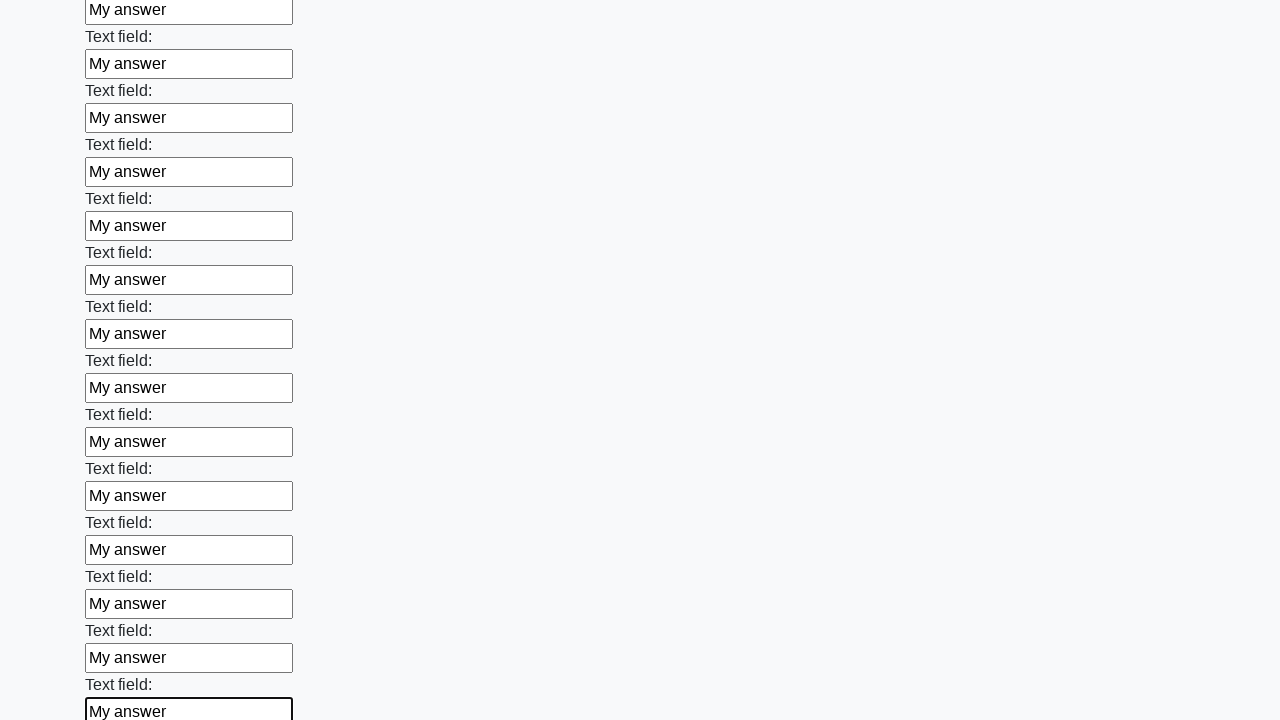

Filled text input field 75 of 100 with 'My answer' on [type=text] >> nth=74
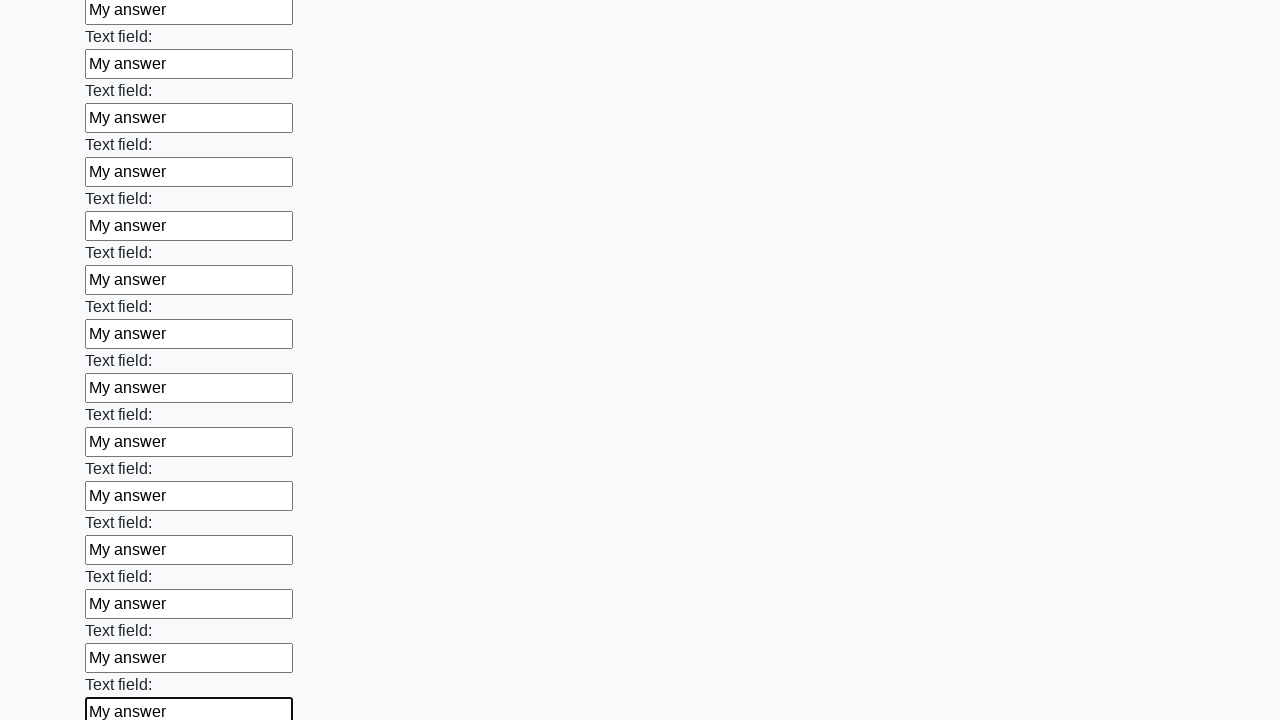

Filled text input field 76 of 100 with 'My answer' on [type=text] >> nth=75
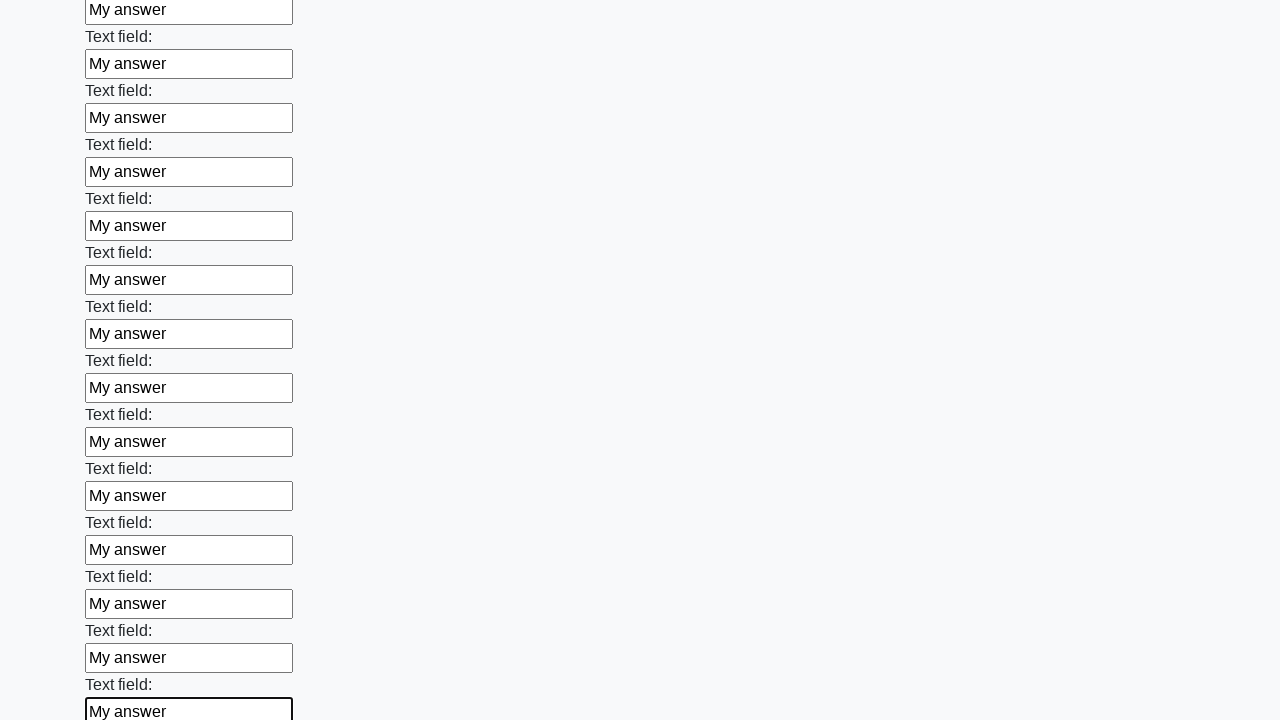

Filled text input field 77 of 100 with 'My answer' on [type=text] >> nth=76
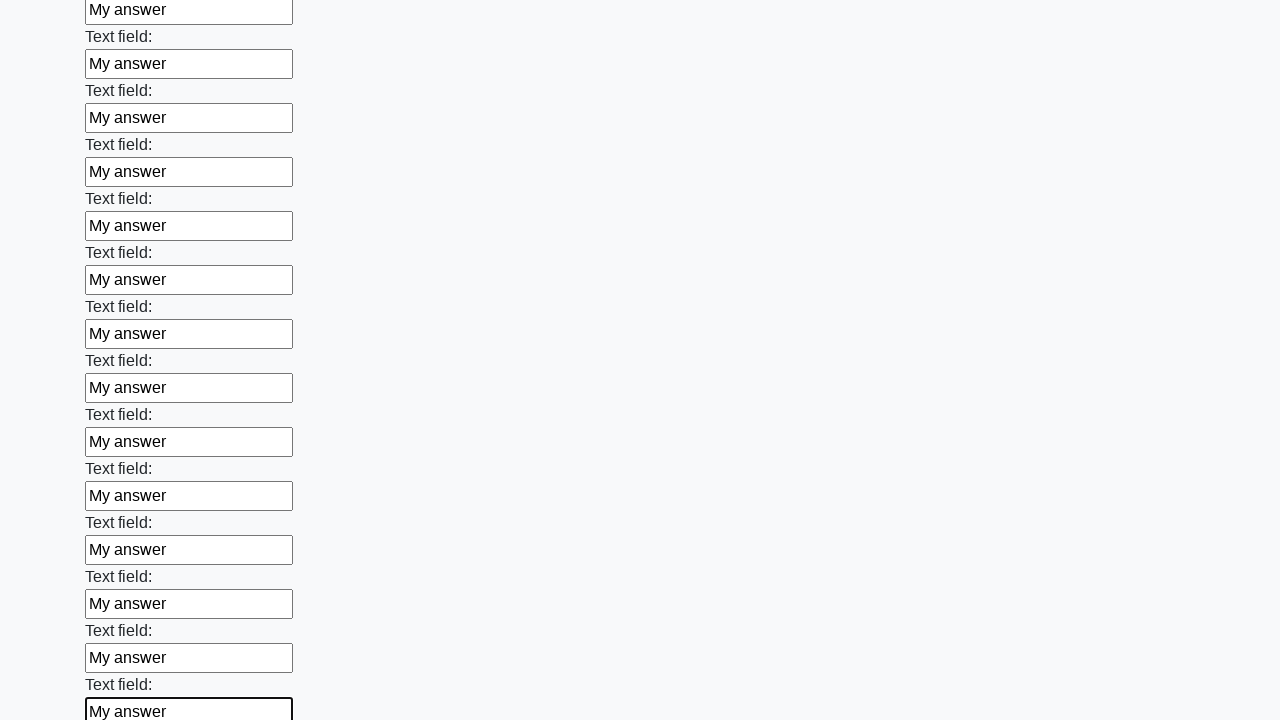

Filled text input field 78 of 100 with 'My answer' on [type=text] >> nth=77
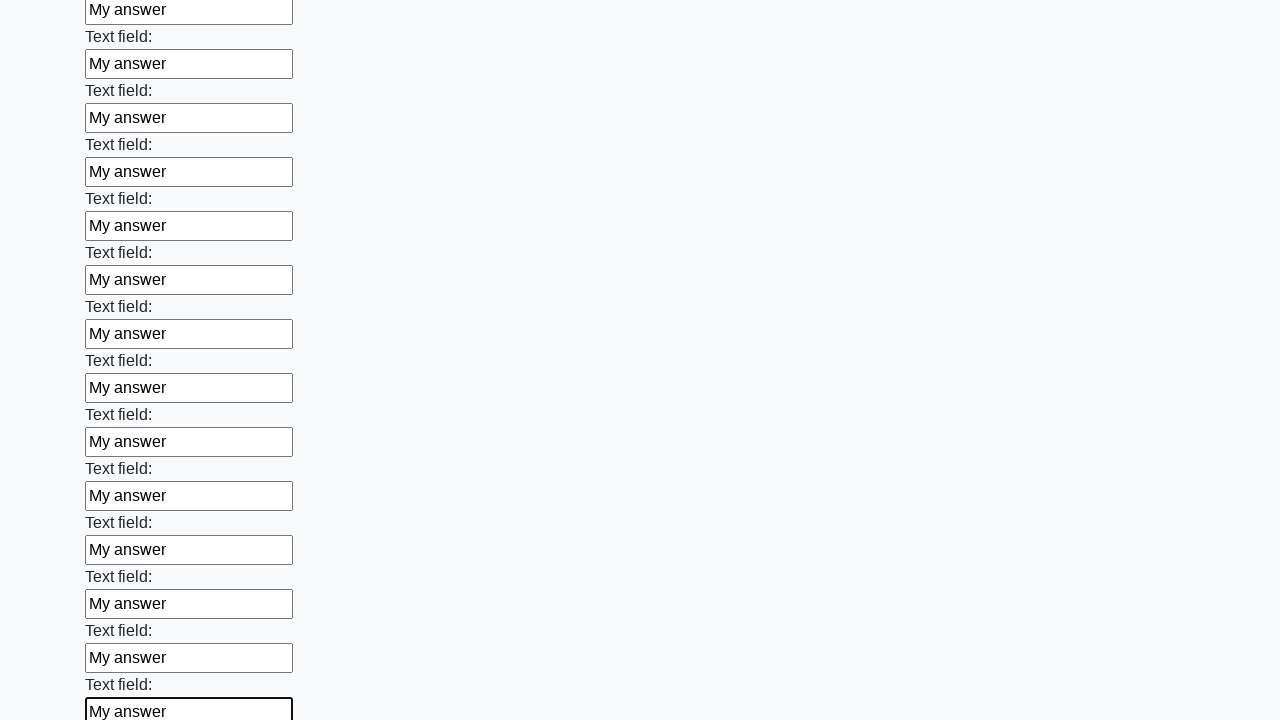

Filled text input field 79 of 100 with 'My answer' on [type=text] >> nth=78
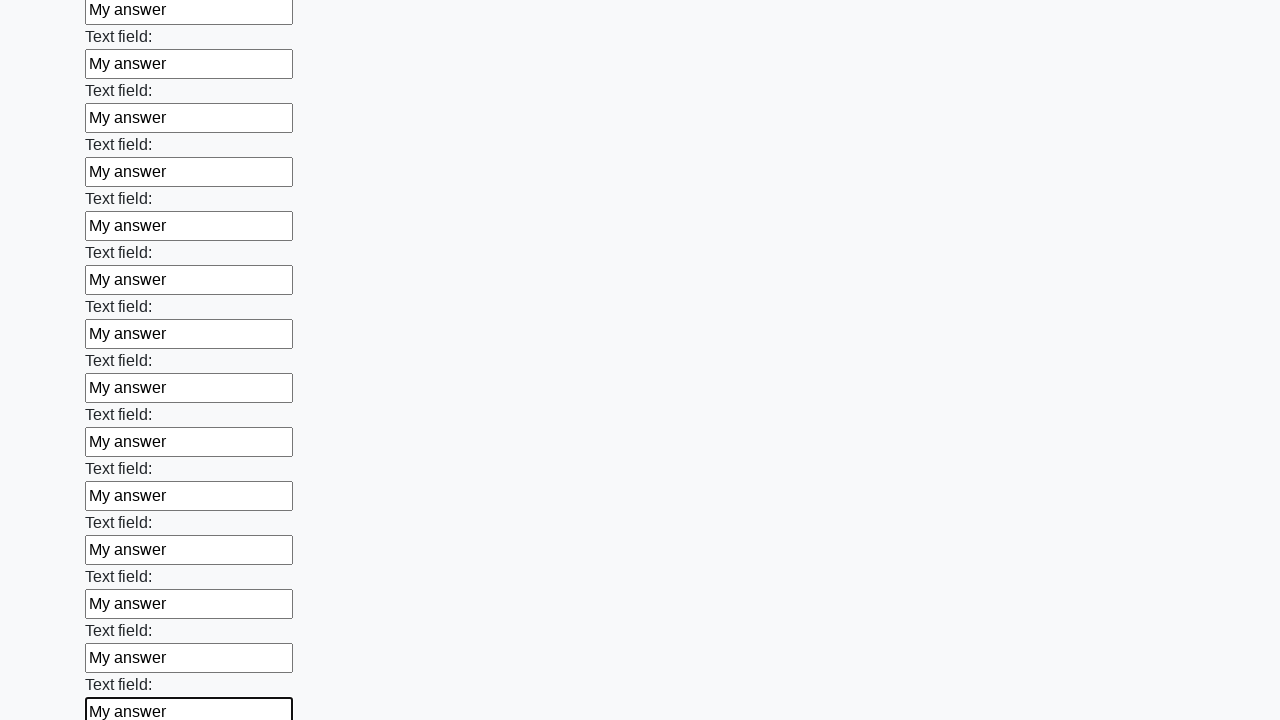

Filled text input field 80 of 100 with 'My answer' on [type=text] >> nth=79
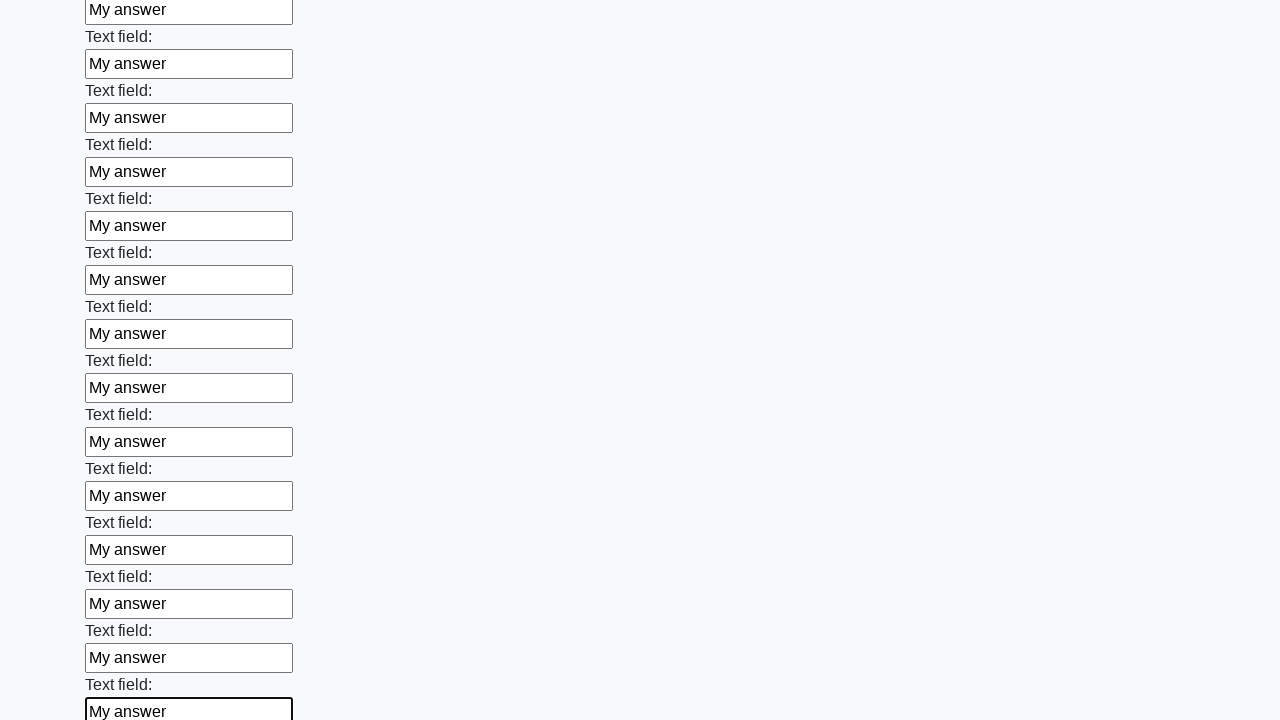

Filled text input field 81 of 100 with 'My answer' on [type=text] >> nth=80
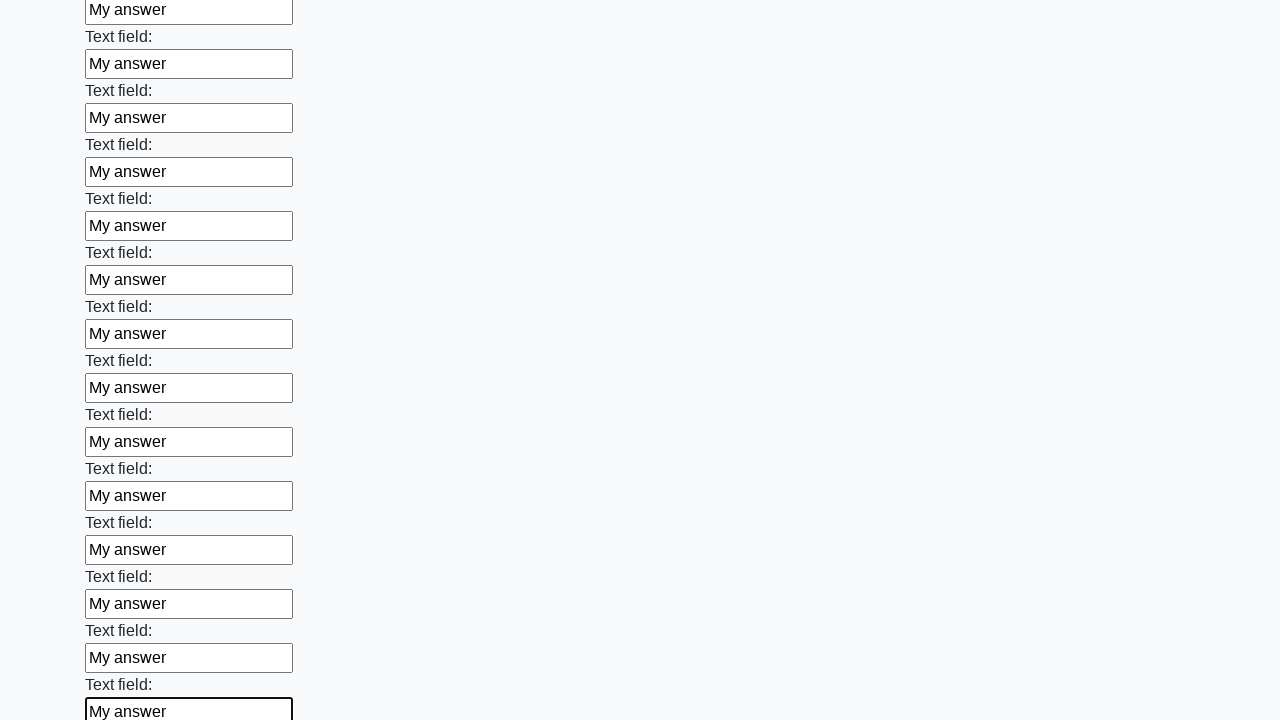

Filled text input field 82 of 100 with 'My answer' on [type=text] >> nth=81
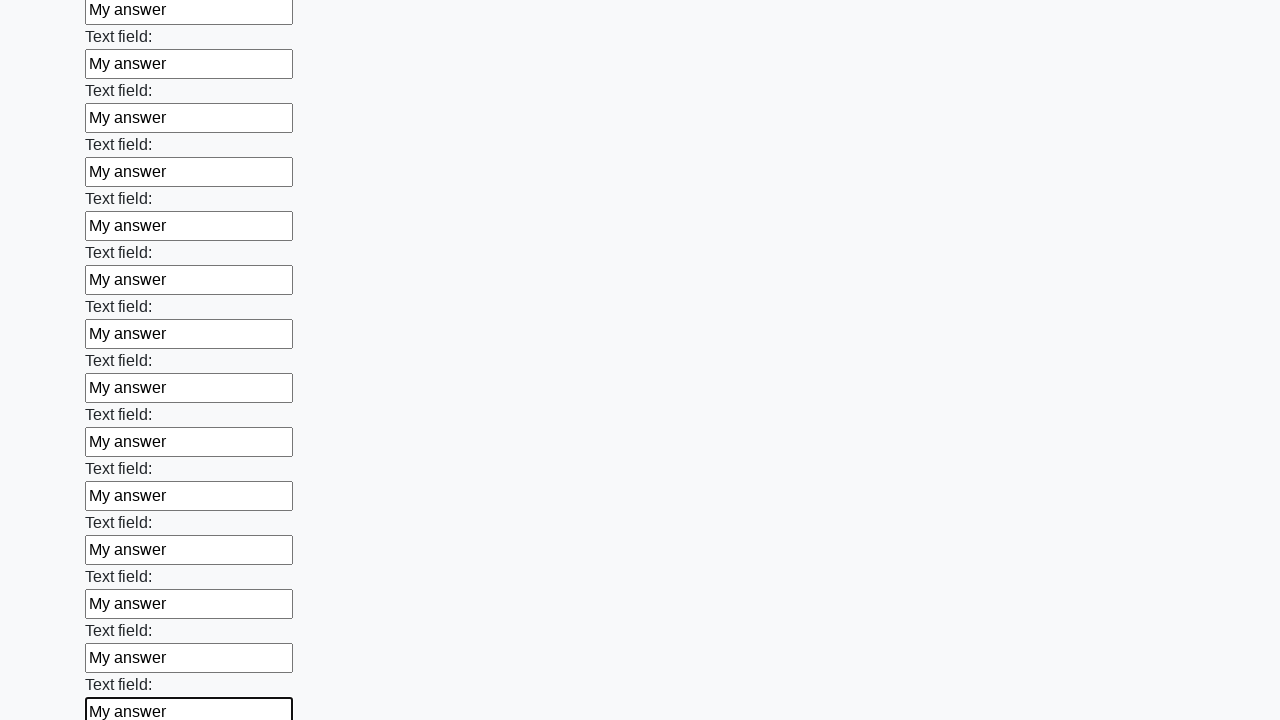

Filled text input field 83 of 100 with 'My answer' on [type=text] >> nth=82
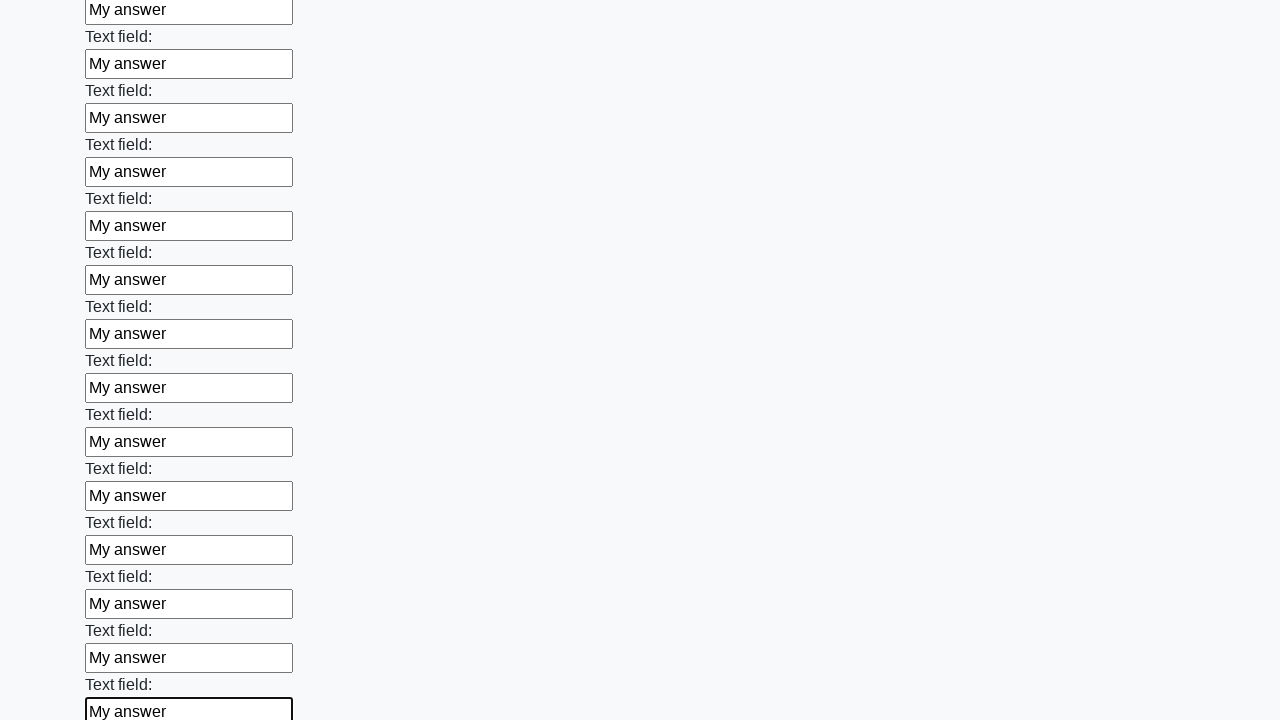

Filled text input field 84 of 100 with 'My answer' on [type=text] >> nth=83
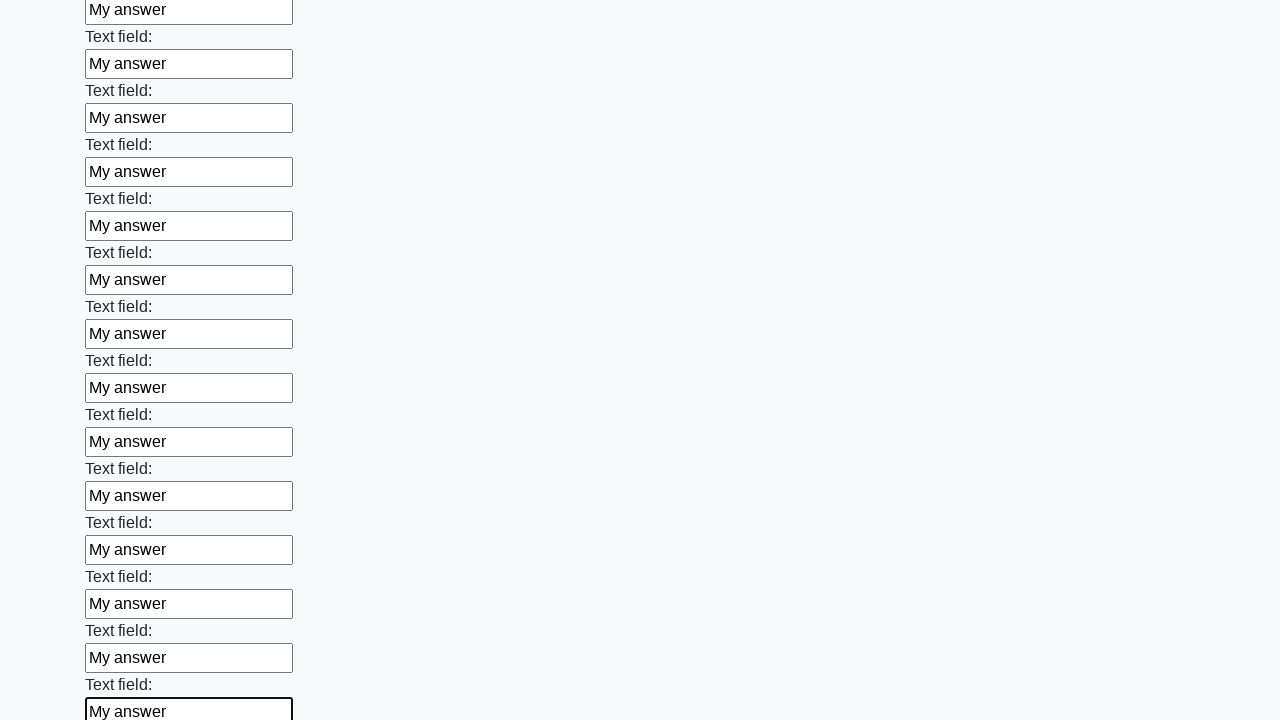

Filled text input field 85 of 100 with 'My answer' on [type=text] >> nth=84
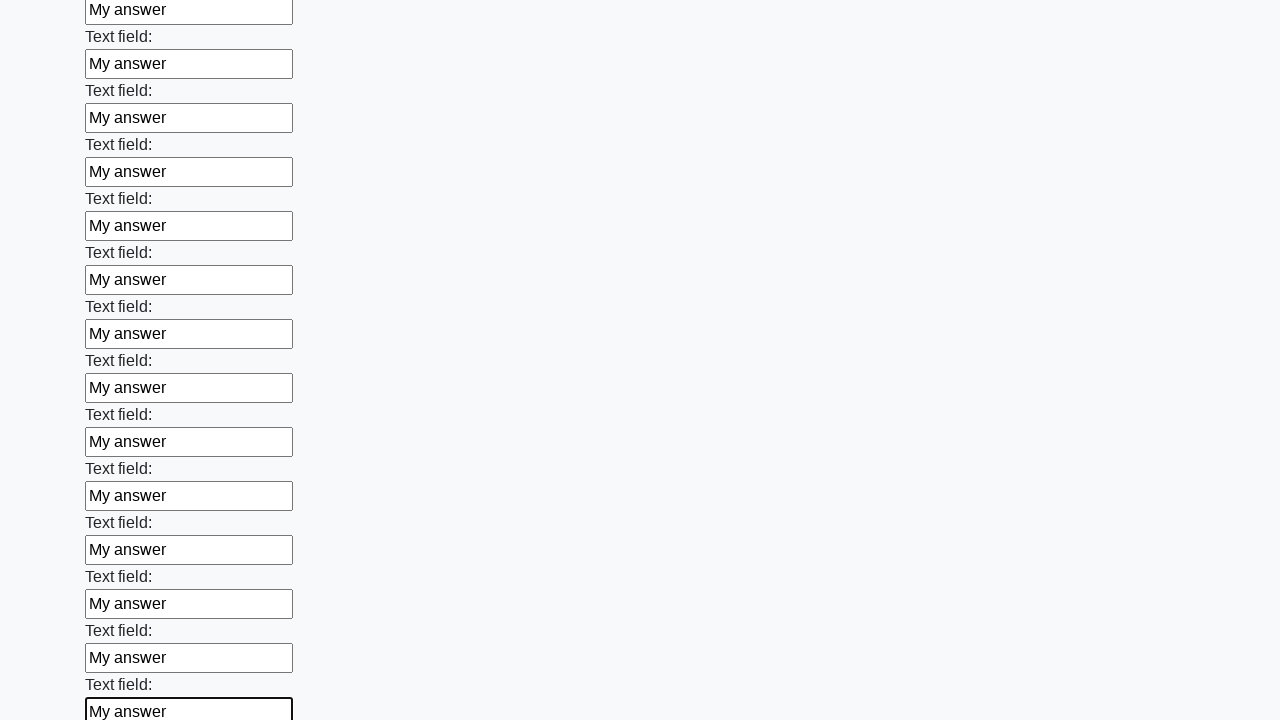

Filled text input field 86 of 100 with 'My answer' on [type=text] >> nth=85
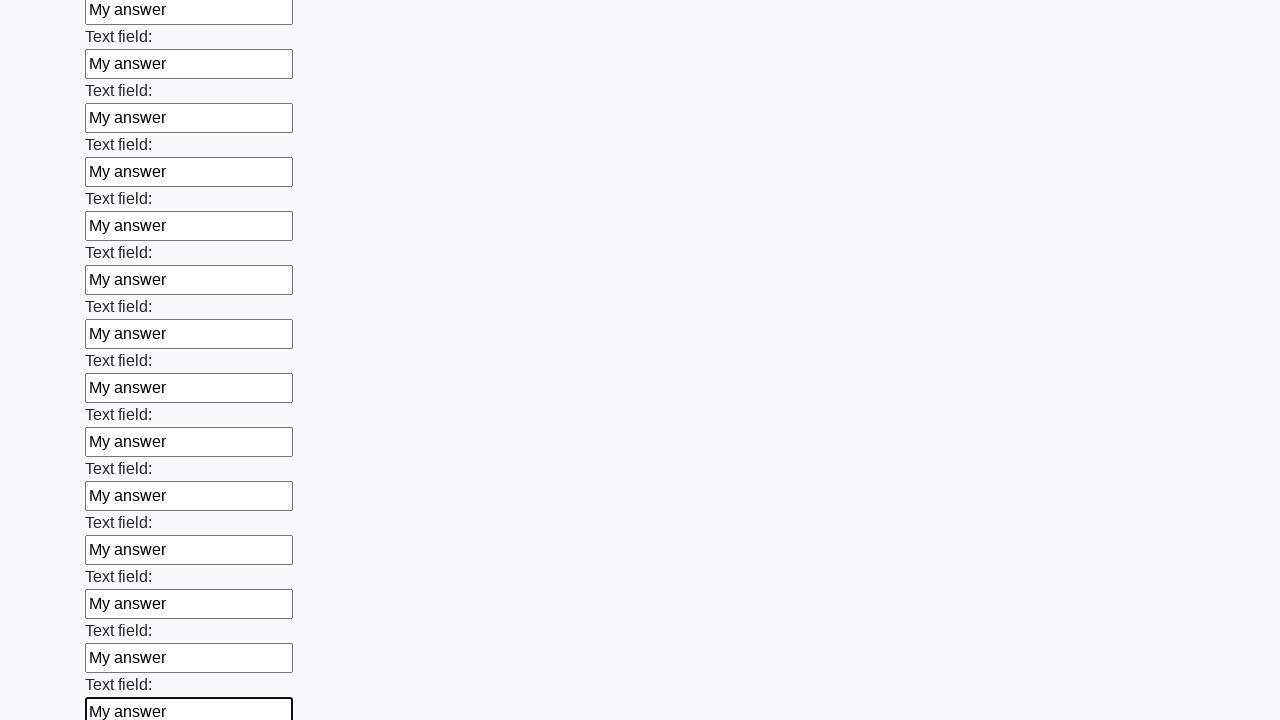

Filled text input field 87 of 100 with 'My answer' on [type=text] >> nth=86
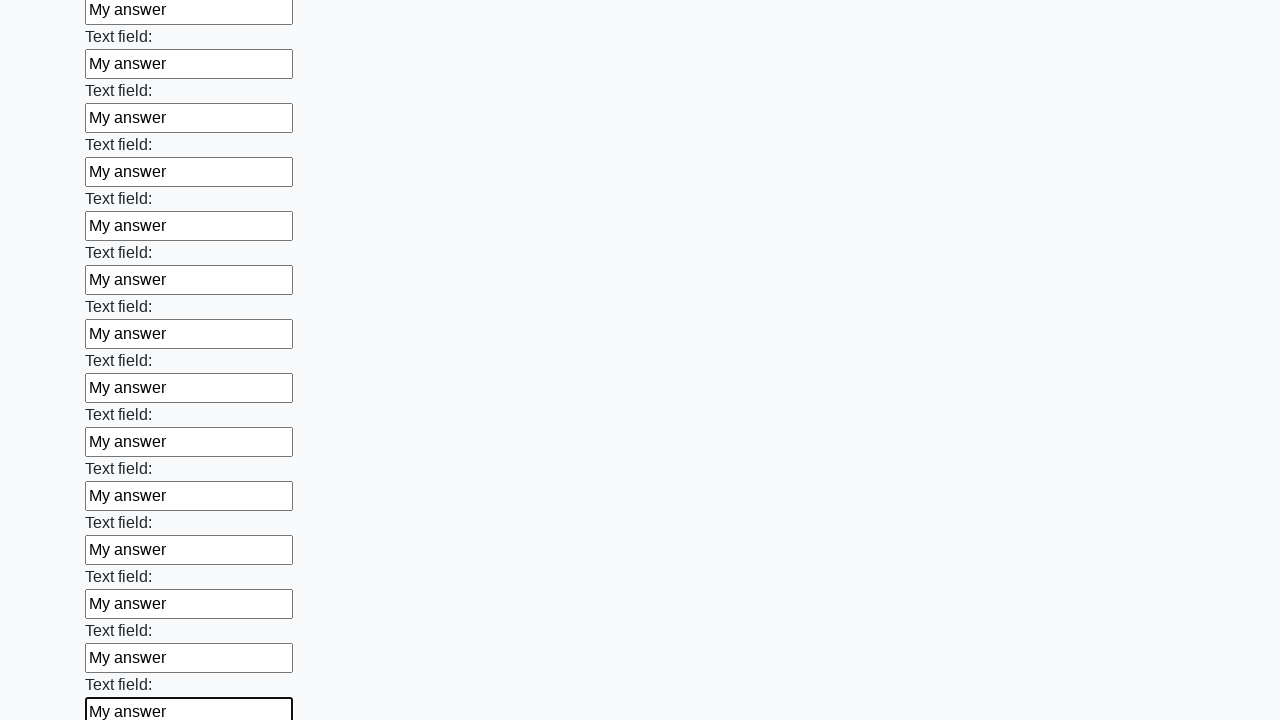

Filled text input field 88 of 100 with 'My answer' on [type=text] >> nth=87
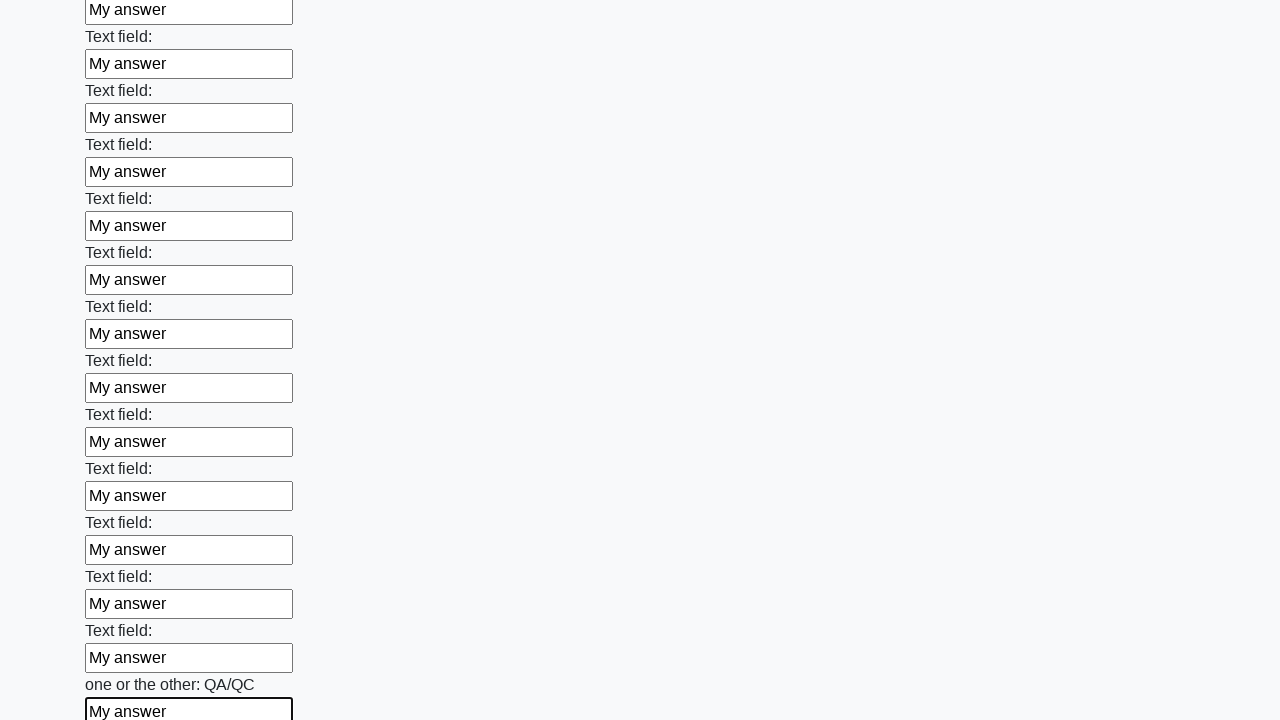

Filled text input field 89 of 100 with 'My answer' on [type=text] >> nth=88
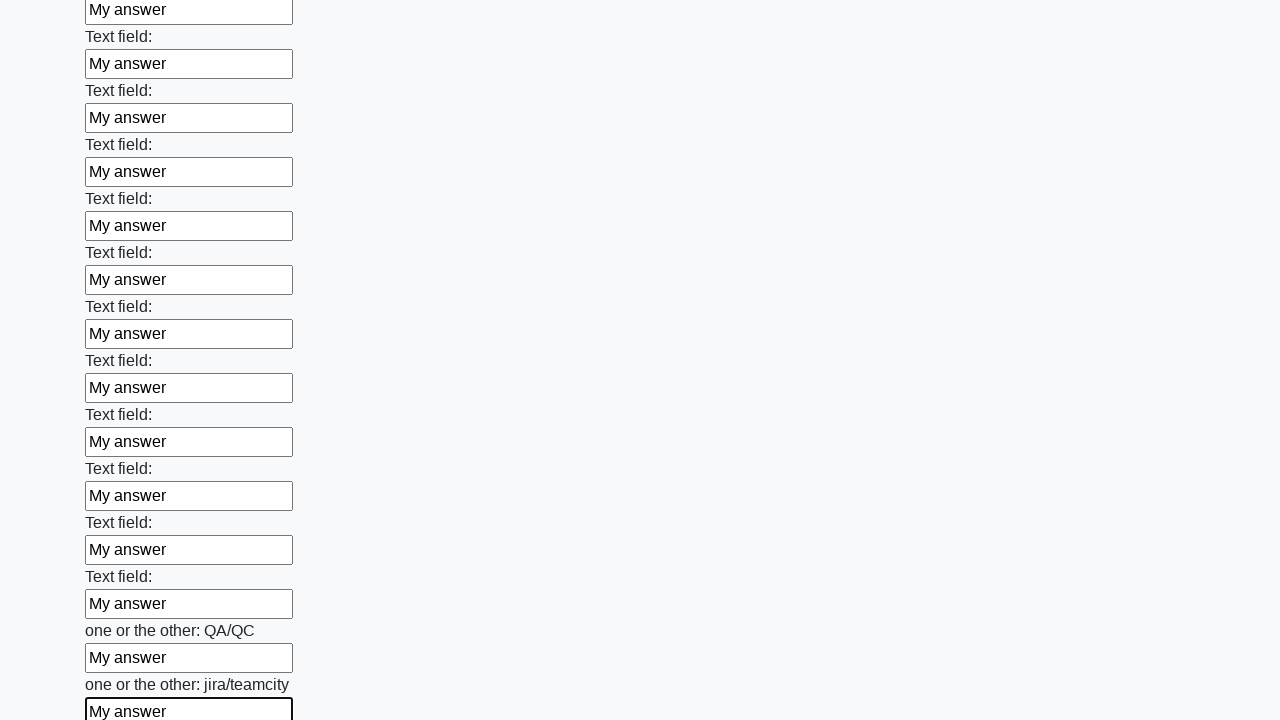

Filled text input field 90 of 100 with 'My answer' on [type=text] >> nth=89
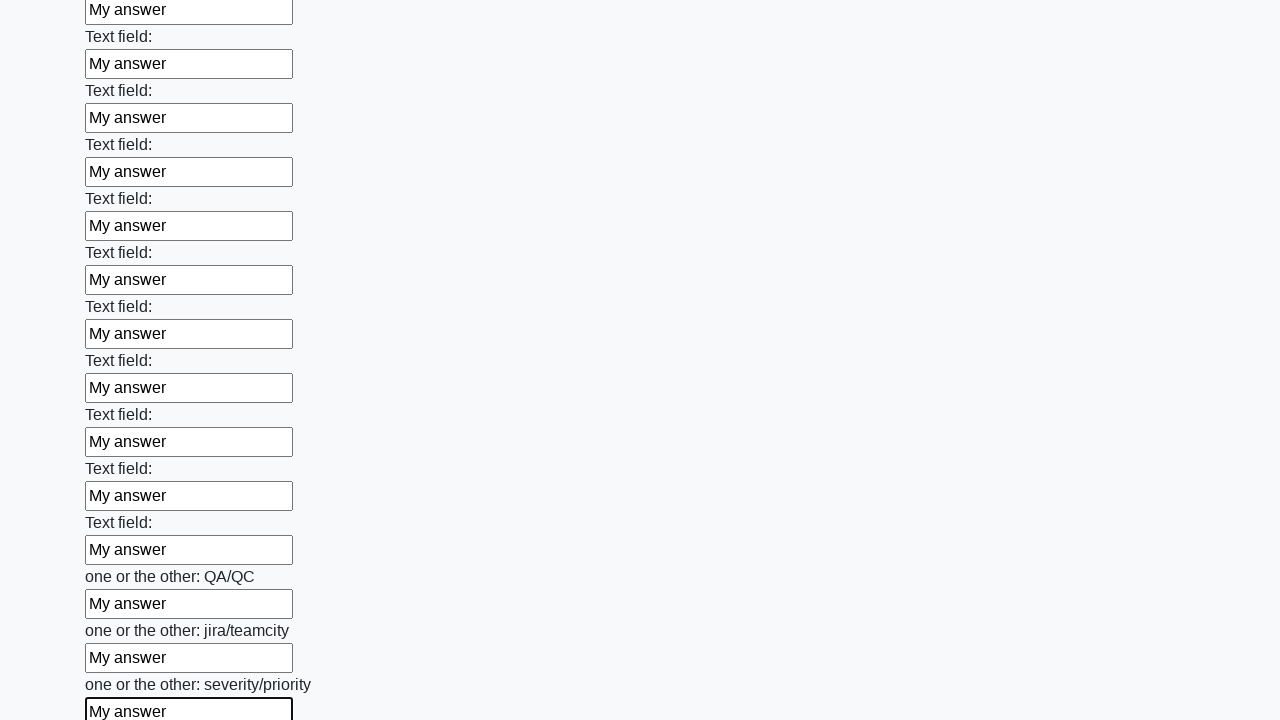

Filled text input field 91 of 100 with 'My answer' on [type=text] >> nth=90
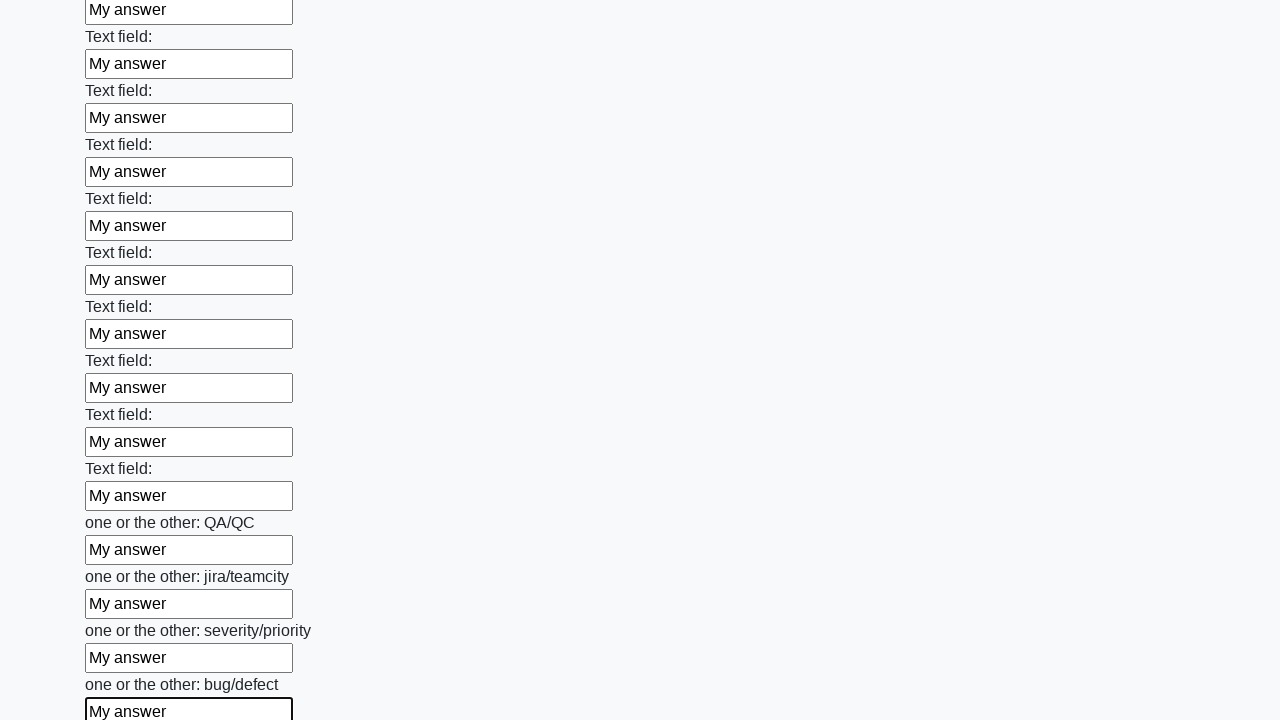

Filled text input field 92 of 100 with 'My answer' on [type=text] >> nth=91
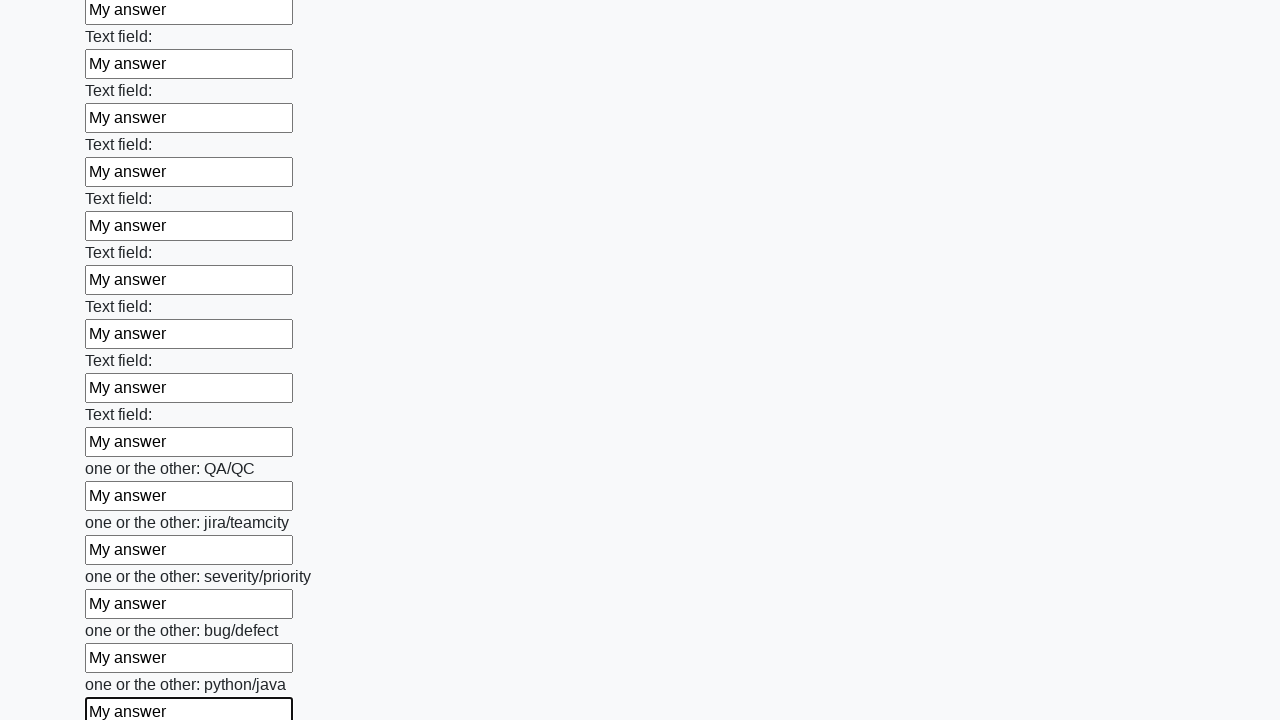

Filled text input field 93 of 100 with 'My answer' on [type=text] >> nth=92
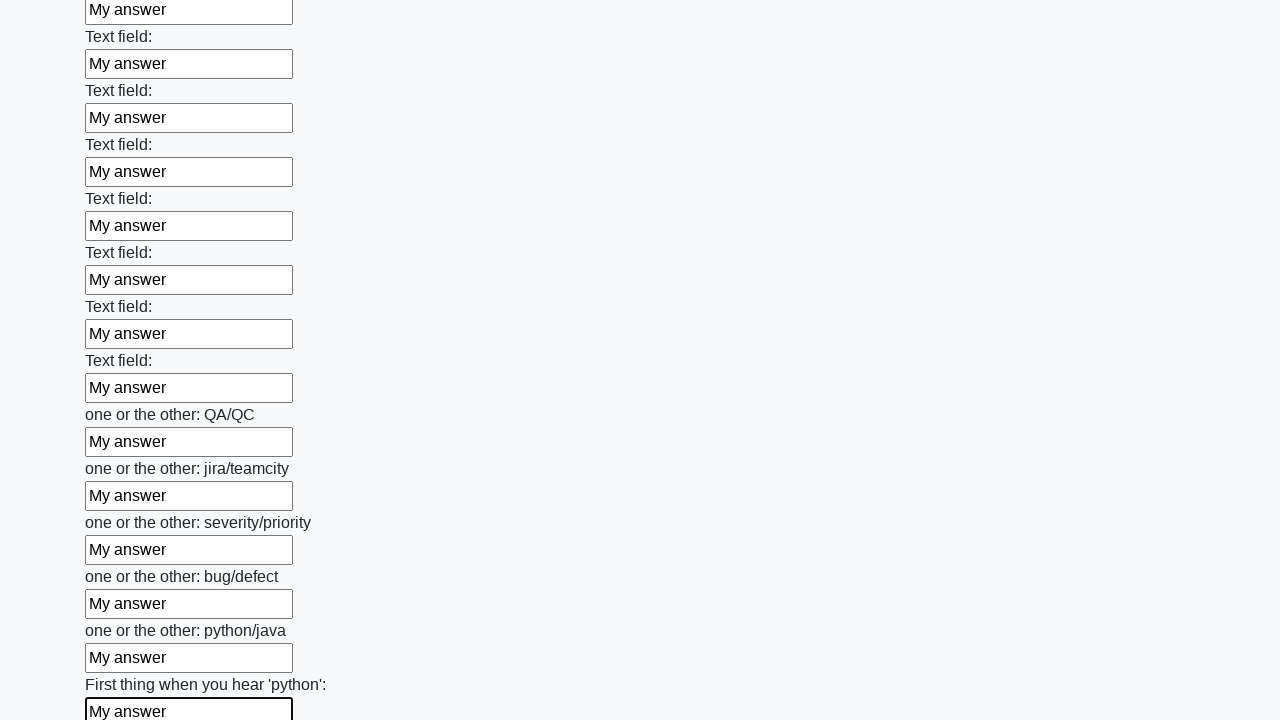

Filled text input field 94 of 100 with 'My answer' on [type=text] >> nth=93
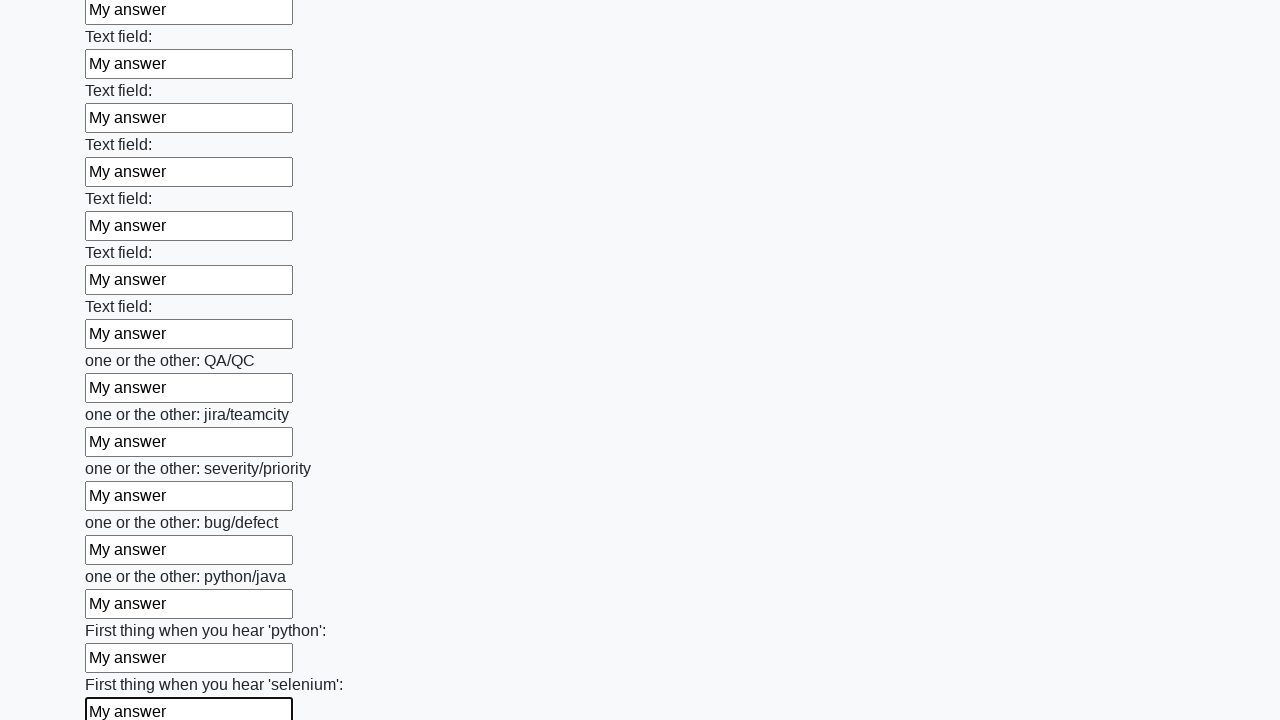

Filled text input field 95 of 100 with 'My answer' on [type=text] >> nth=94
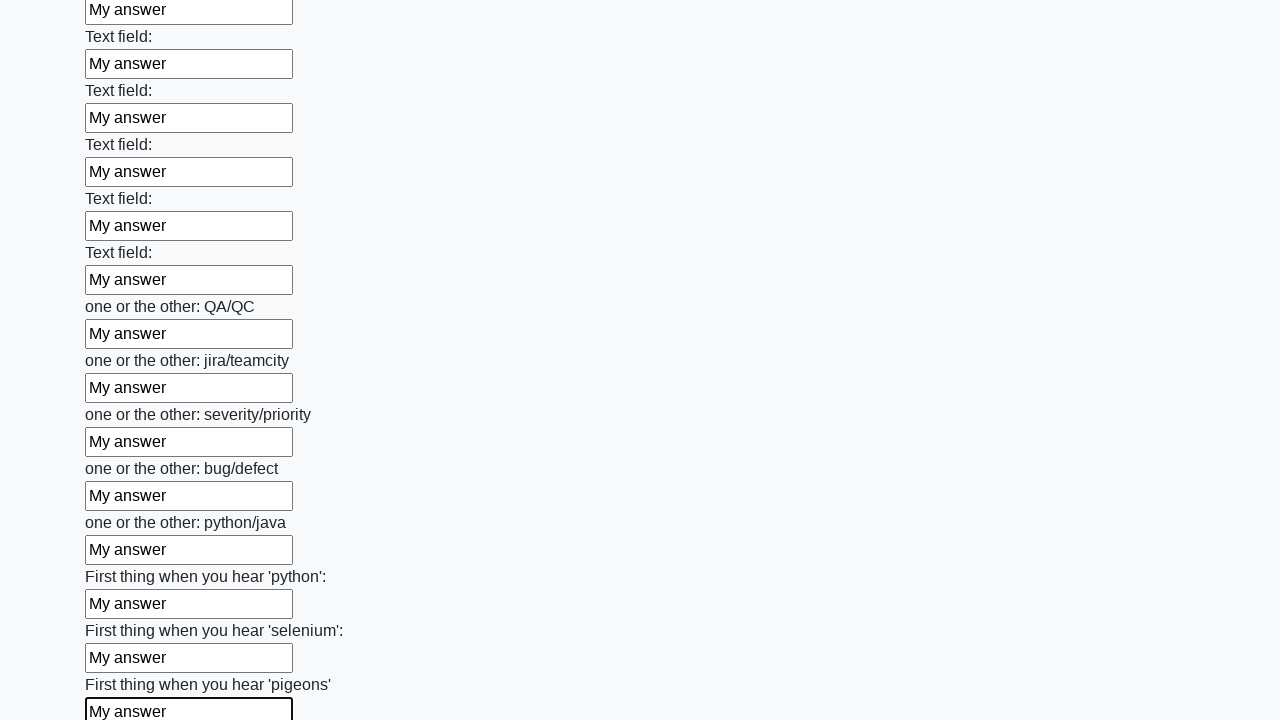

Filled text input field 96 of 100 with 'My answer' on [type=text] >> nth=95
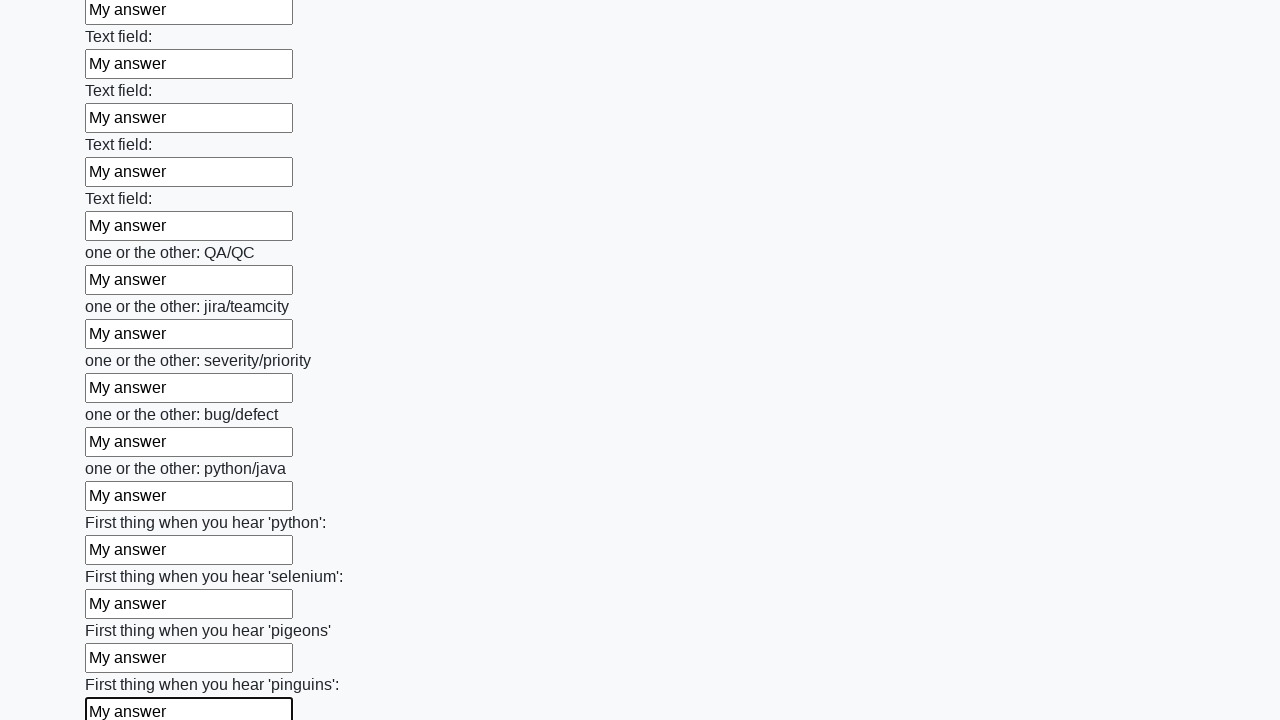

Filled text input field 97 of 100 with 'My answer' on [type=text] >> nth=96
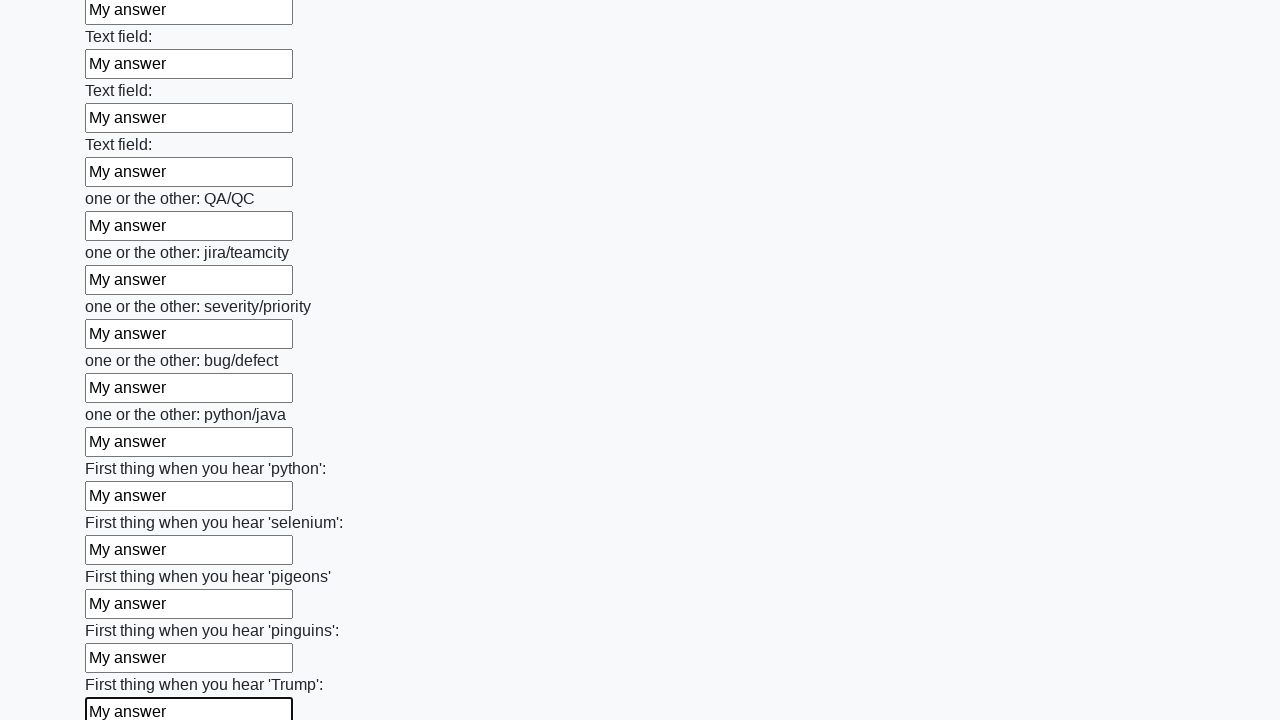

Filled text input field 98 of 100 with 'My answer' on [type=text] >> nth=97
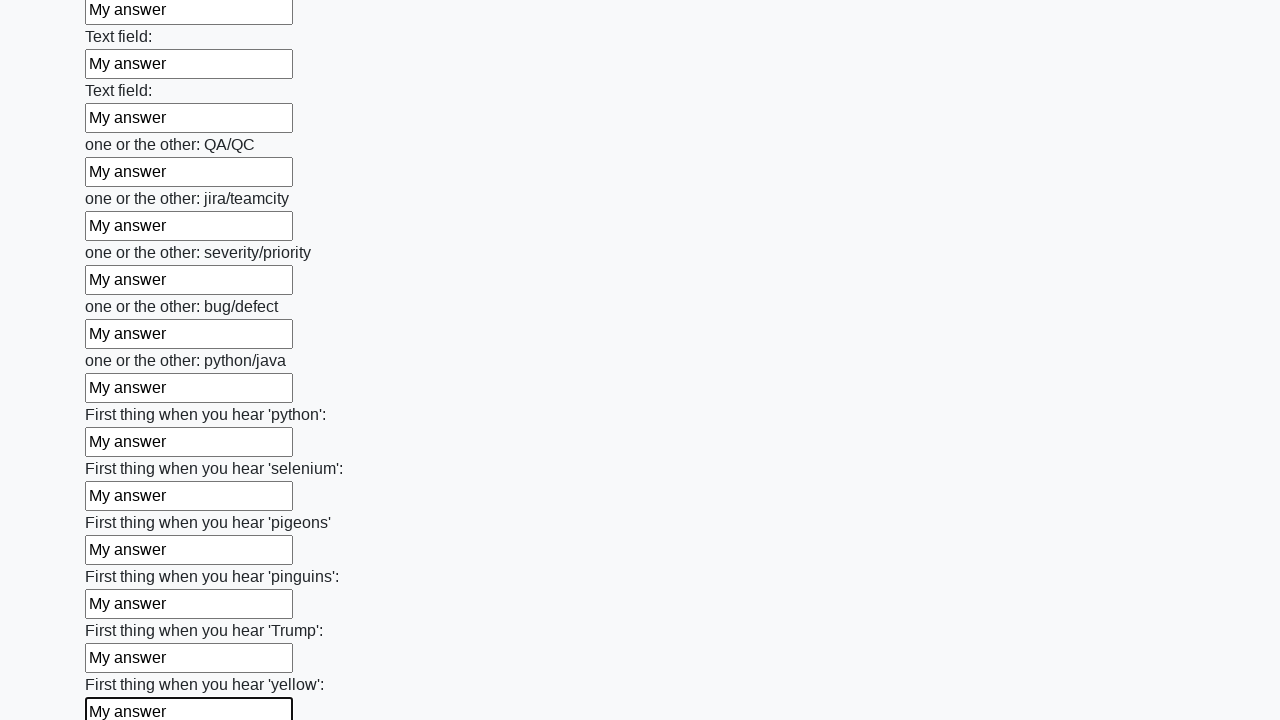

Filled text input field 99 of 100 with 'My answer' on [type=text] >> nth=98
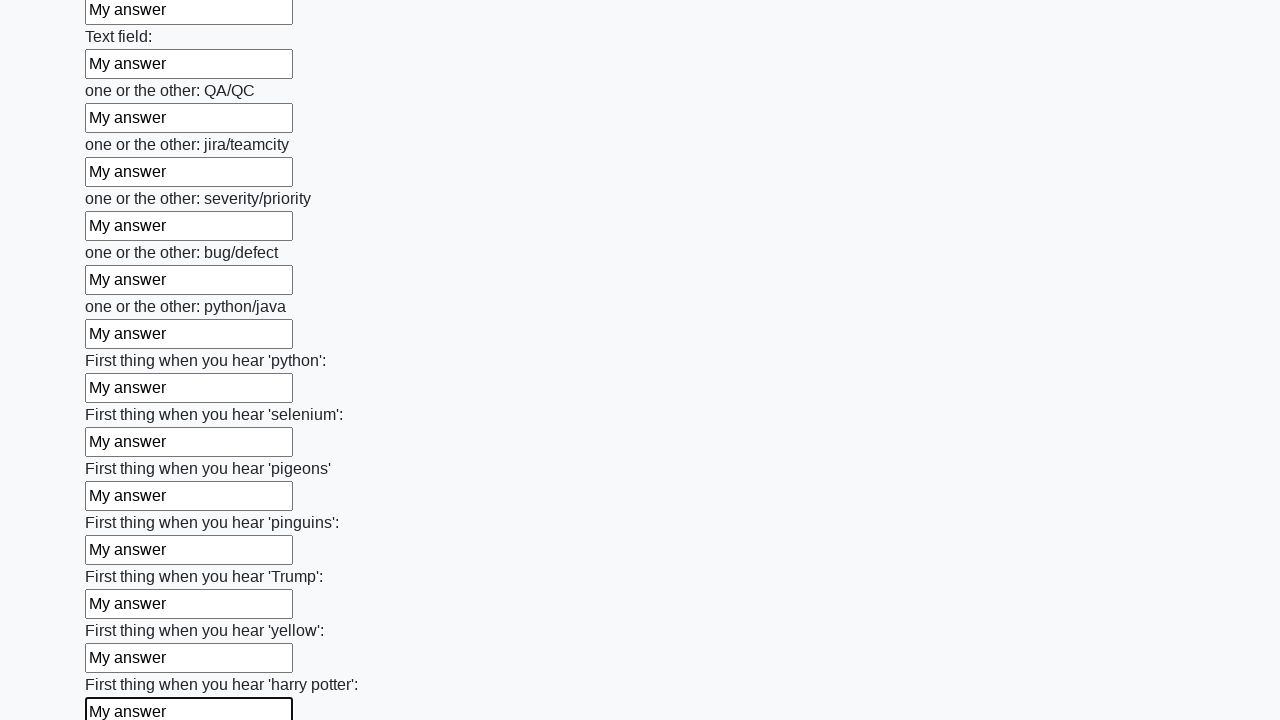

Filled text input field 100 of 100 with 'My answer' on [type=text] >> nth=99
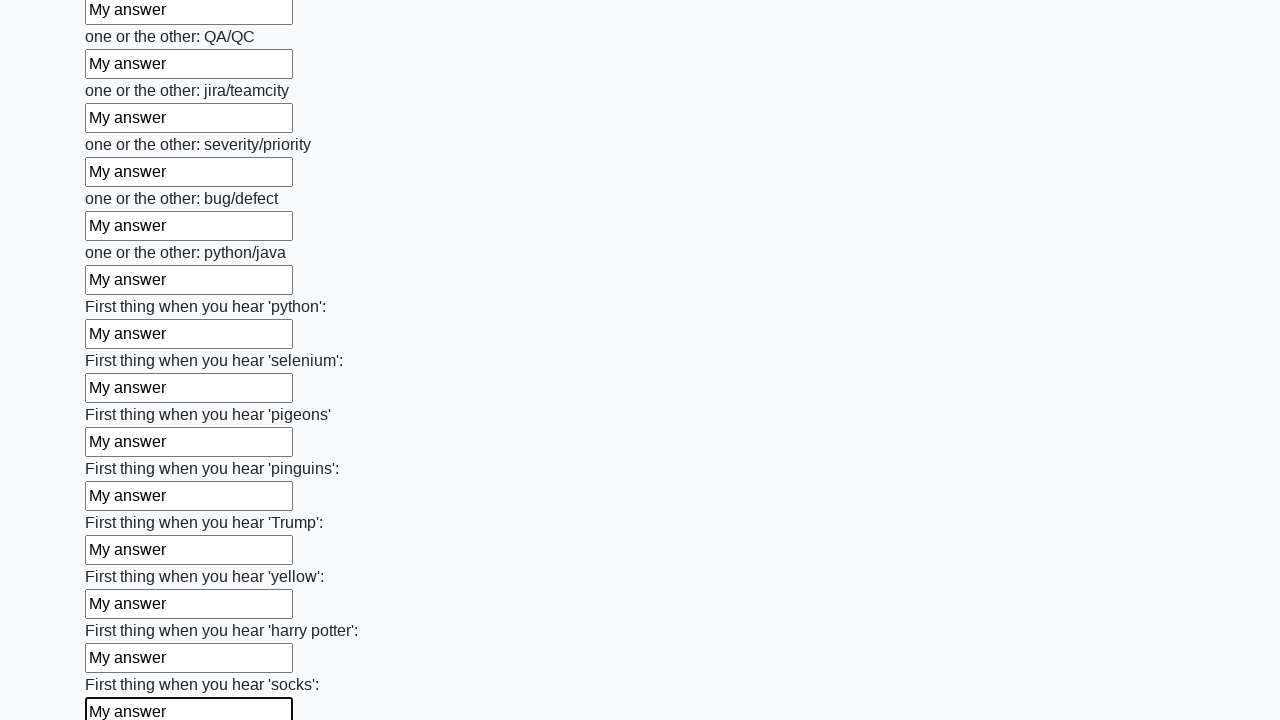

Clicked the submit button to submit the form at (123, 611) on button.btn
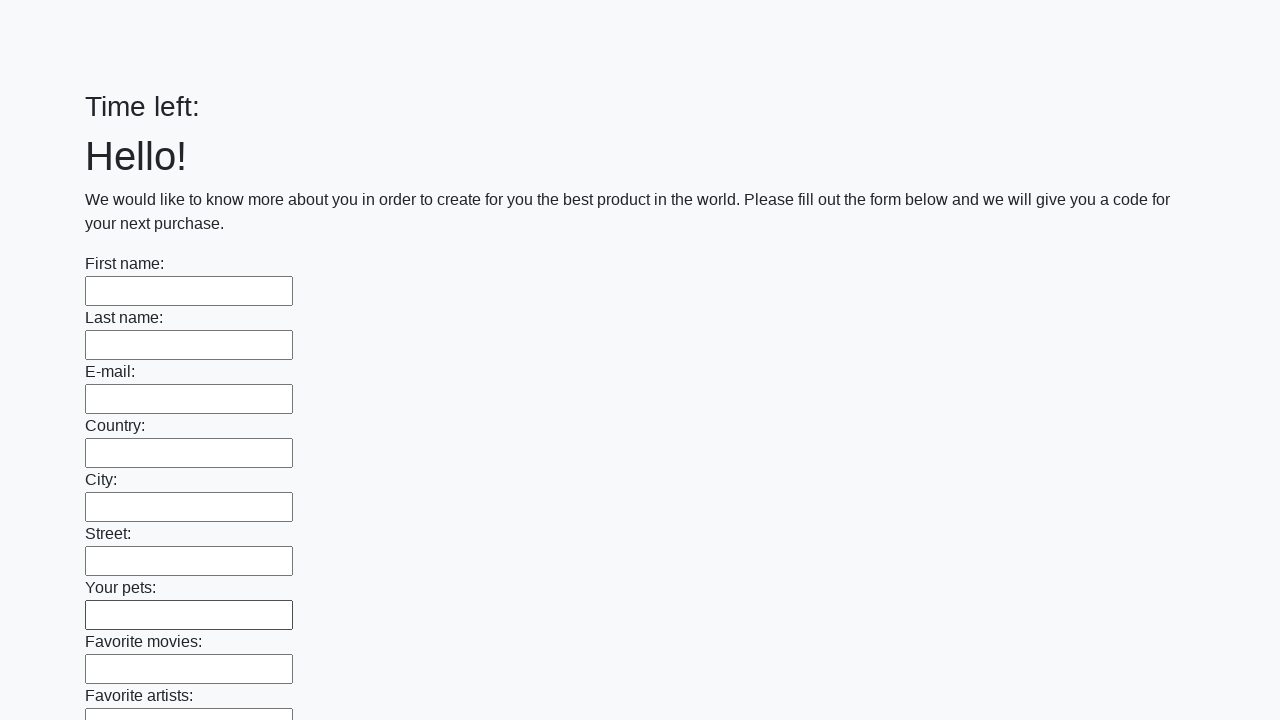

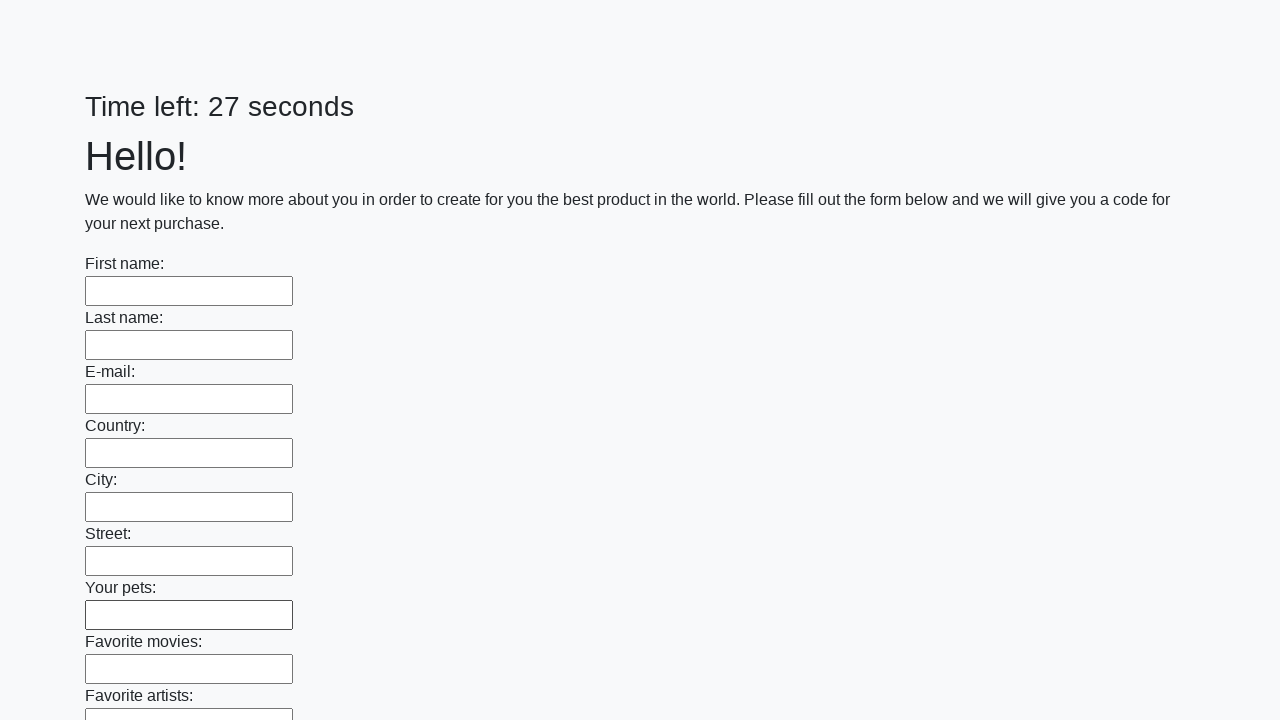